Plays the "1 to 50" clicking game by sequentially clicking on numbers from 1 to 50 in order, then captures the final time score.

Starting URL: https://zzzscore.com/1to50/en/

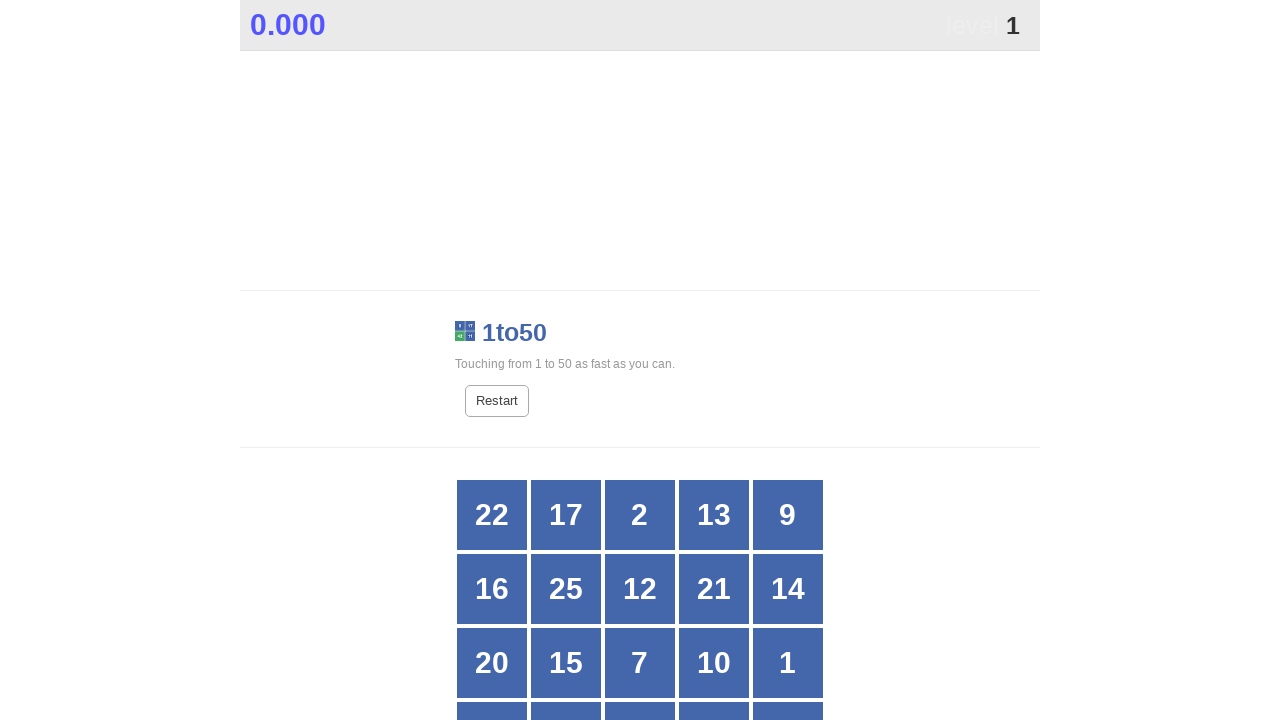

Waited for number 1 to appear
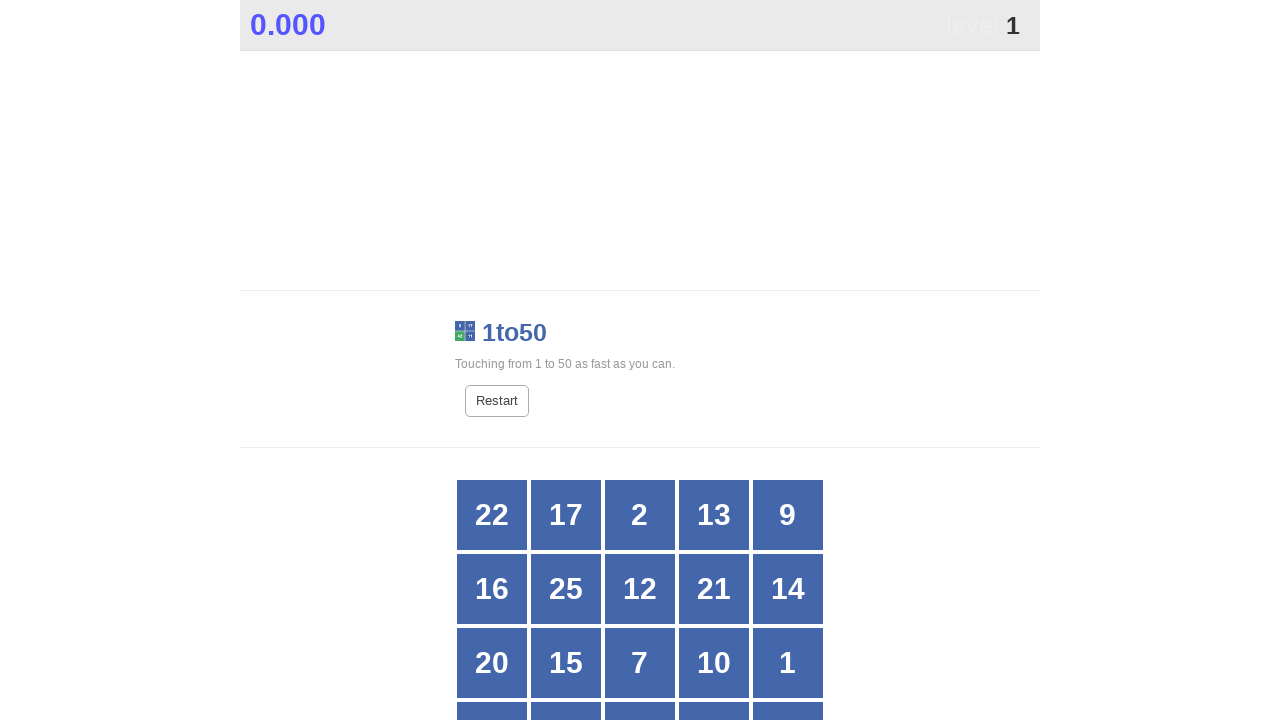

Clicked on number 1 at (788, 663) on xpath=//div[text()='1']
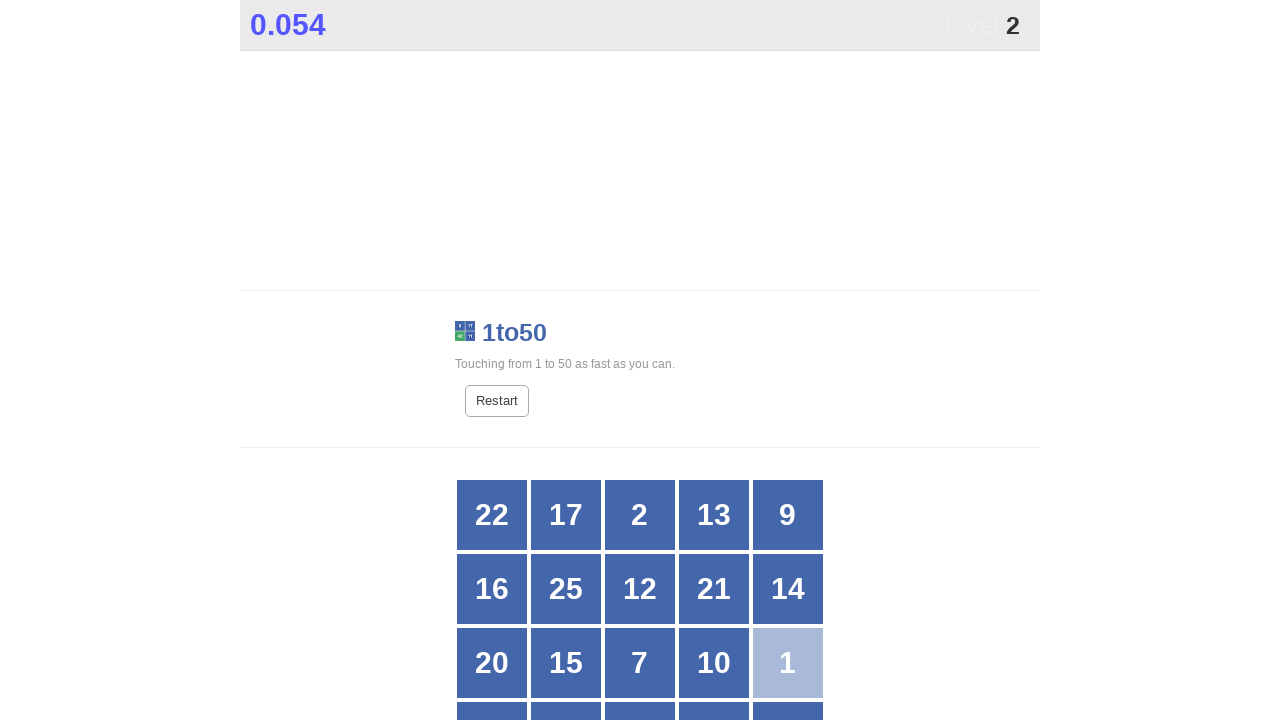

Waited for number 2 to appear
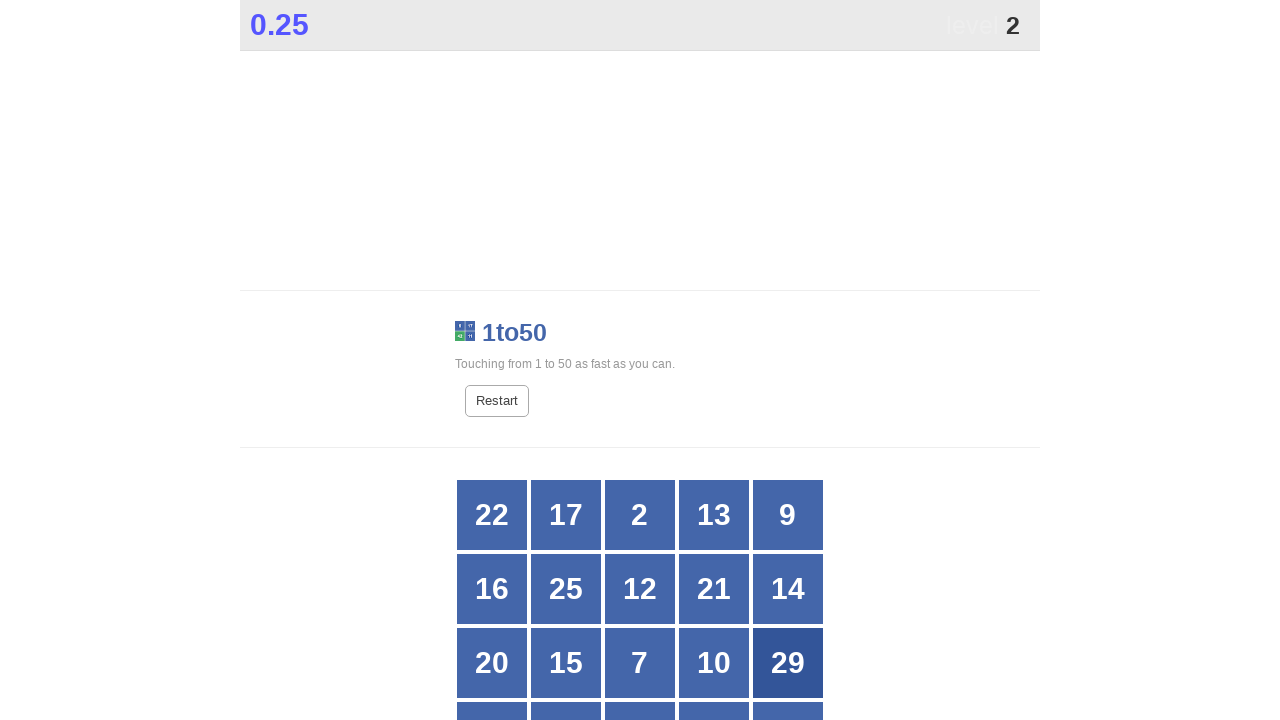

Clicked on number 2 at (640, 515) on xpath=//div[text()='2']
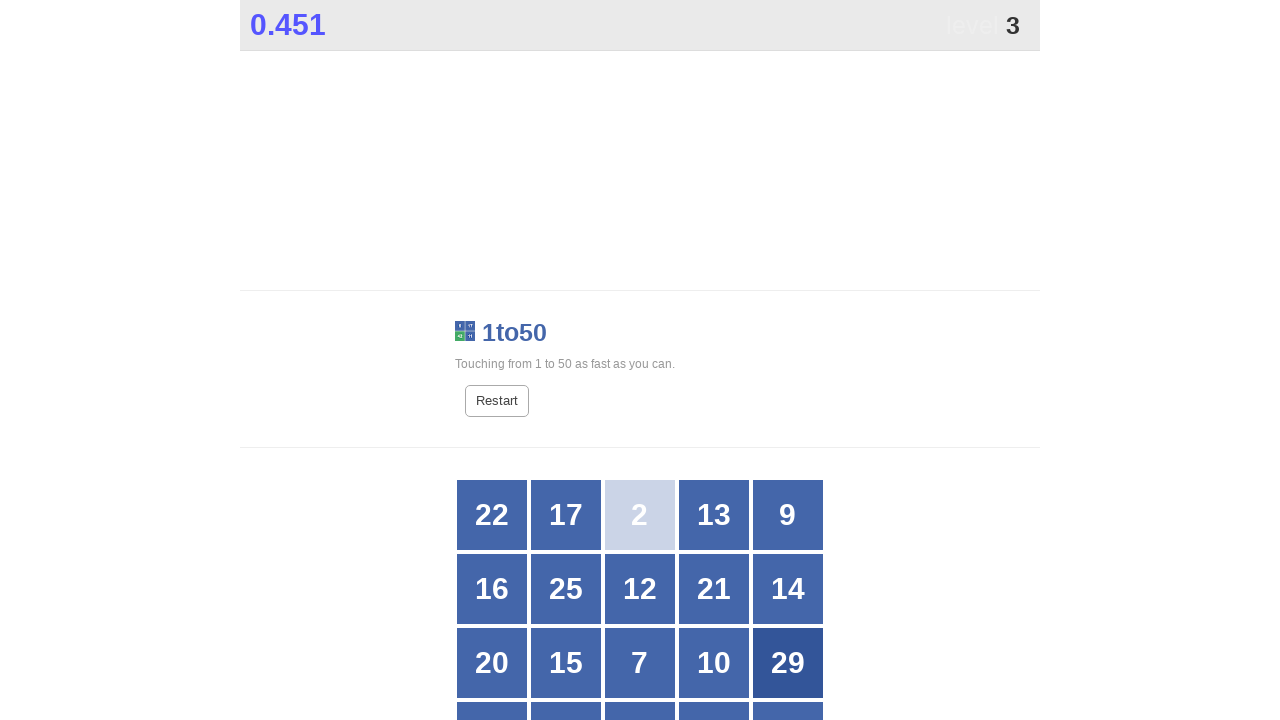

Waited for number 3 to appear
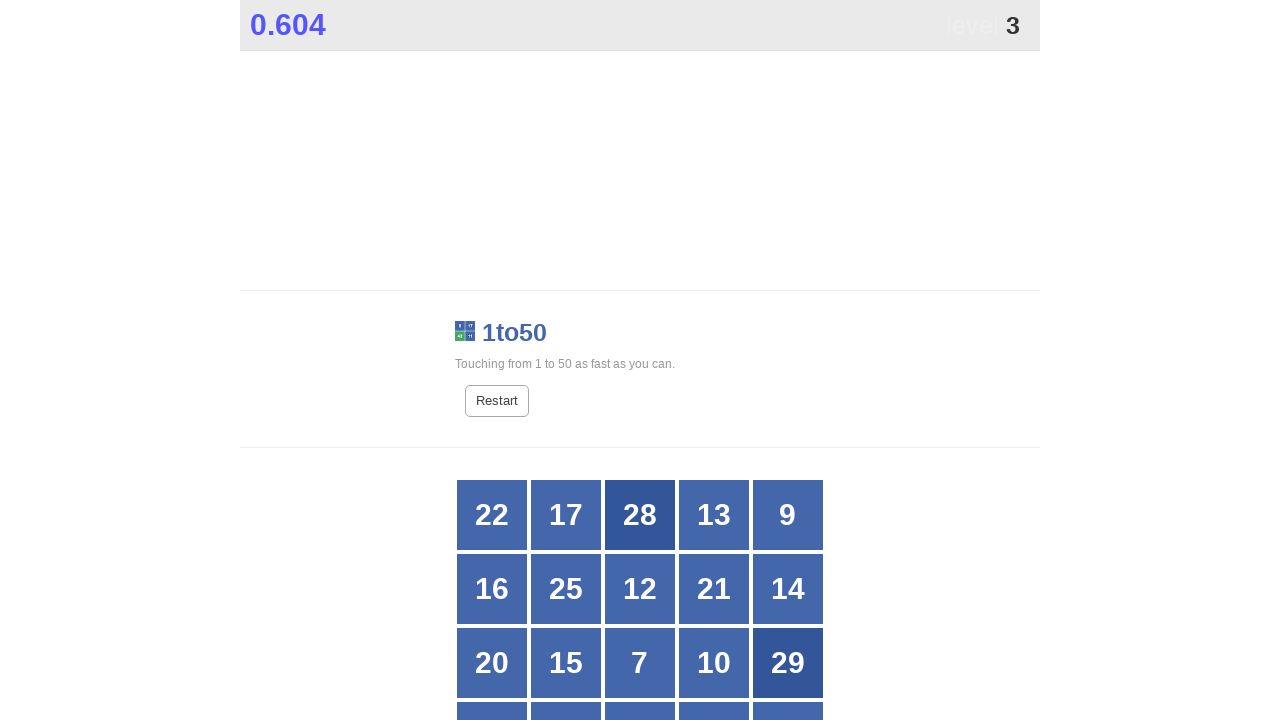

Clicked on number 3 at (640, 361) on xpath=//div[text()='3']
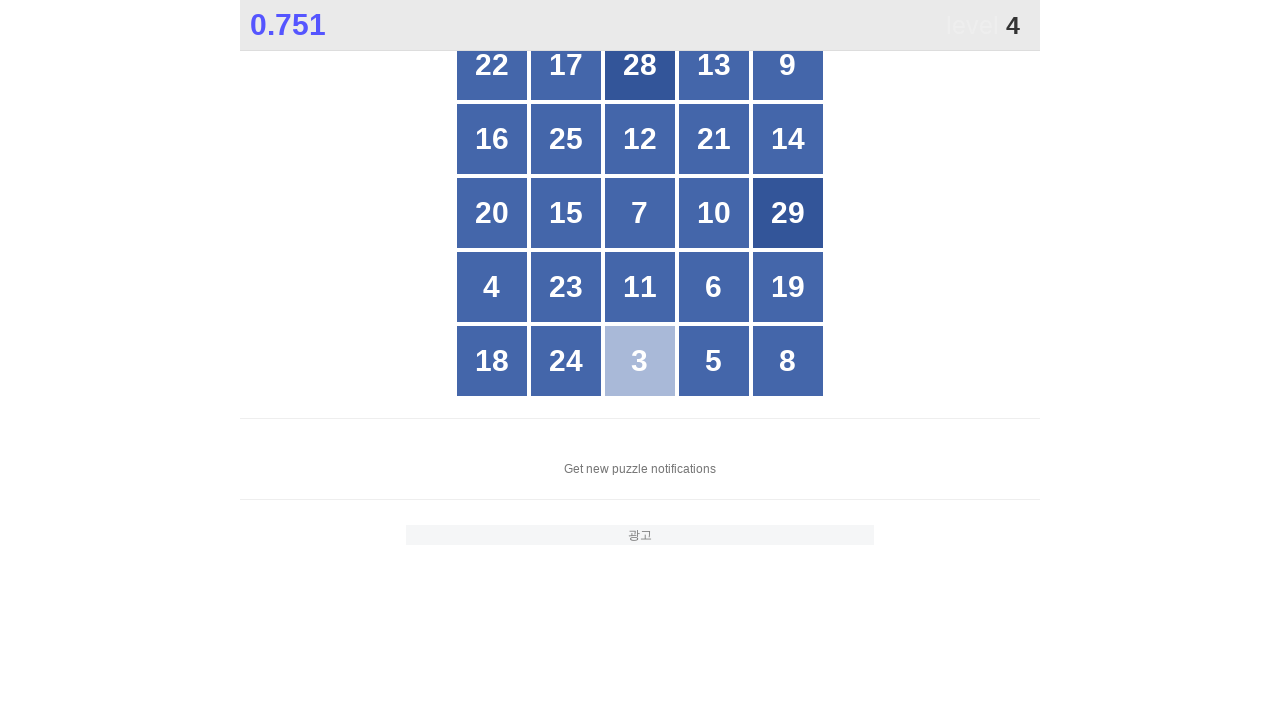

Waited for number 4 to appear
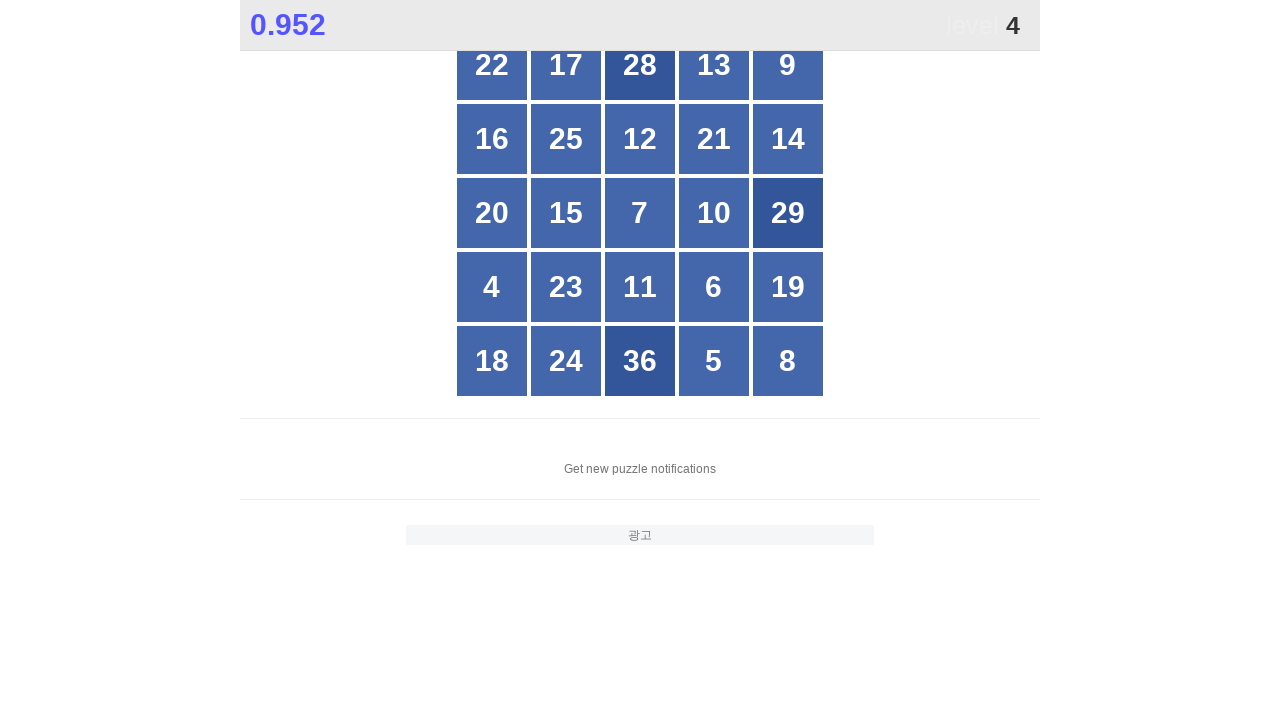

Clicked on number 4 at (492, 287) on xpath=//div[text()='4']
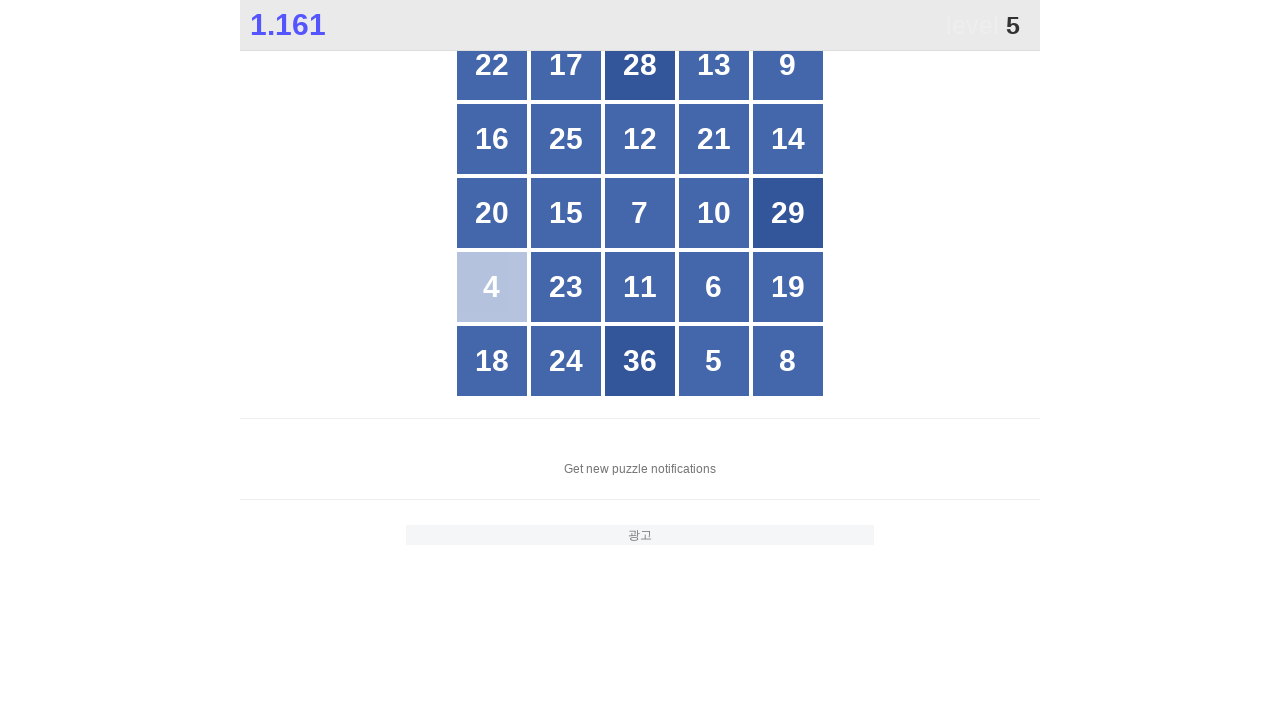

Waited for number 5 to appear
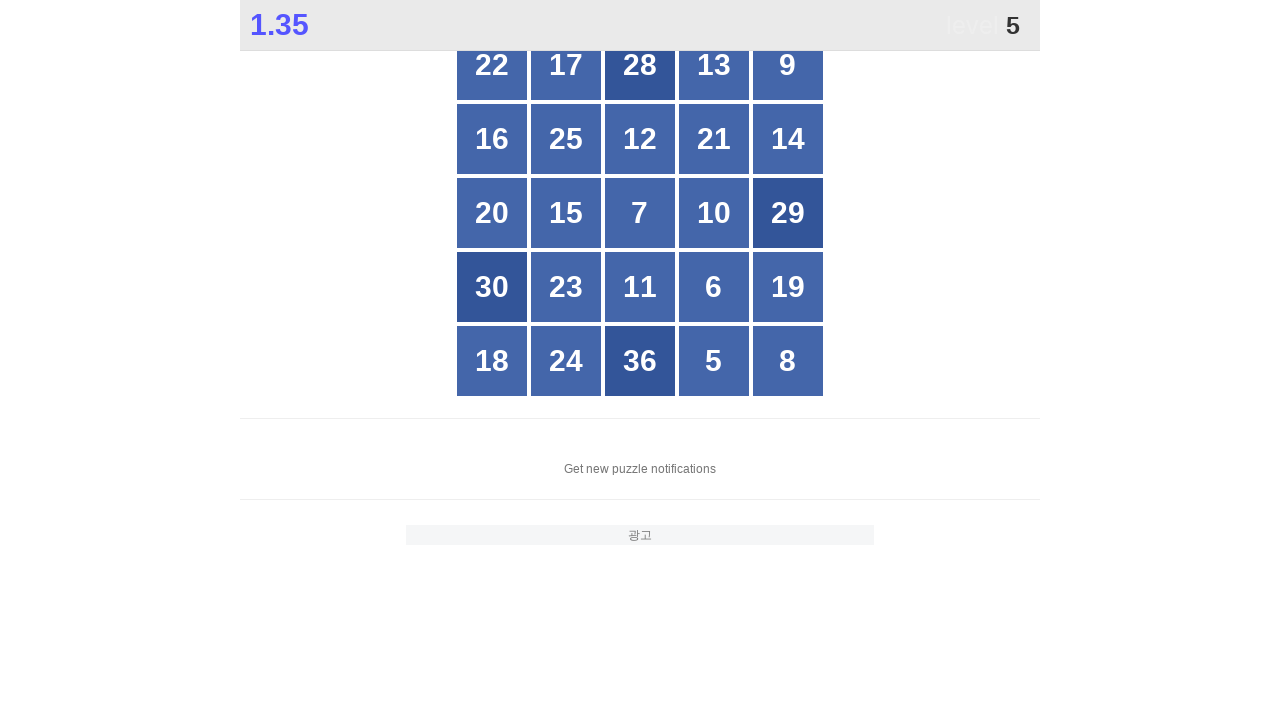

Clicked on number 5 at (714, 361) on xpath=//div[text()='5']
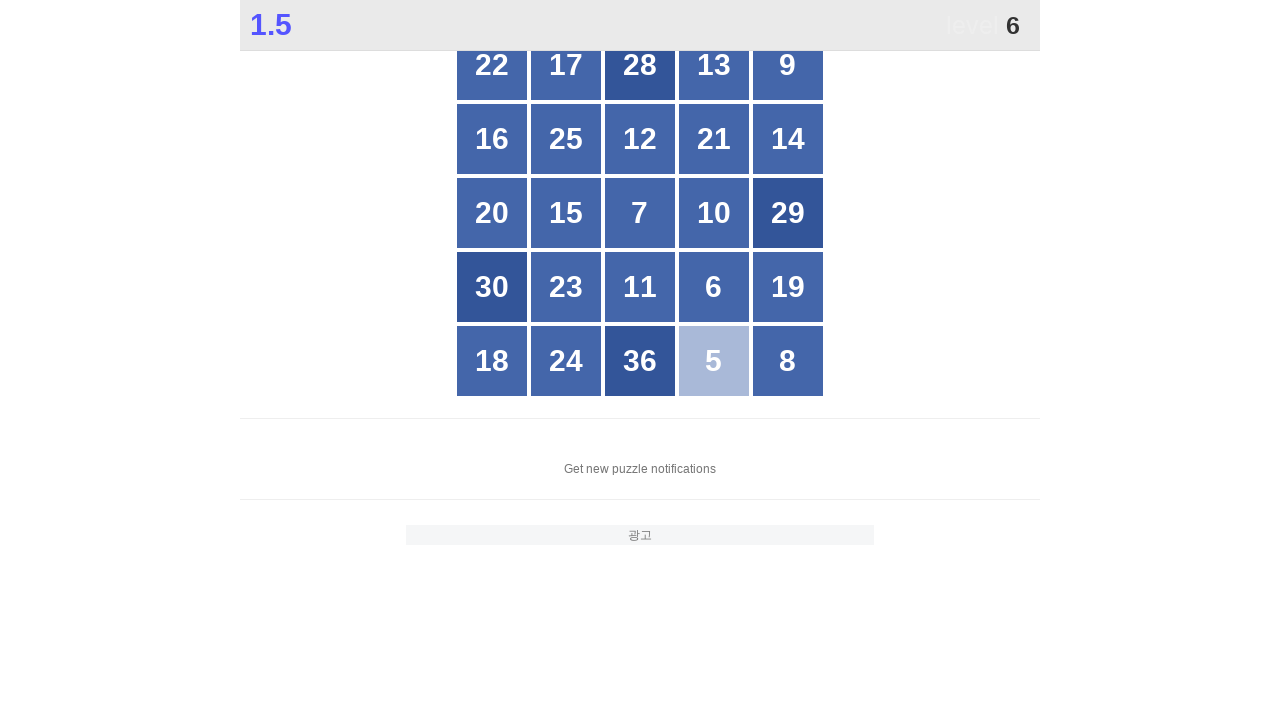

Waited for number 6 to appear
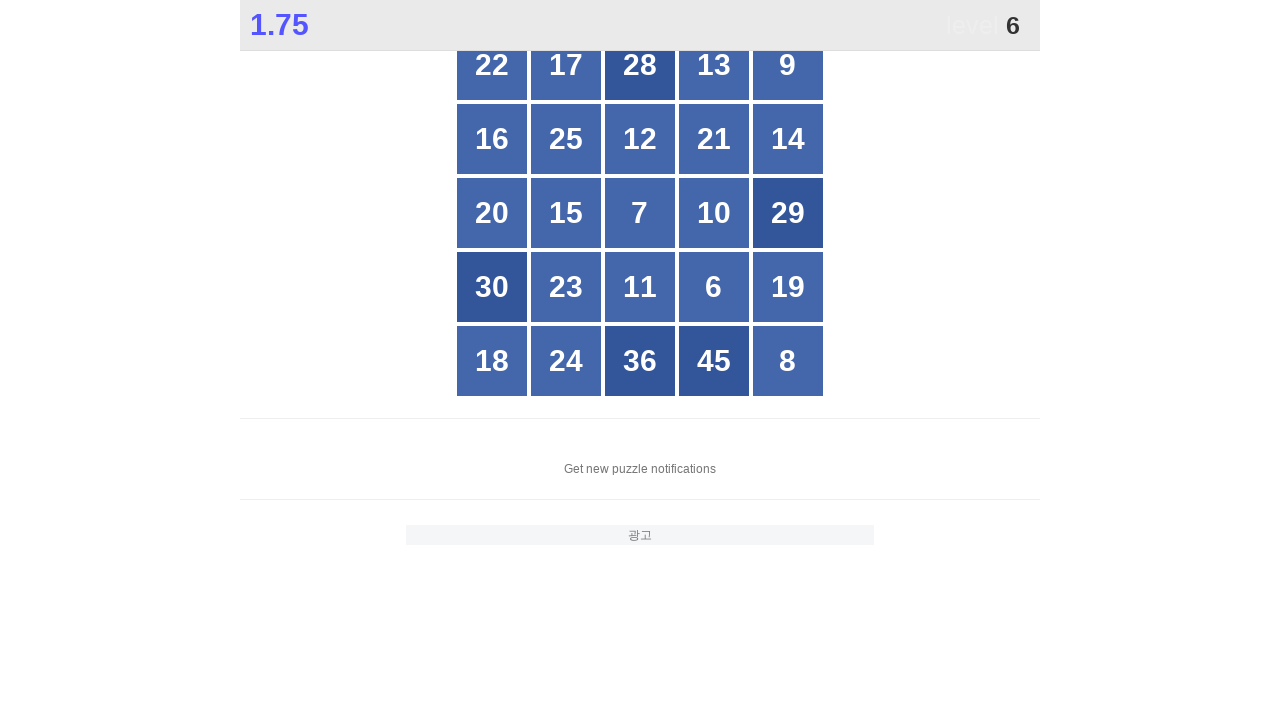

Clicked on number 6 at (714, 287) on xpath=//div[text()='6']
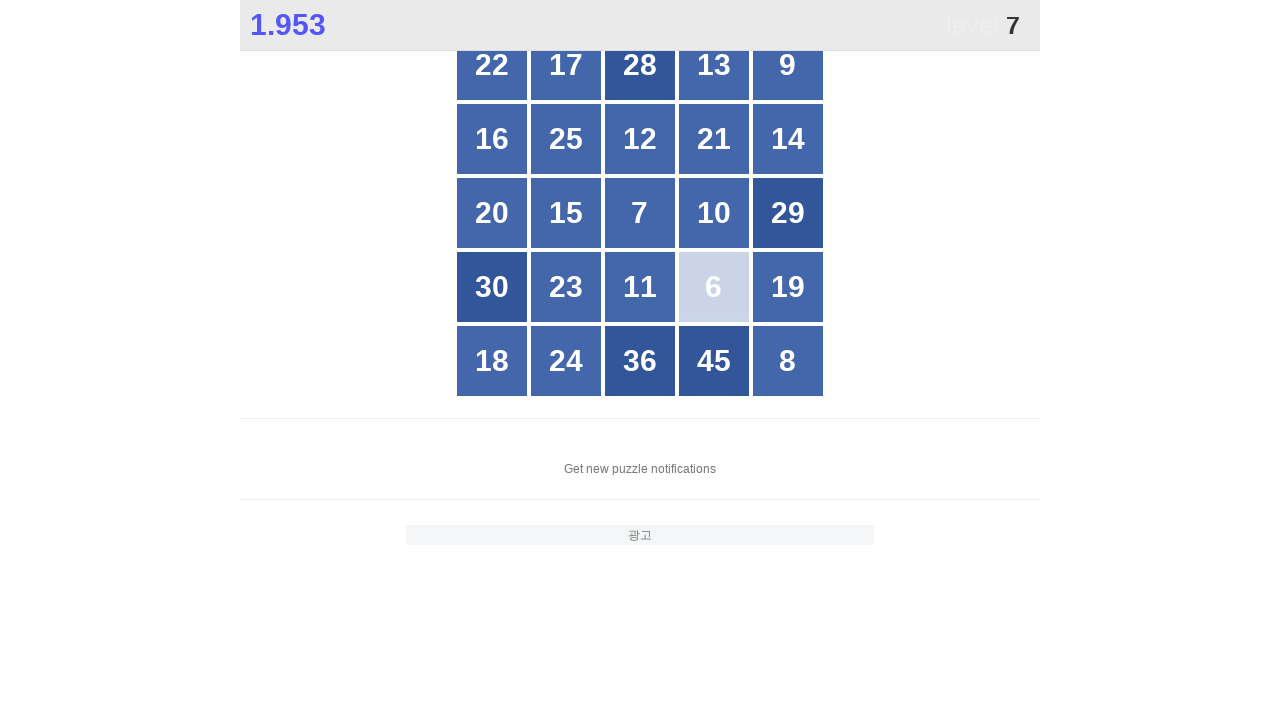

Waited for number 7 to appear
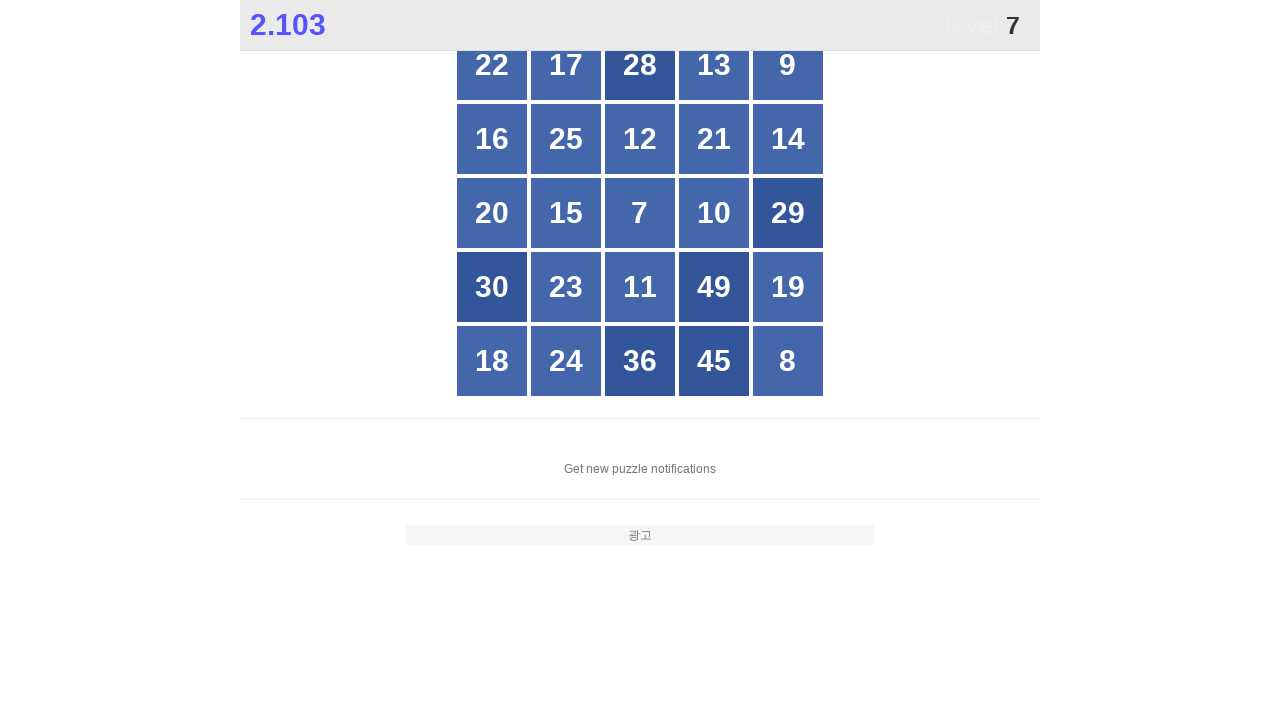

Clicked on number 7 at (640, 213) on xpath=//div[text()='7']
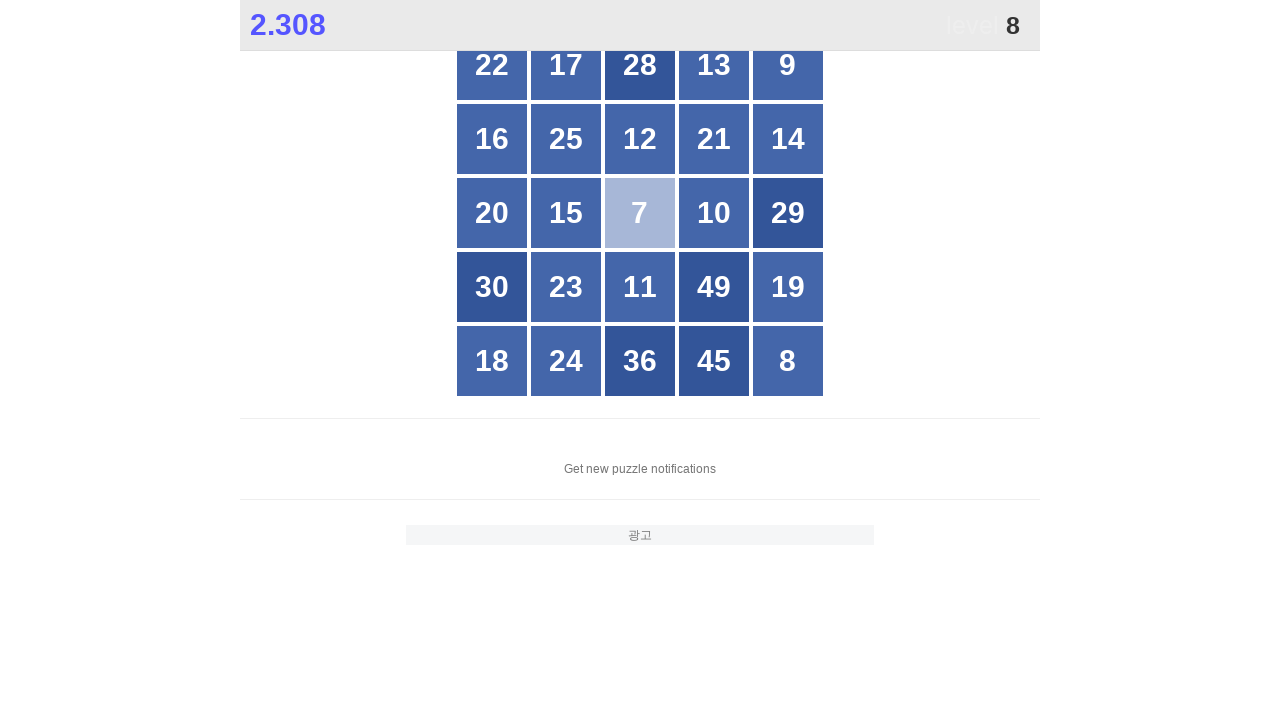

Waited for number 8 to appear
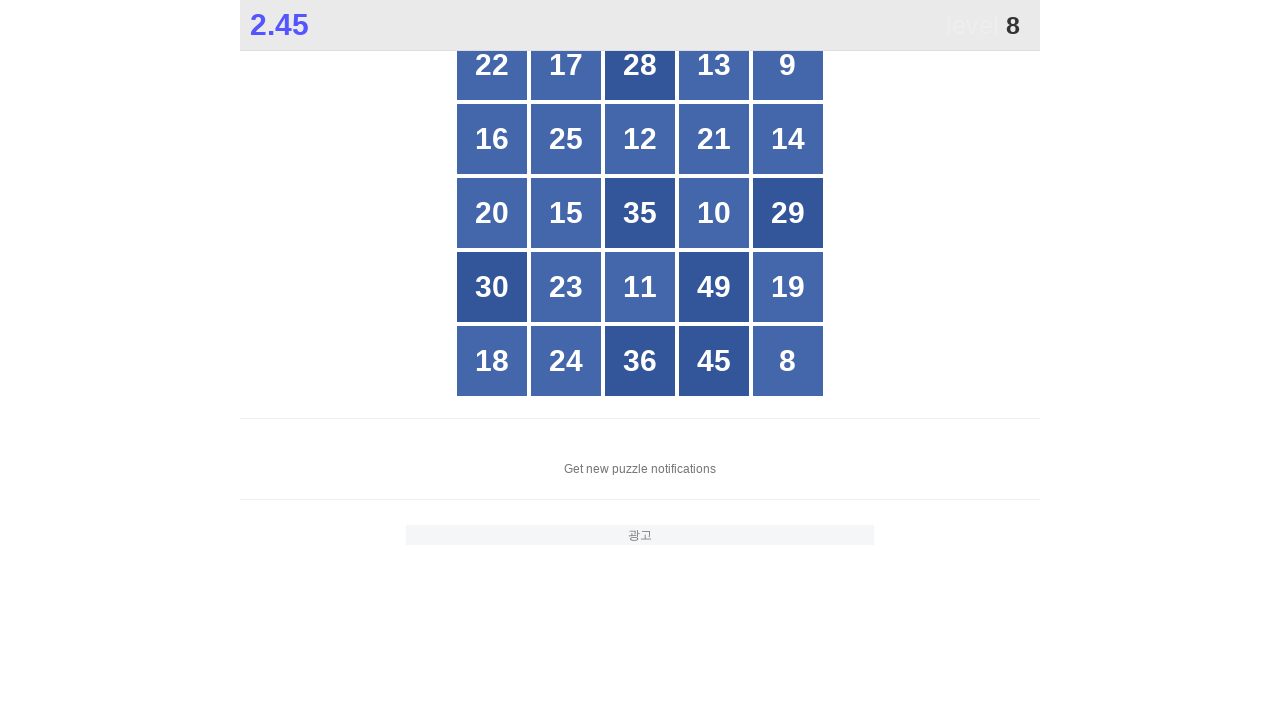

Clicked on number 8 at (788, 361) on xpath=//div[text()='8']
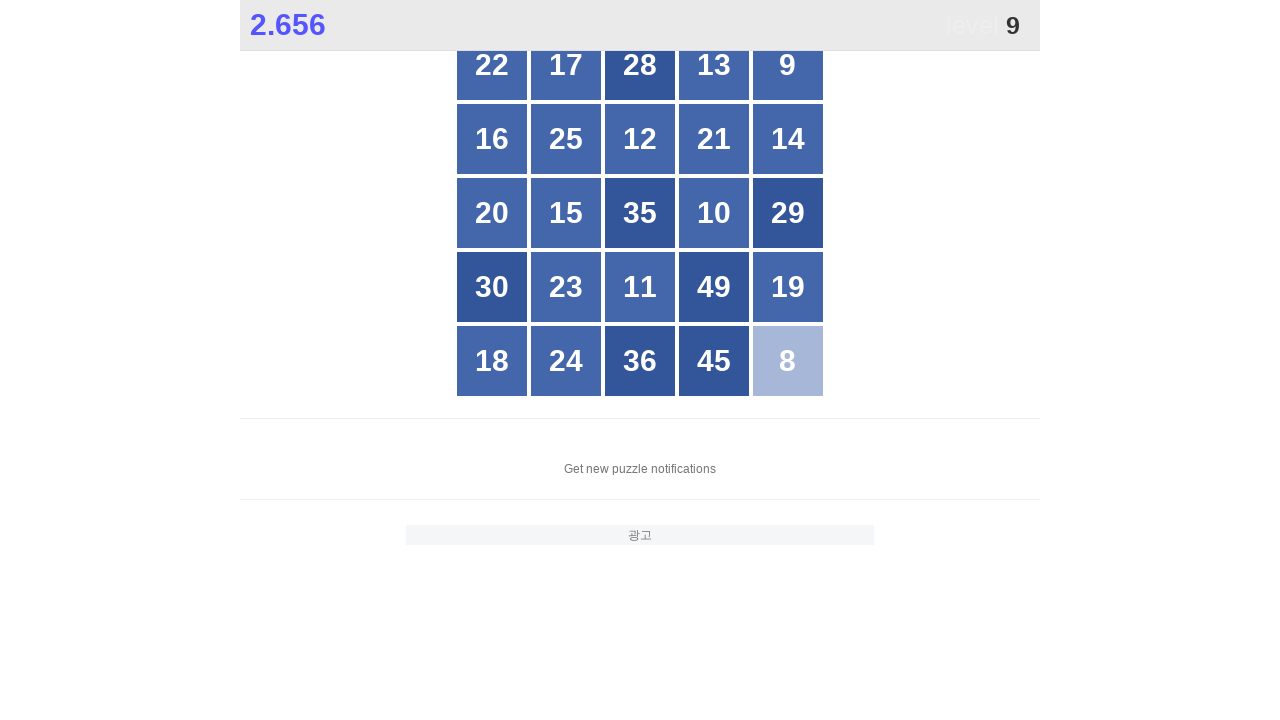

Waited for number 9 to appear
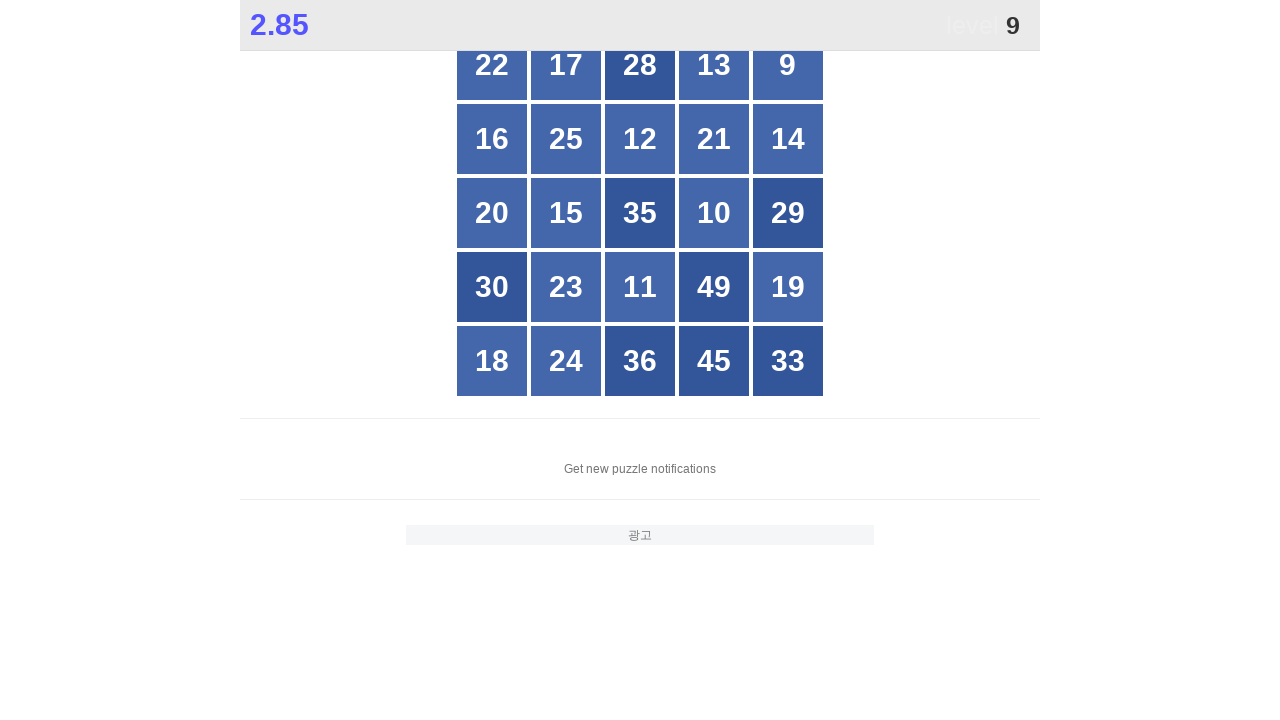

Clicked on number 9 at (788, 65) on xpath=//div[text()='9']
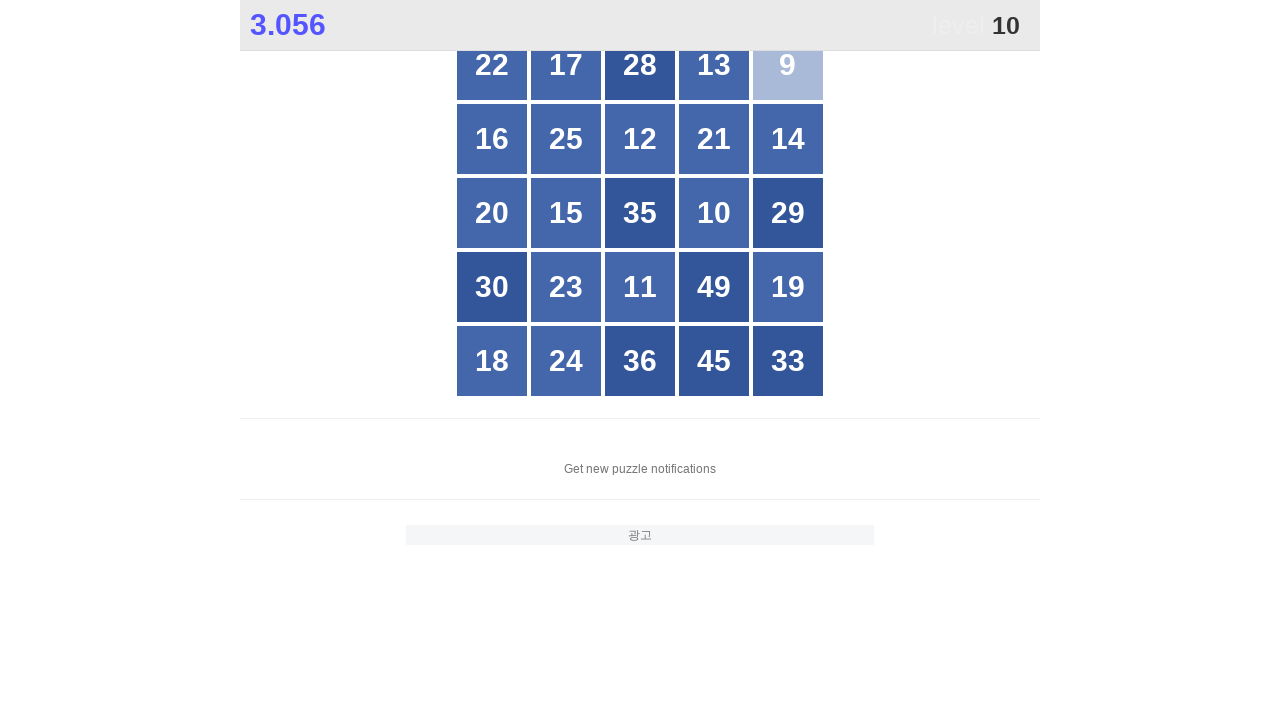

Waited for number 10 to appear
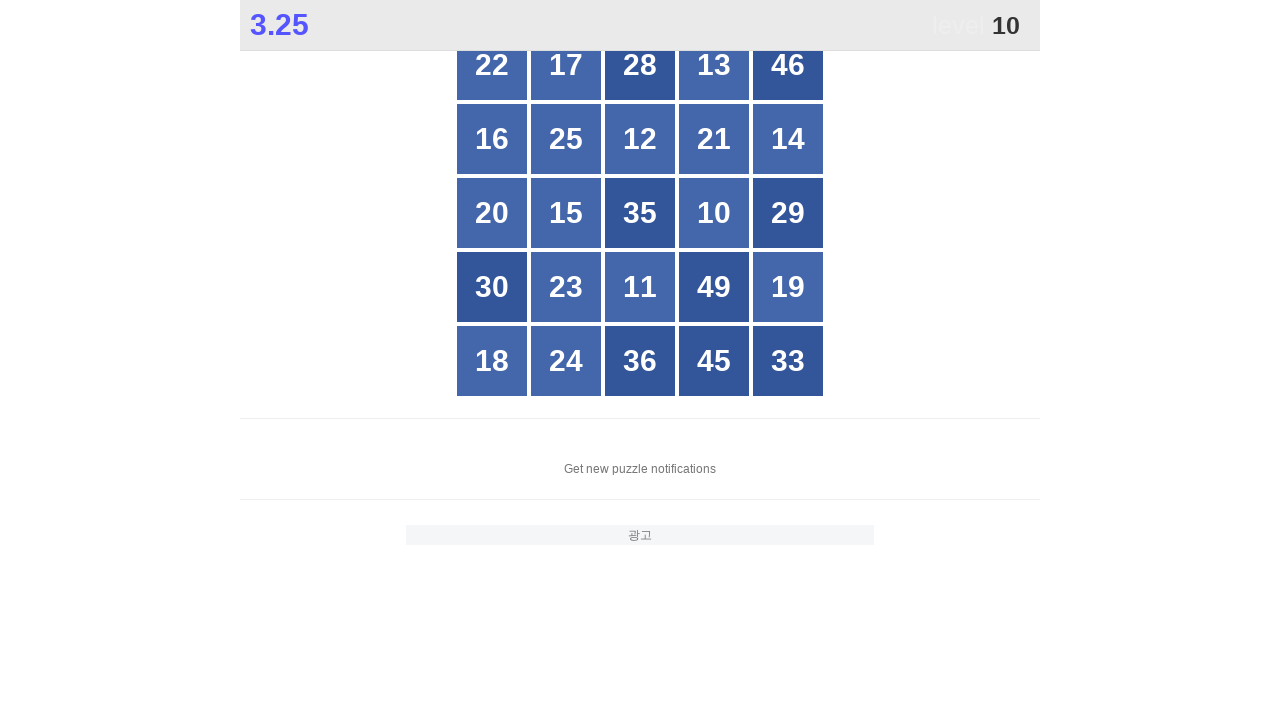

Clicked on number 10 at (714, 213) on xpath=//div[text()='10']
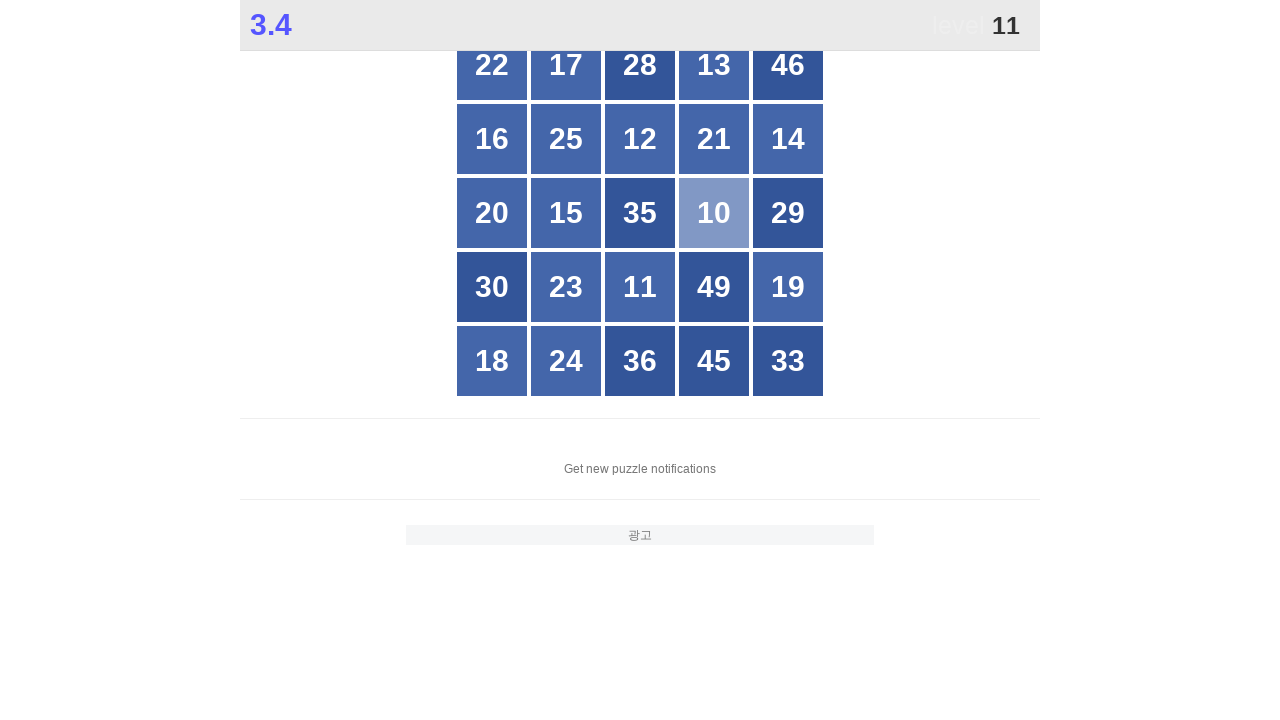

Waited for number 11 to appear
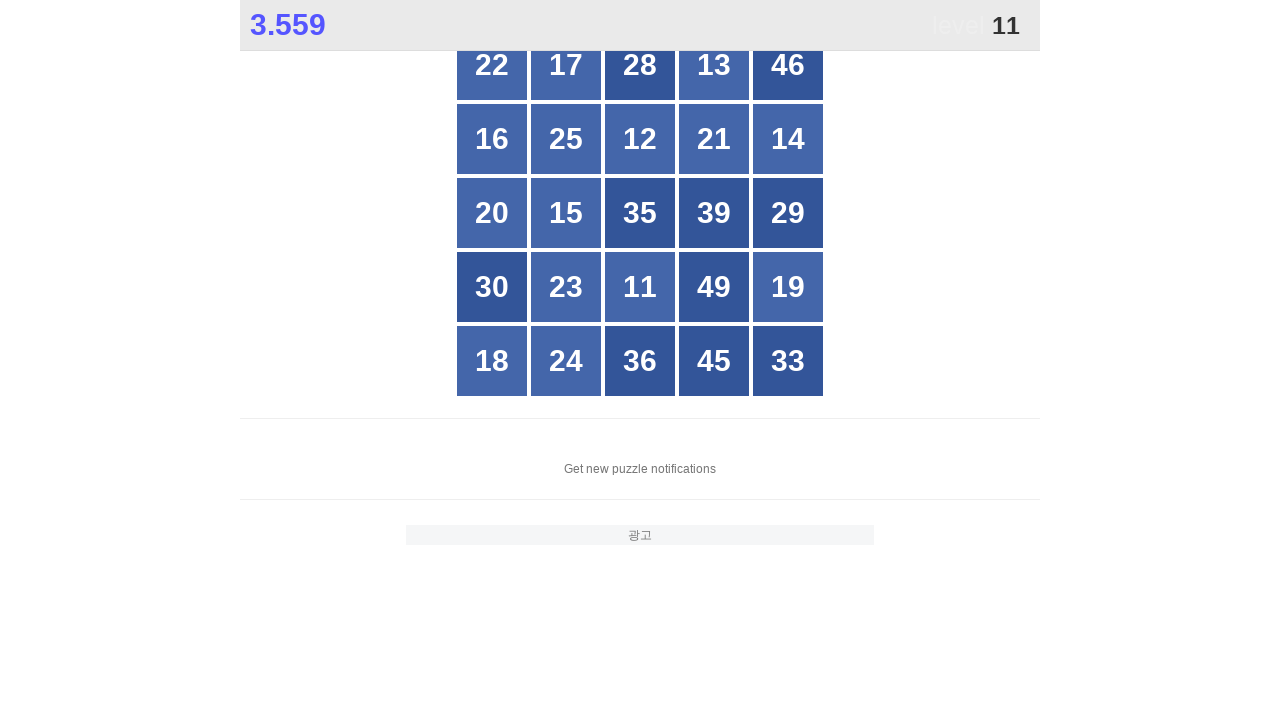

Clicked on number 11 at (640, 287) on xpath=//div[text()='11']
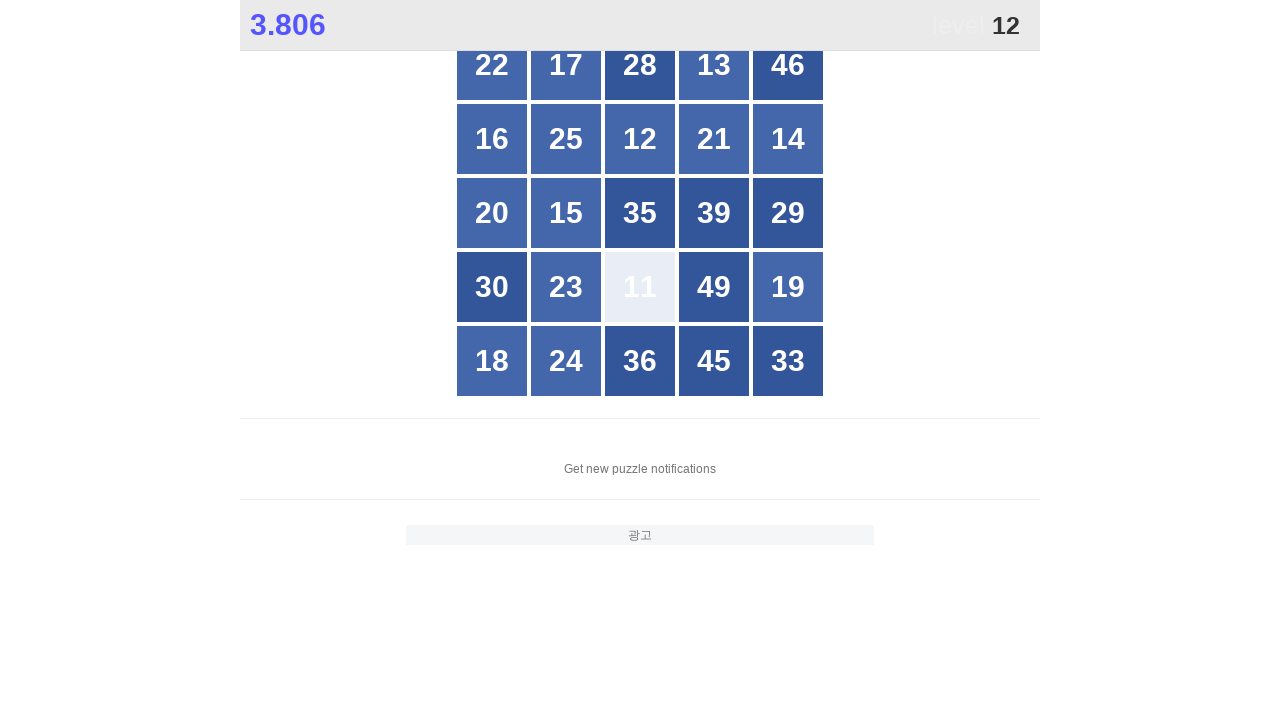

Waited for number 12 to appear
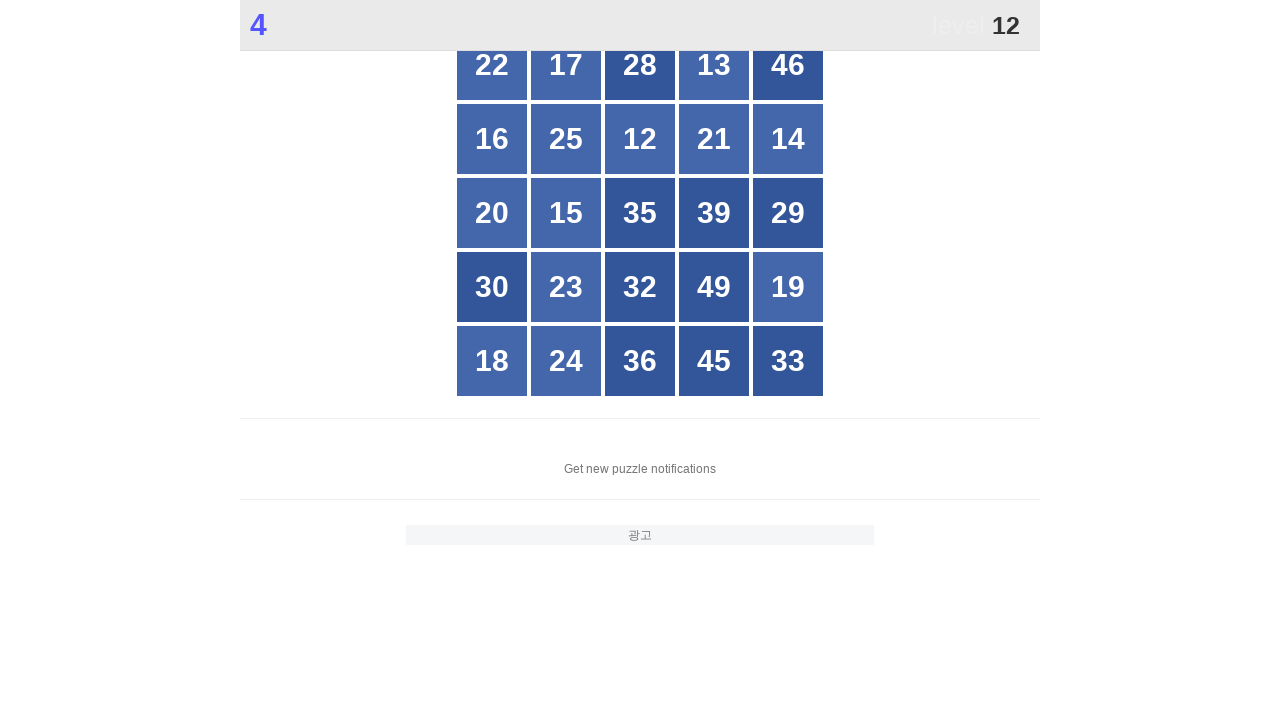

Clicked on number 12 at (640, 139) on xpath=//div[text()='12']
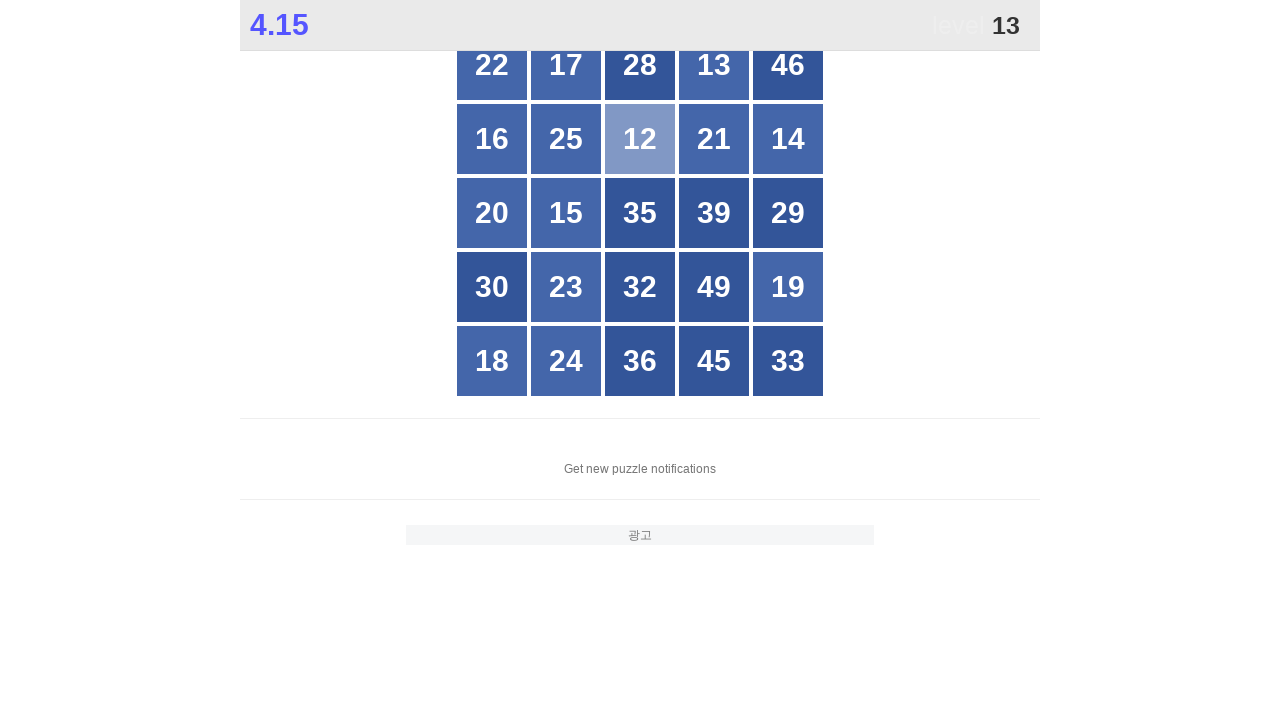

Waited for number 13 to appear
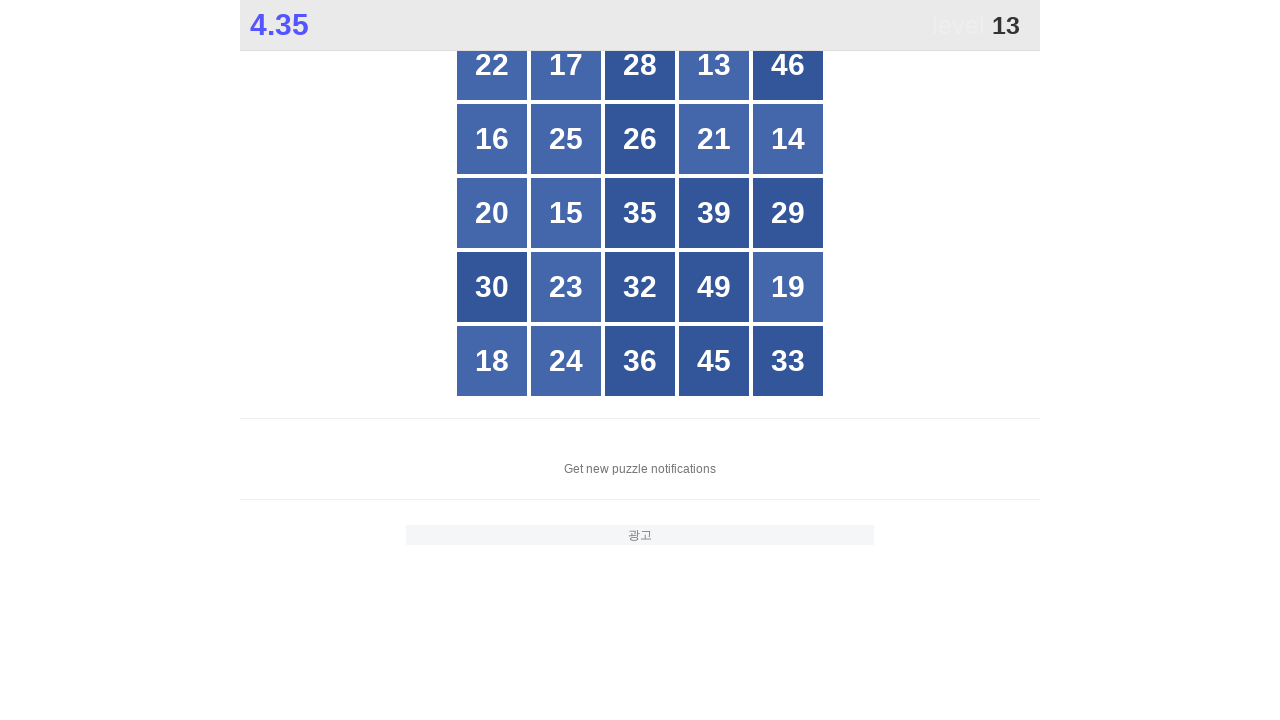

Clicked on number 13 at (714, 65) on xpath=//div[text()='13']
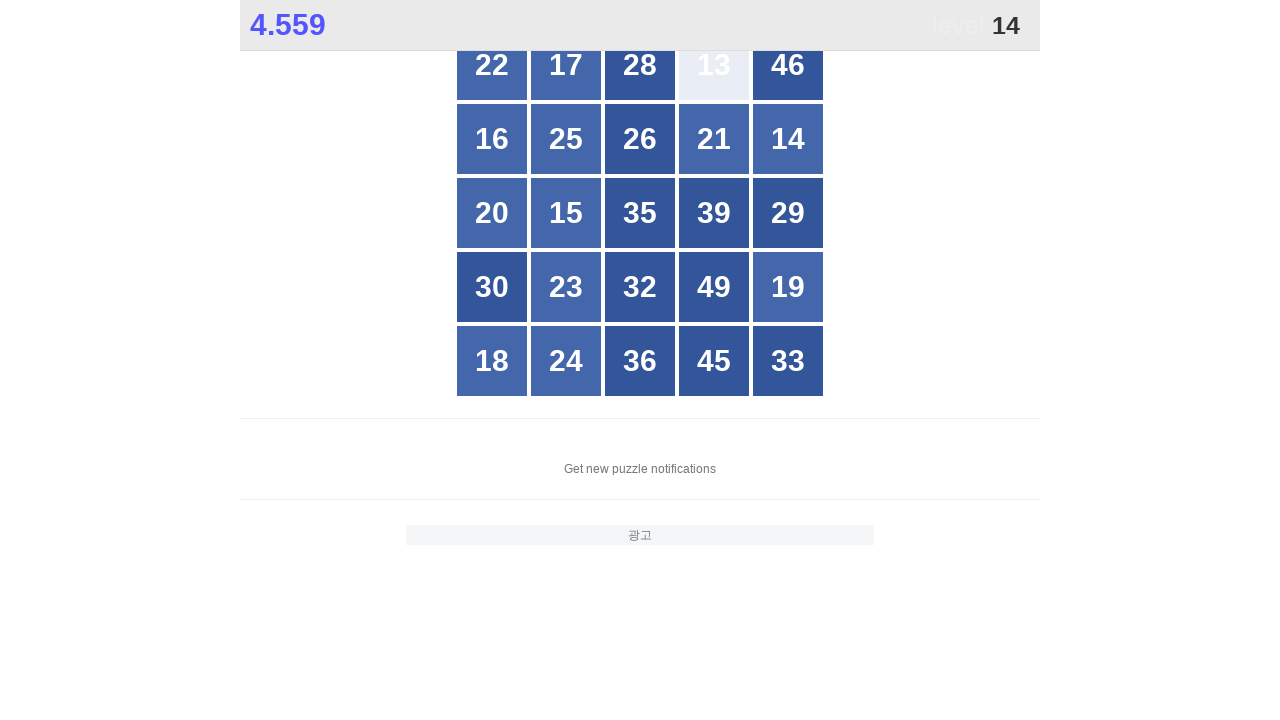

Waited for number 14 to appear
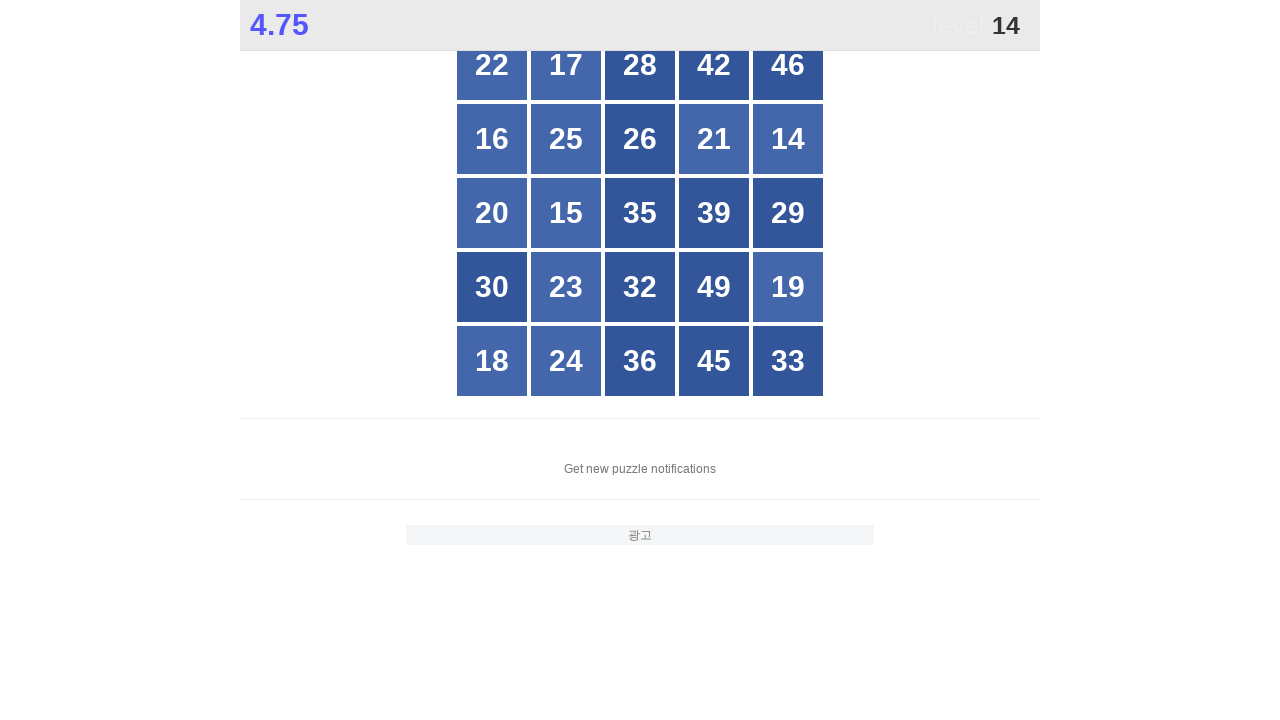

Clicked on number 14 at (788, 139) on xpath=//div[text()='14']
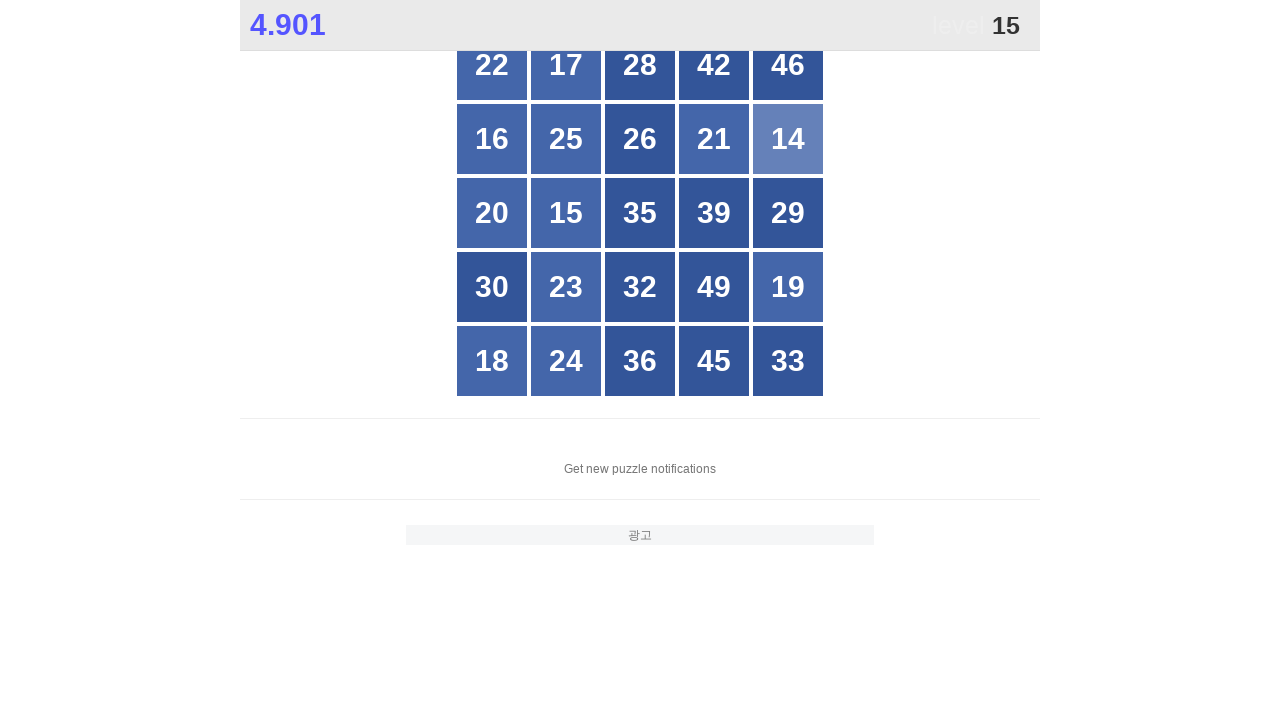

Waited for number 15 to appear
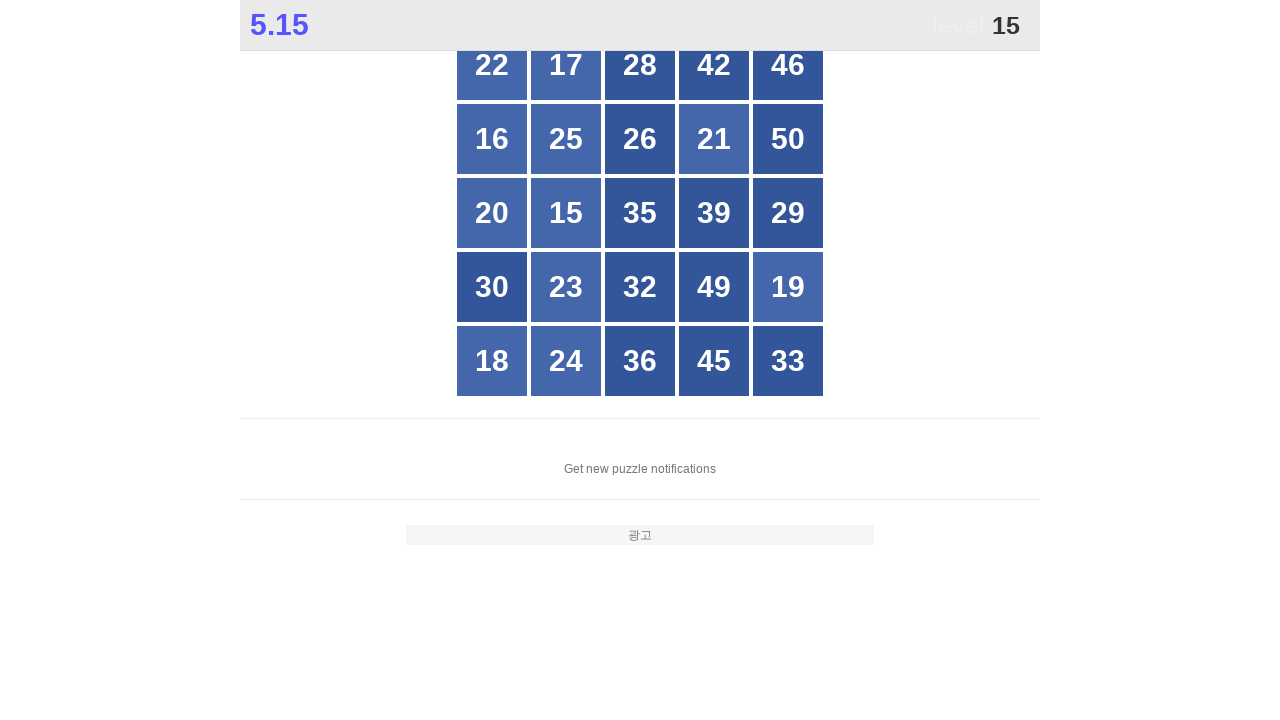

Clicked on number 15 at (566, 213) on xpath=//div[text()='15']
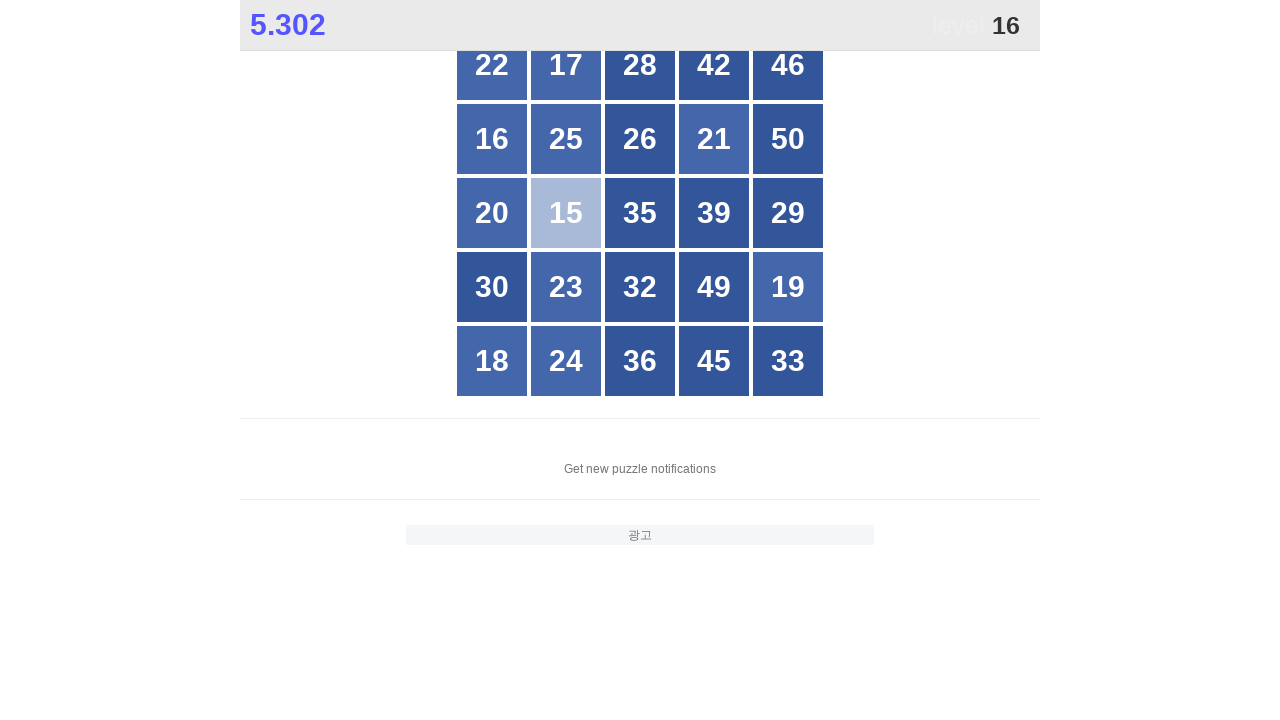

Waited for number 16 to appear
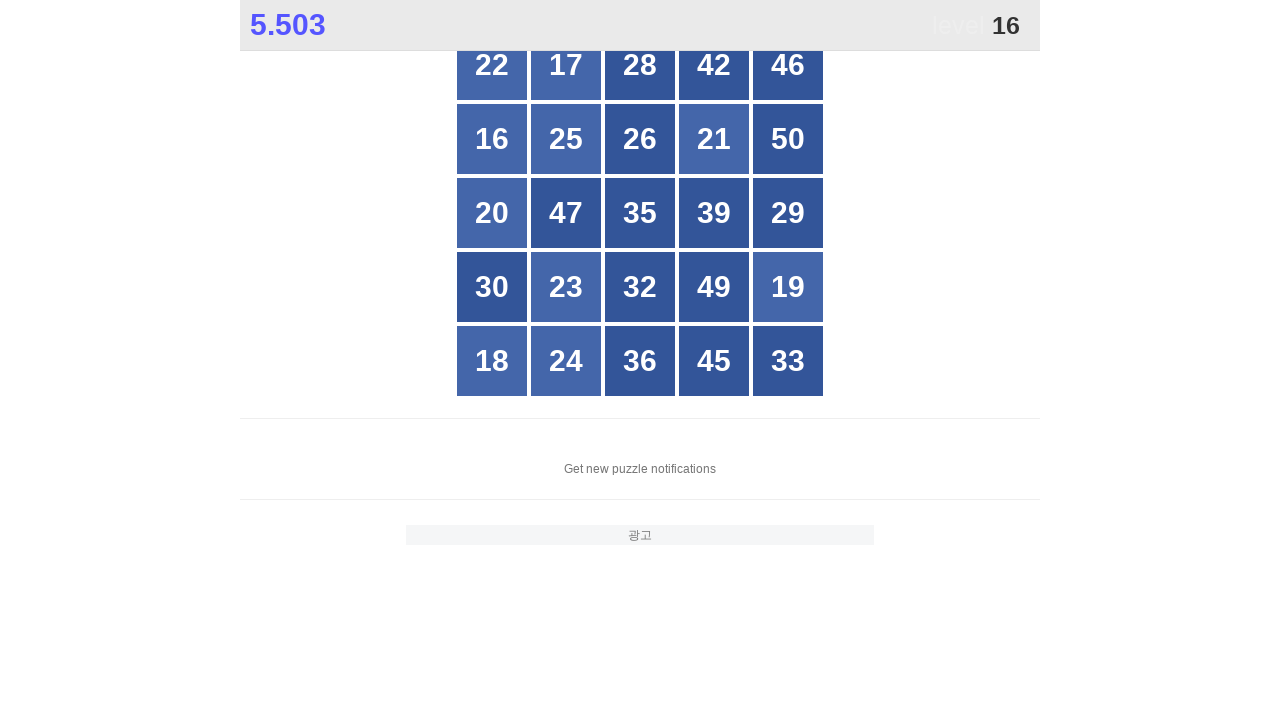

Clicked on number 16 at (492, 139) on xpath=//div[text()='16']
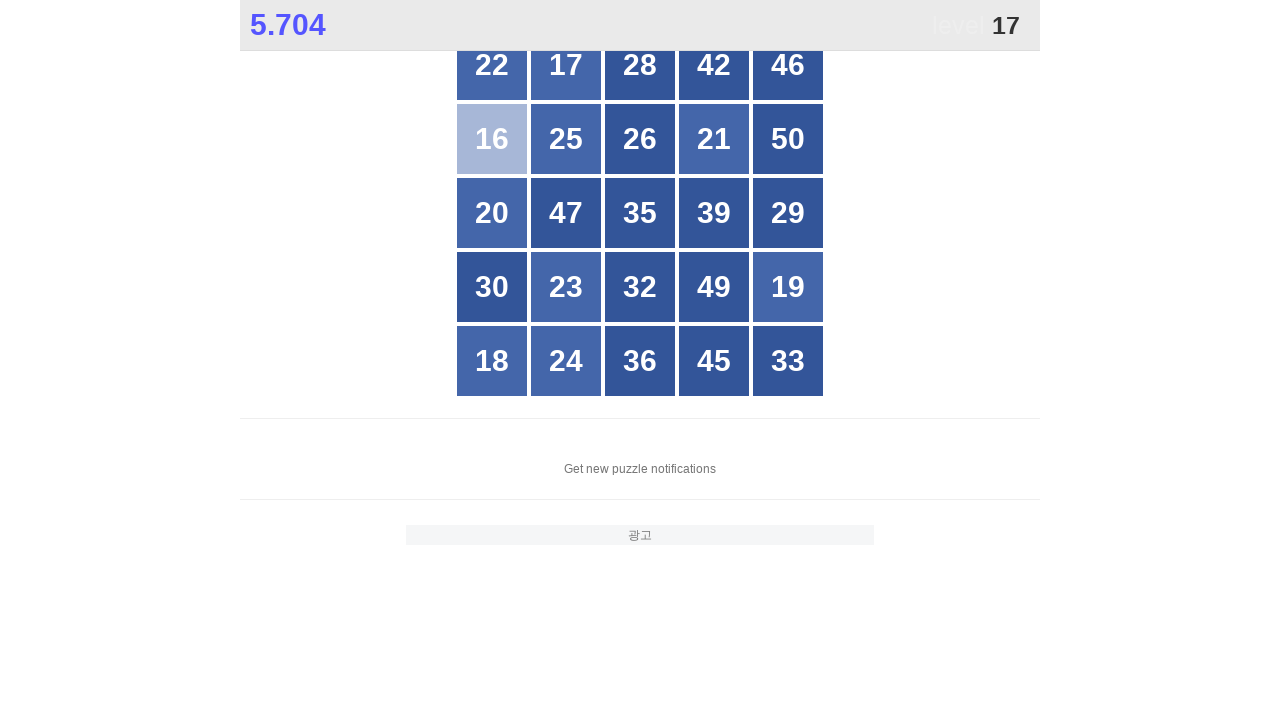

Waited for number 17 to appear
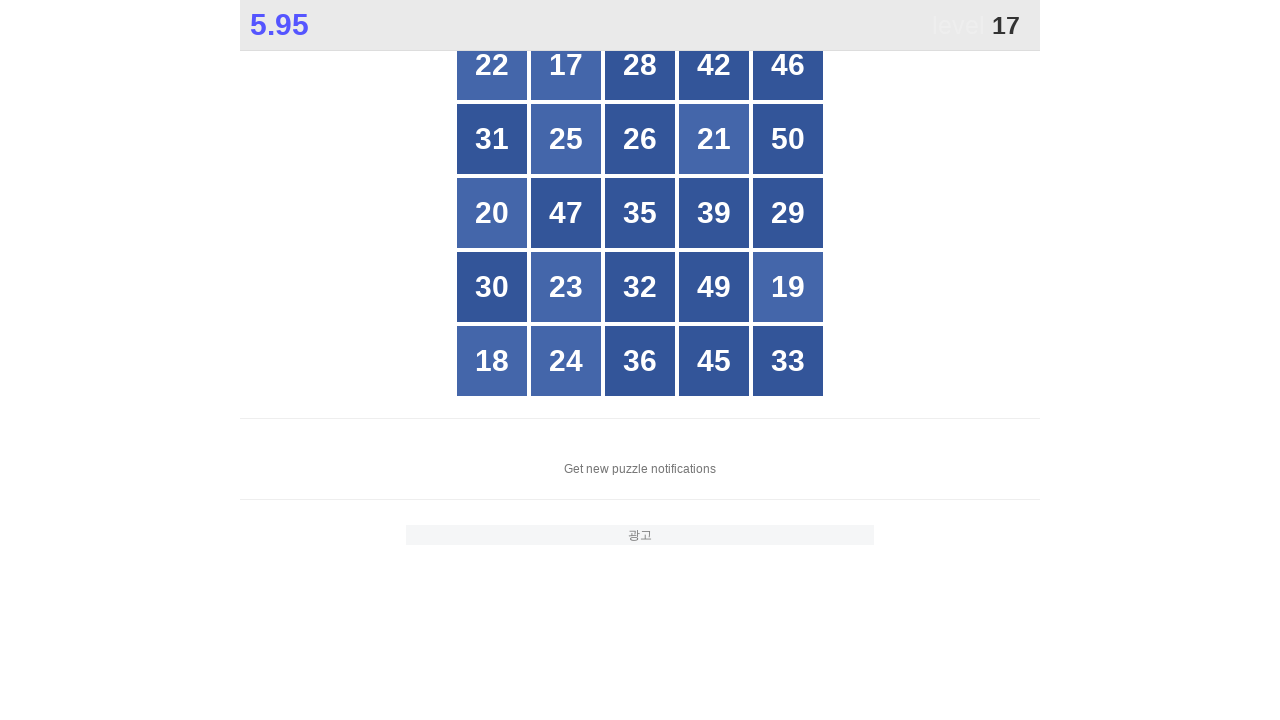

Clicked on number 17 at (566, 65) on xpath=//div[text()='17']
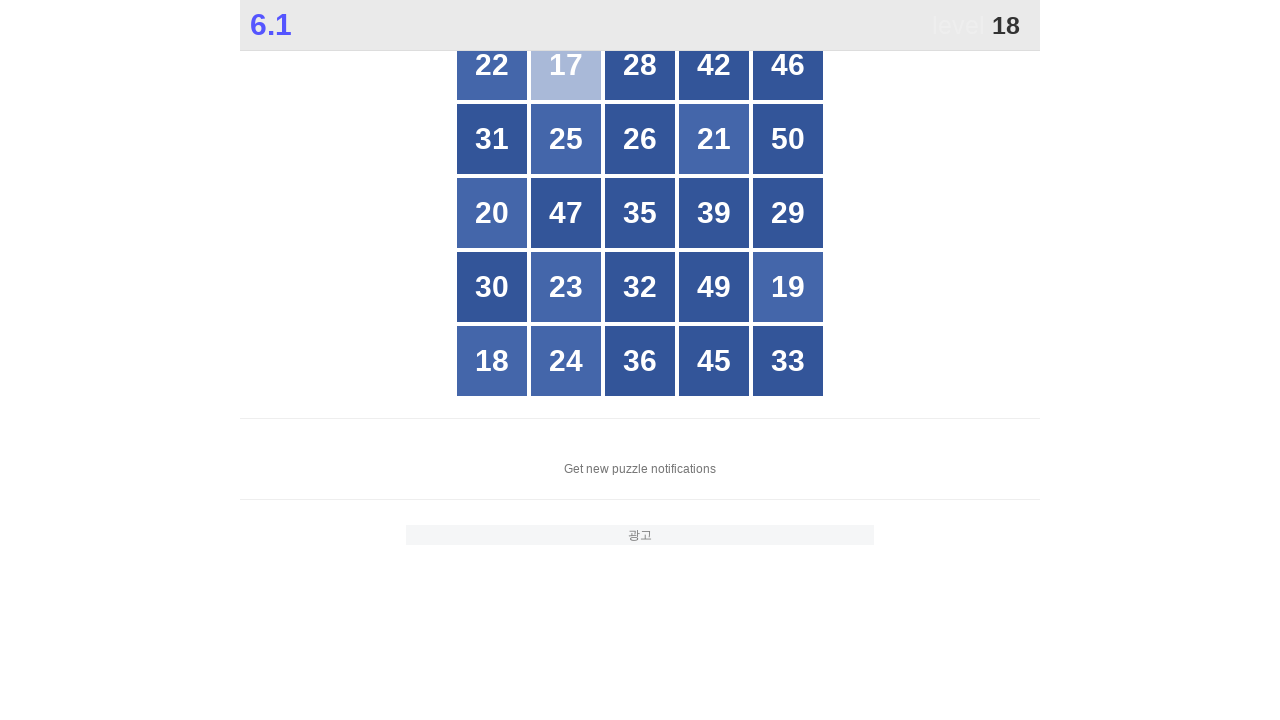

Waited for number 18 to appear
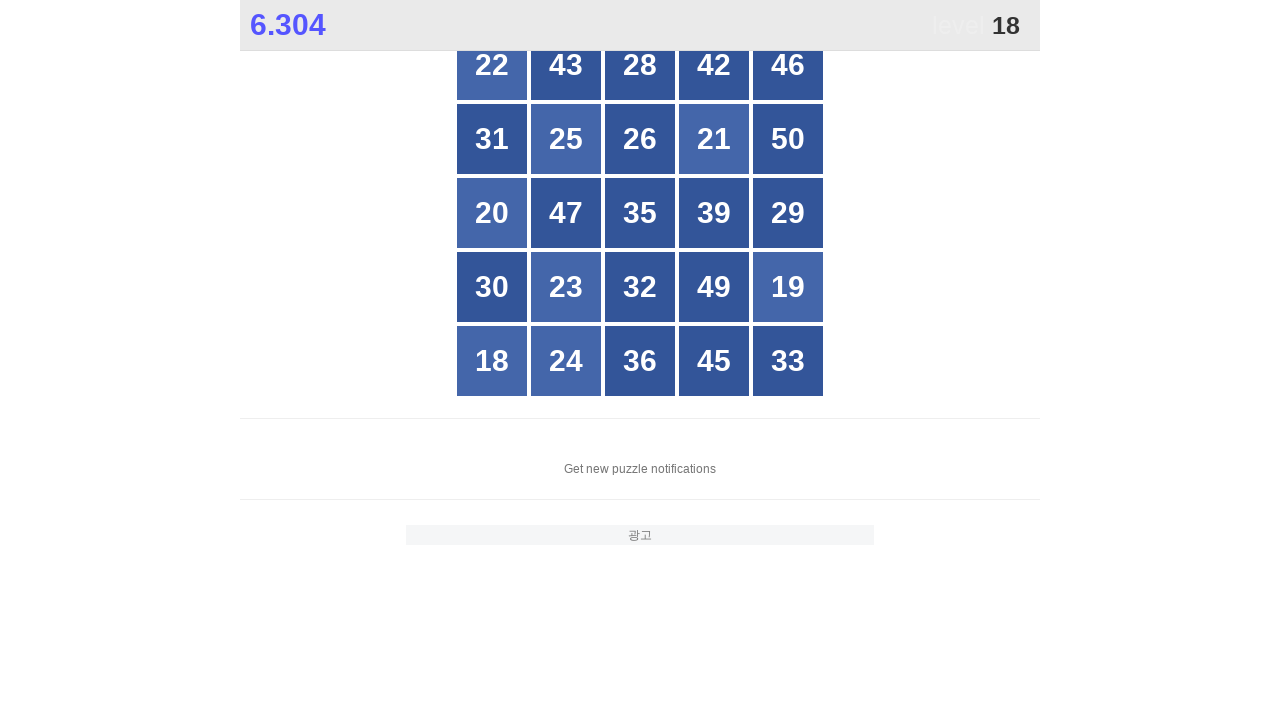

Clicked on number 18 at (492, 361) on xpath=//div[text()='18']
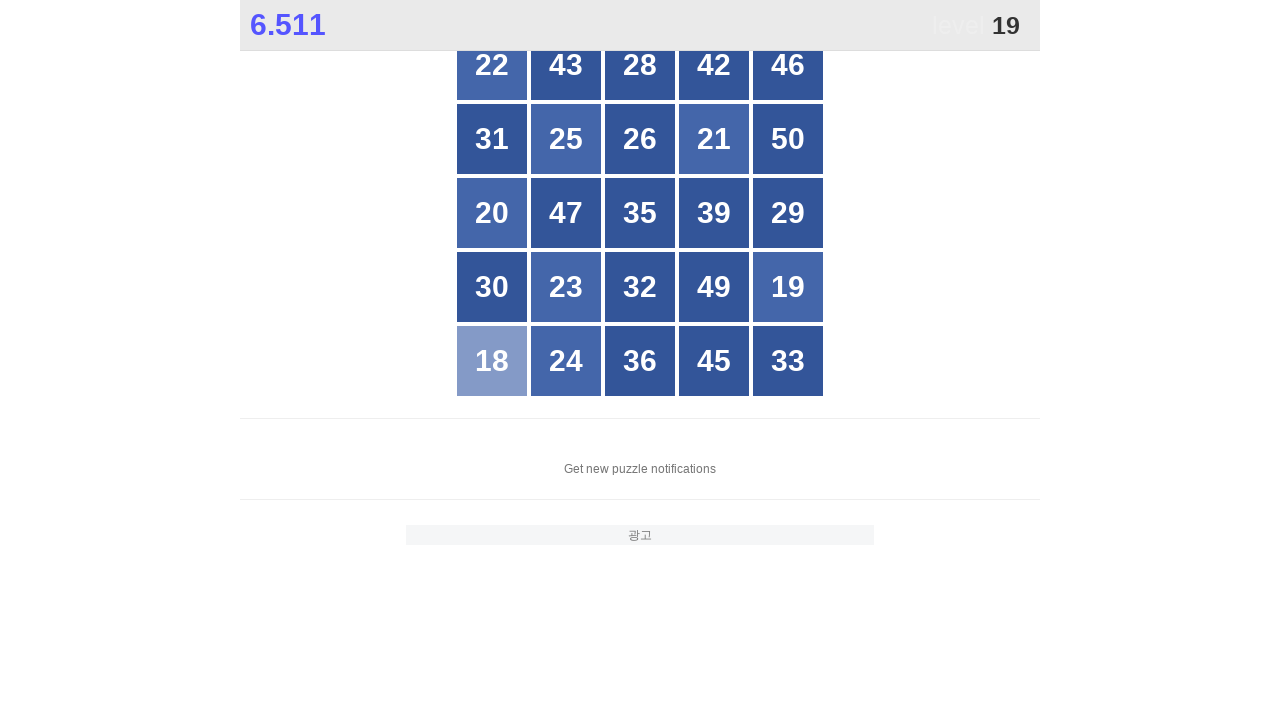

Waited for number 19 to appear
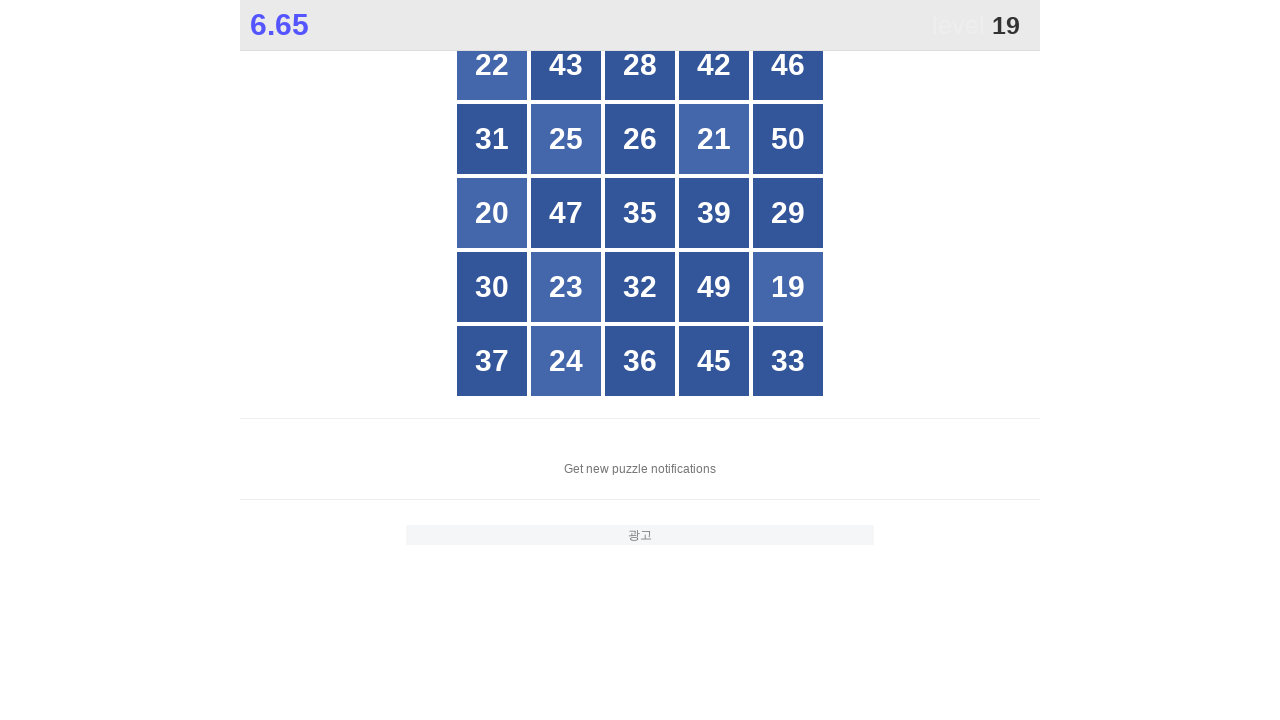

Clicked on number 19 at (788, 287) on xpath=//div[text()='19']
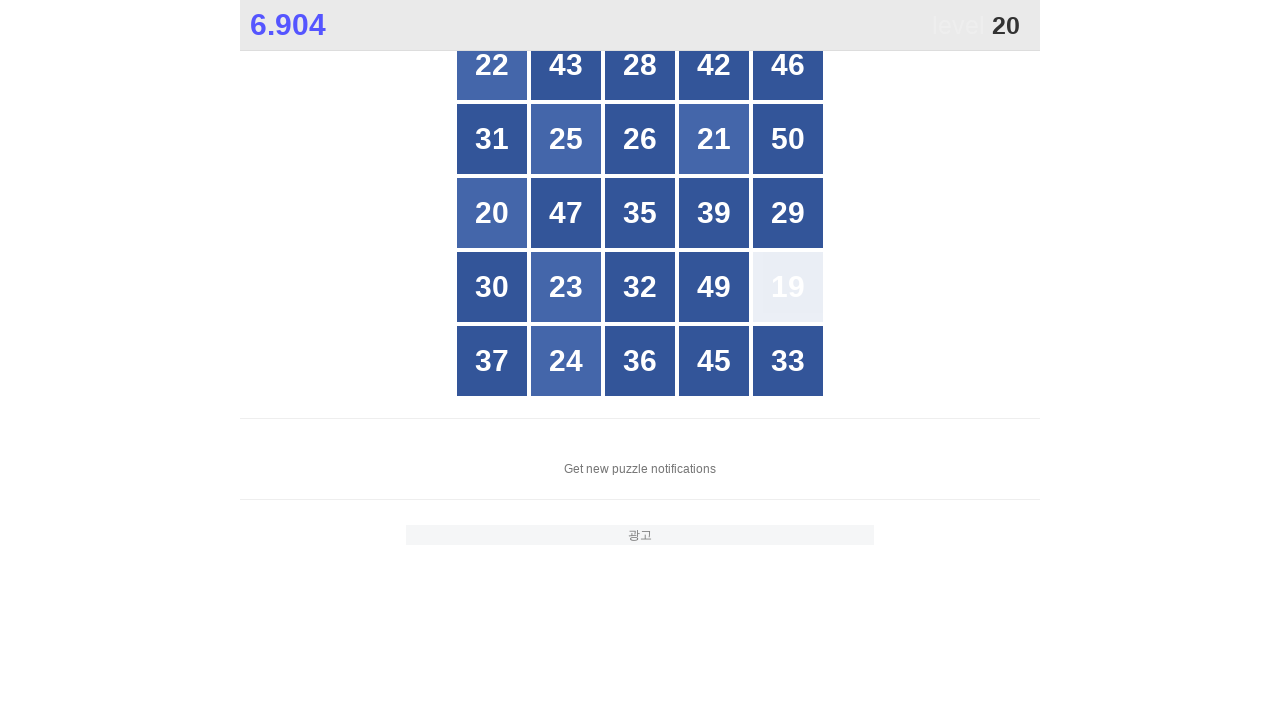

Waited for number 20 to appear
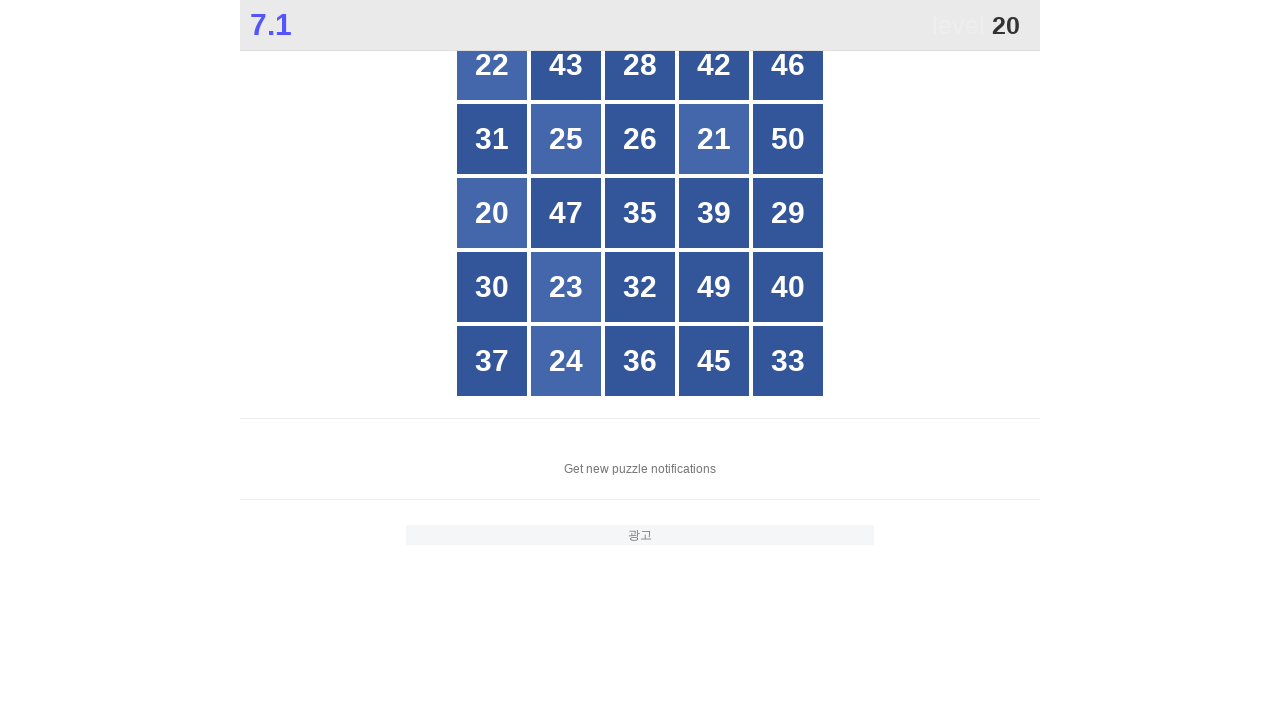

Clicked on number 20 at (492, 213) on xpath=//div[text()='20']
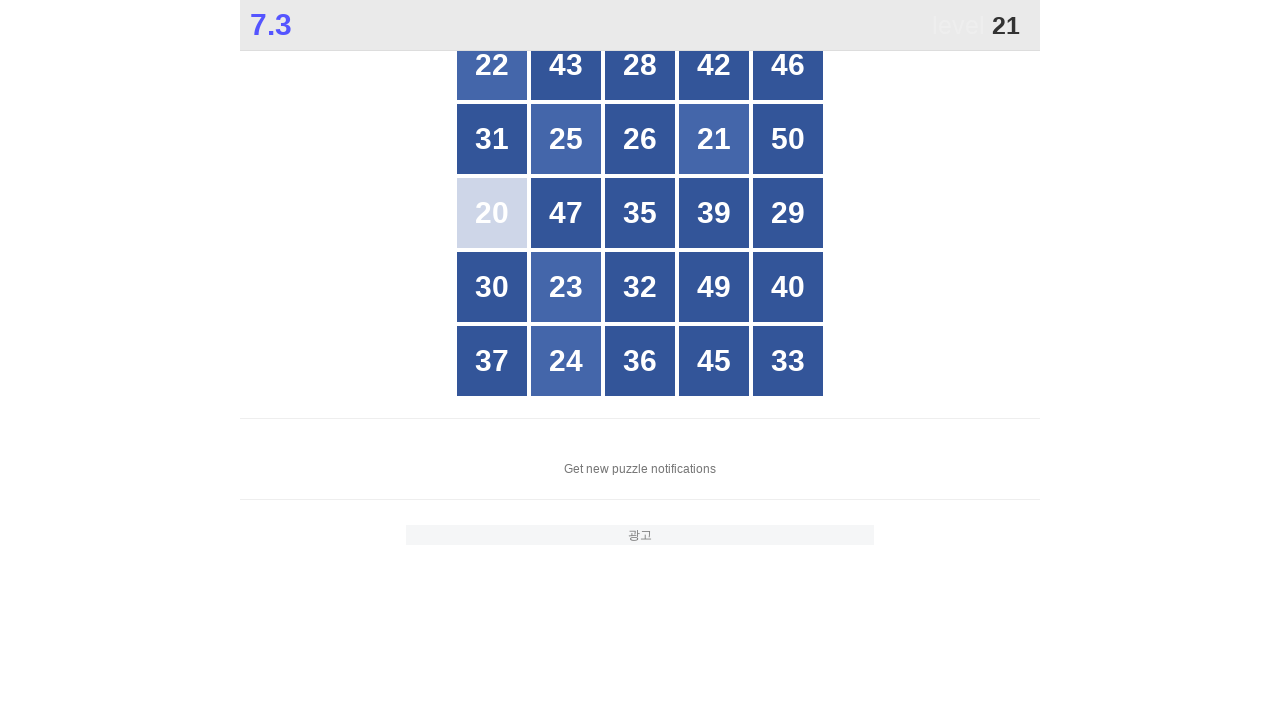

Waited for number 21 to appear
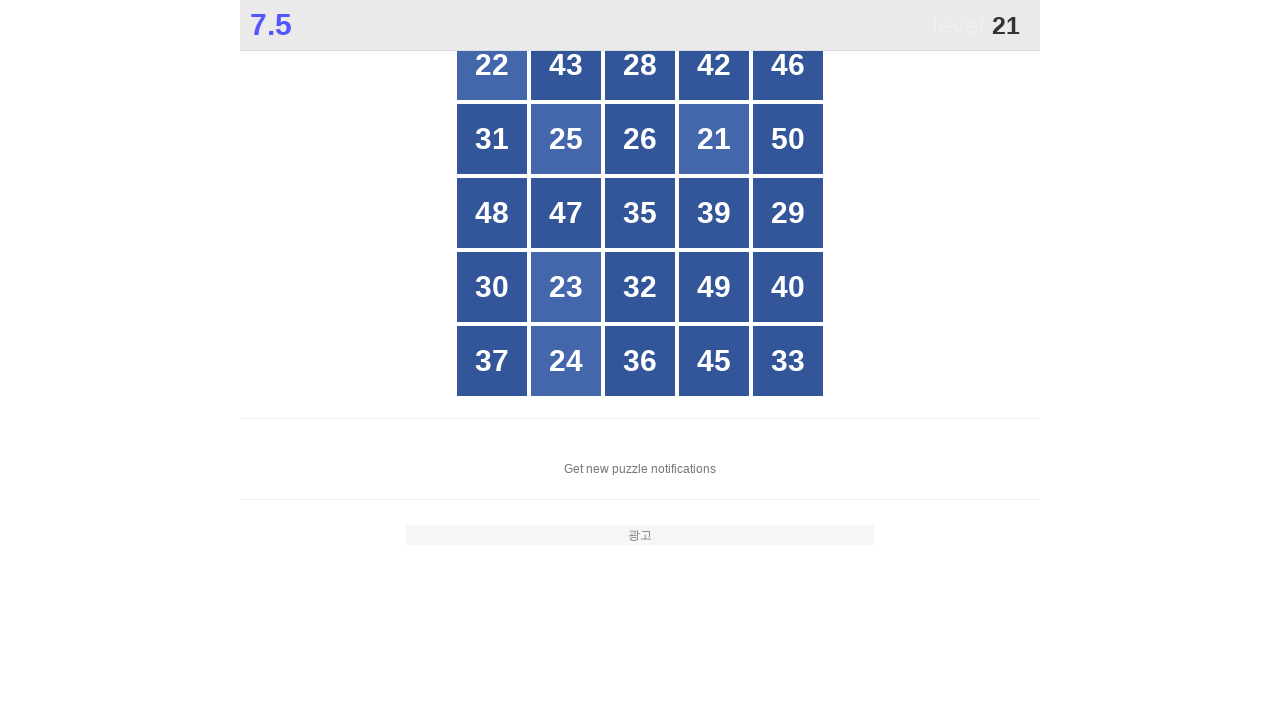

Clicked on number 21 at (714, 139) on xpath=//div[text()='21']
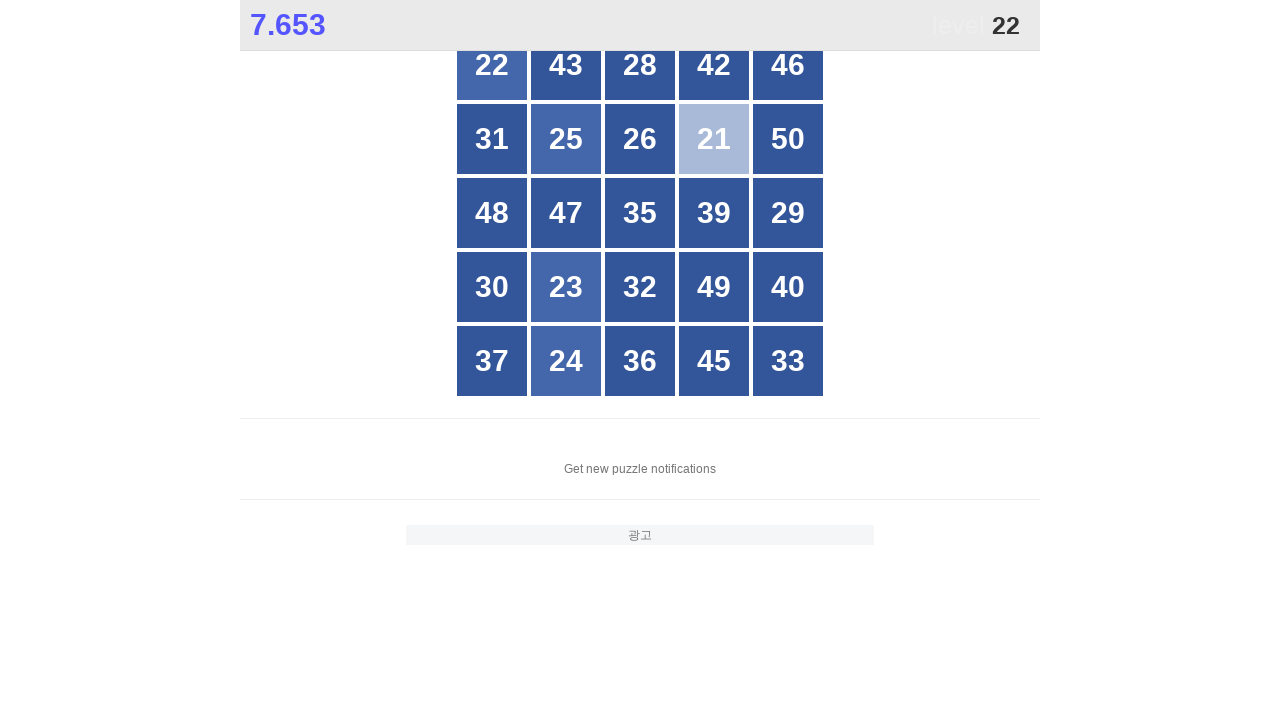

Waited for number 22 to appear
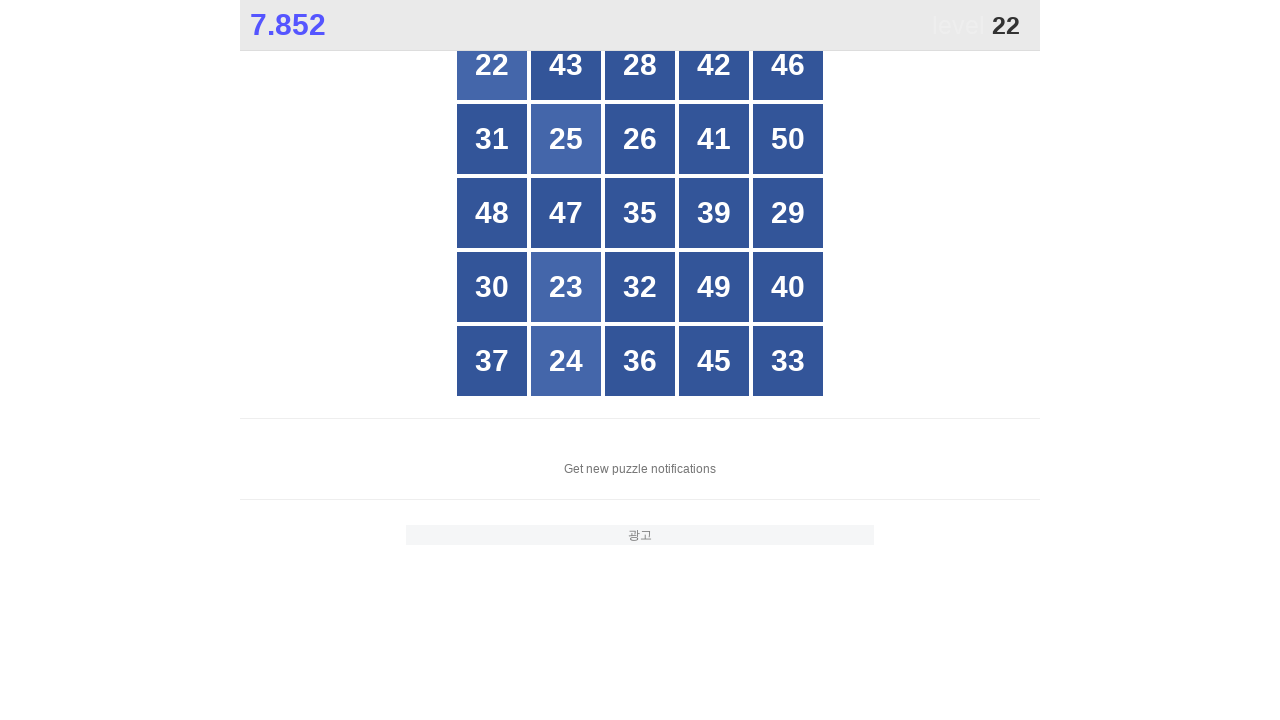

Clicked on number 22 at (492, 65) on xpath=//div[text()='22']
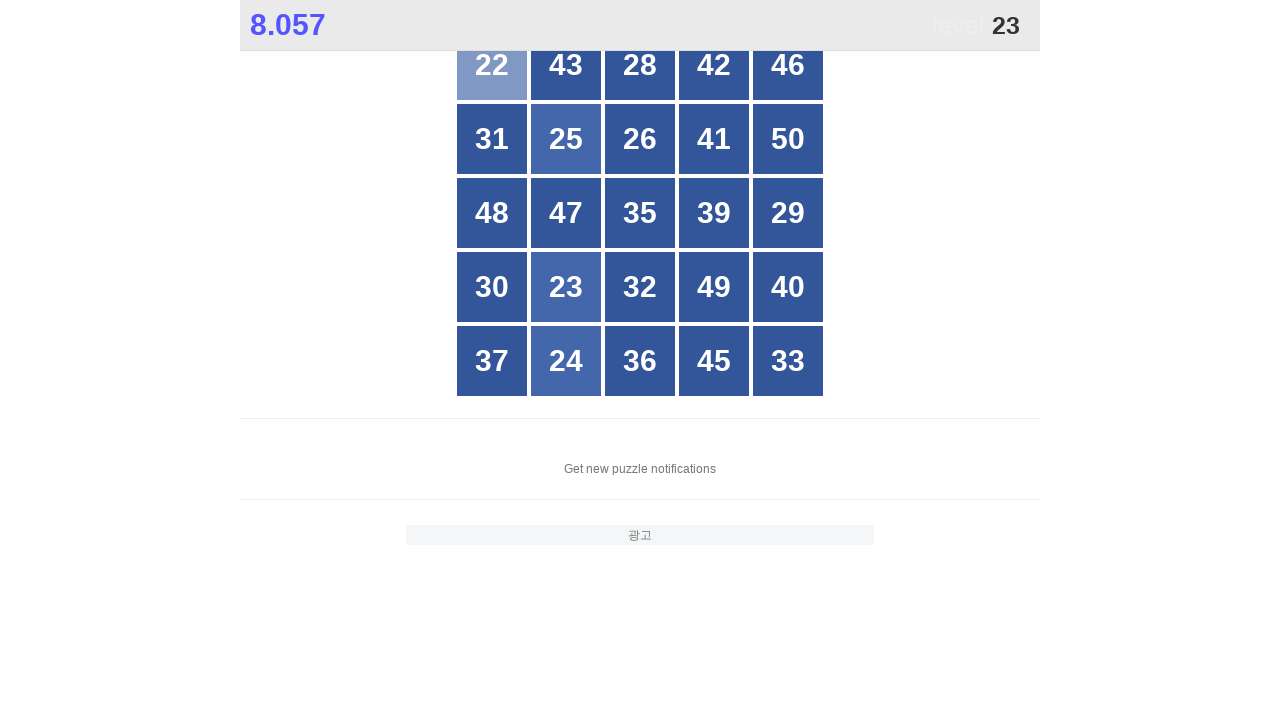

Waited for number 23 to appear
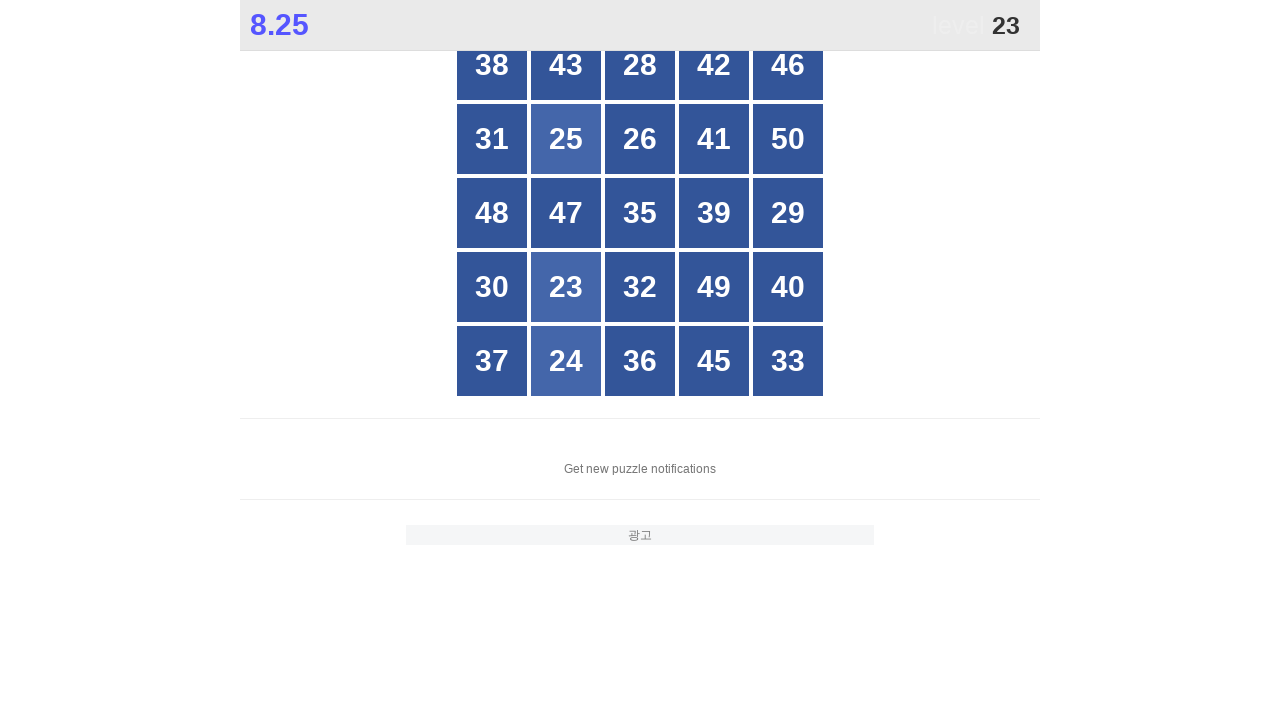

Clicked on number 23 at (566, 287) on xpath=//div[text()='23']
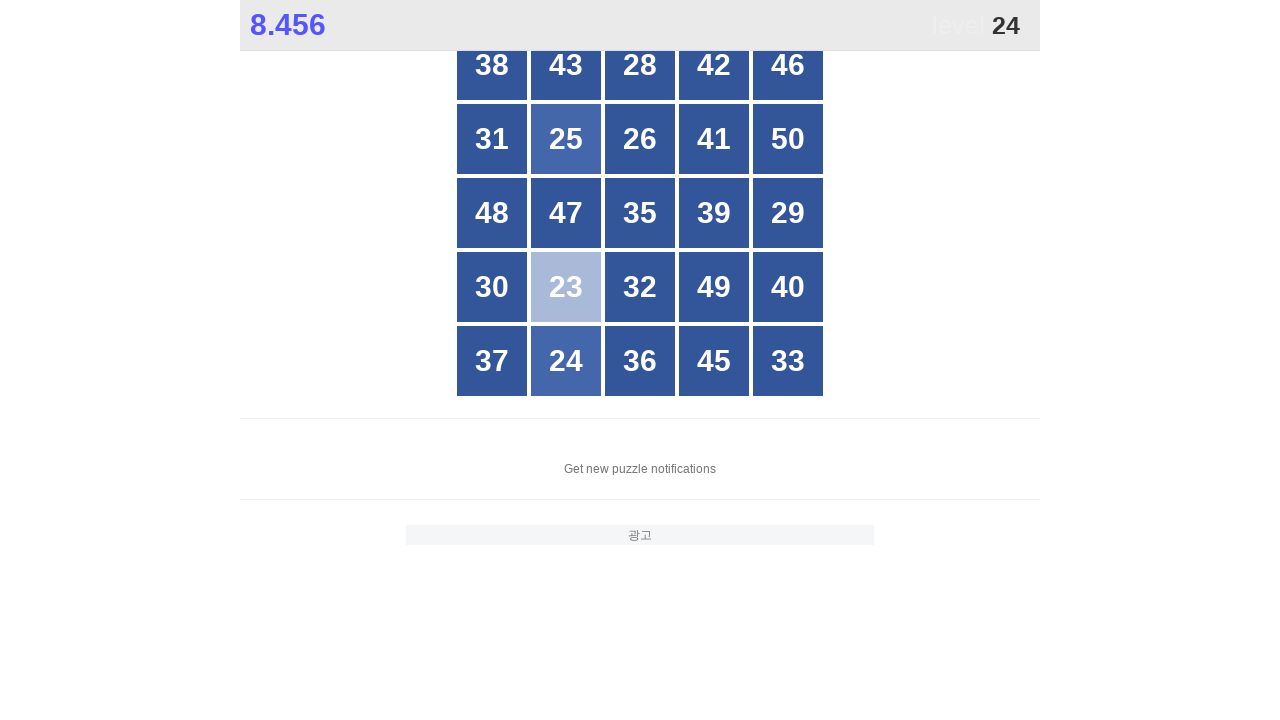

Waited for number 24 to appear
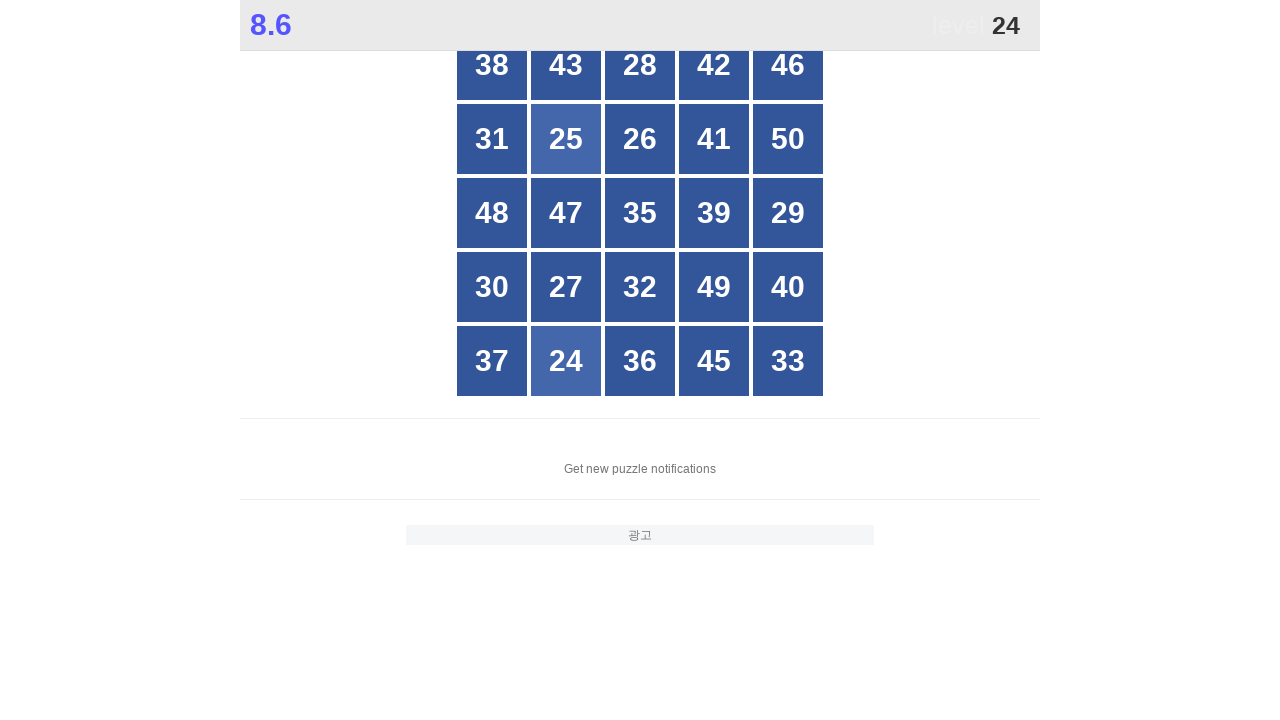

Clicked on number 24 at (566, 361) on xpath=//div[text()='24']
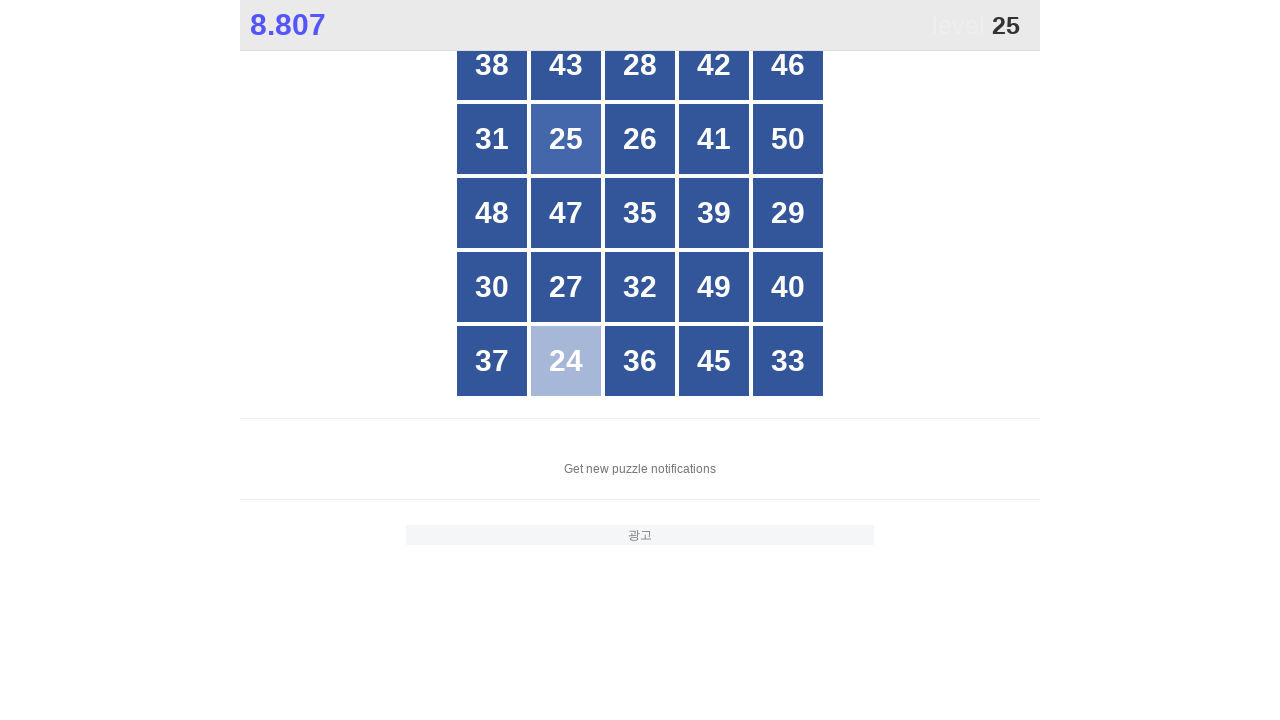

Waited for number 25 to appear
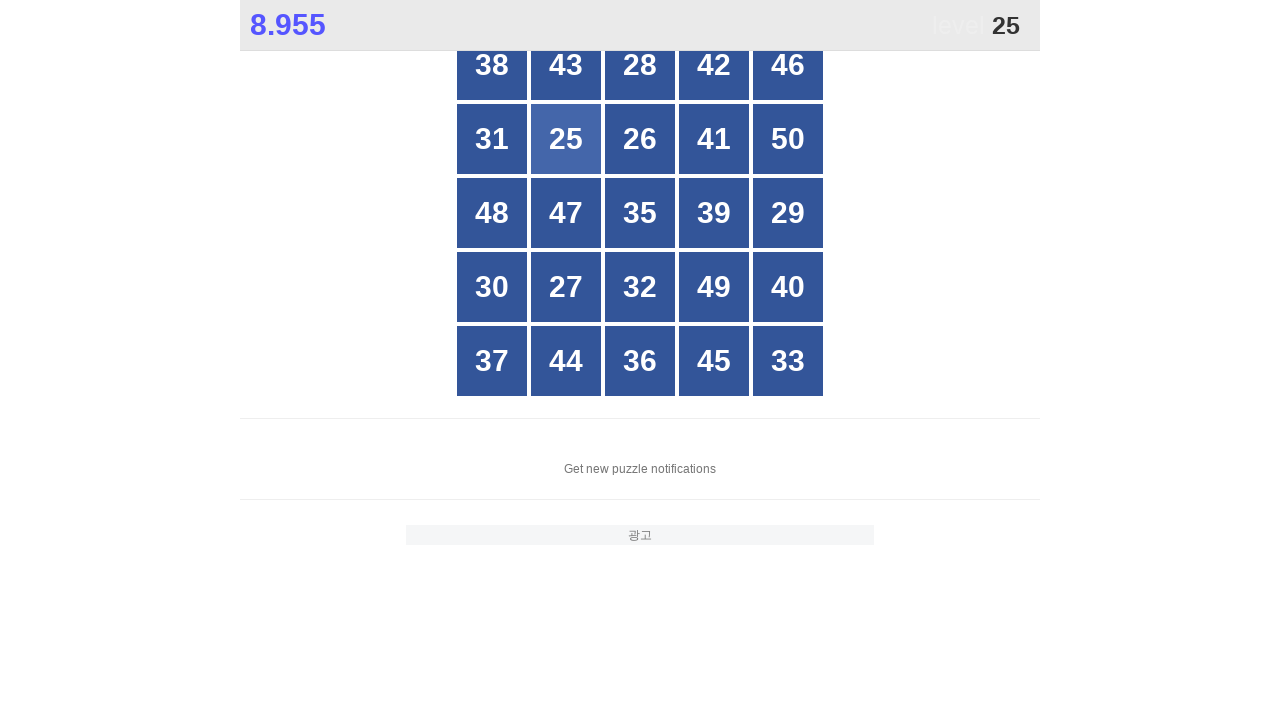

Clicked on number 25 at (566, 139) on xpath=//div[text()='25']
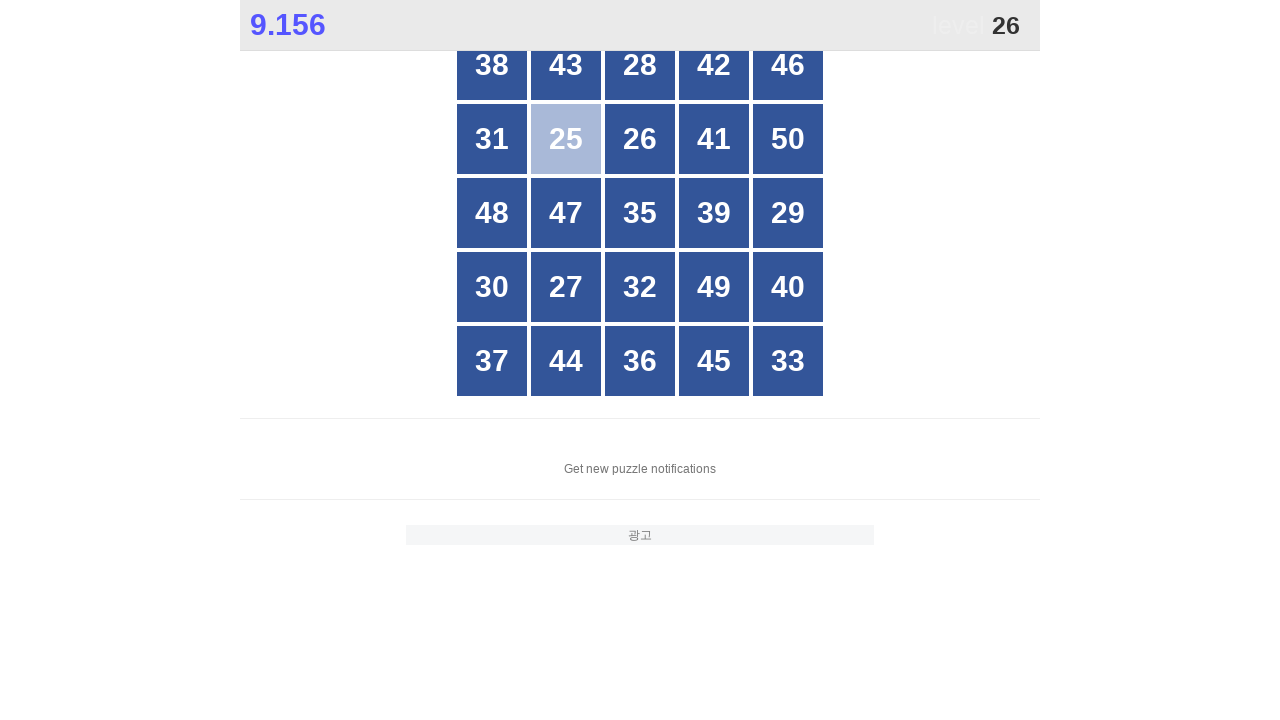

Waited for number 26 to appear
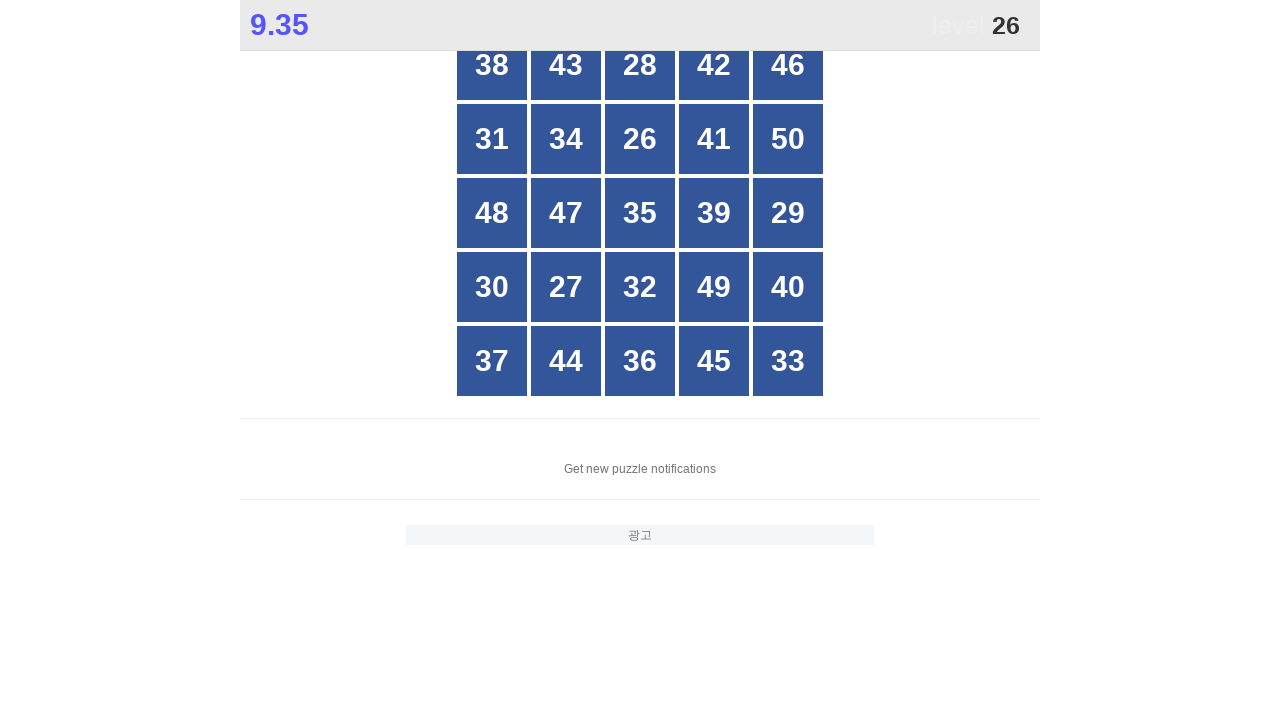

Clicked on number 26 at (640, 139) on xpath=//div[text()='26']
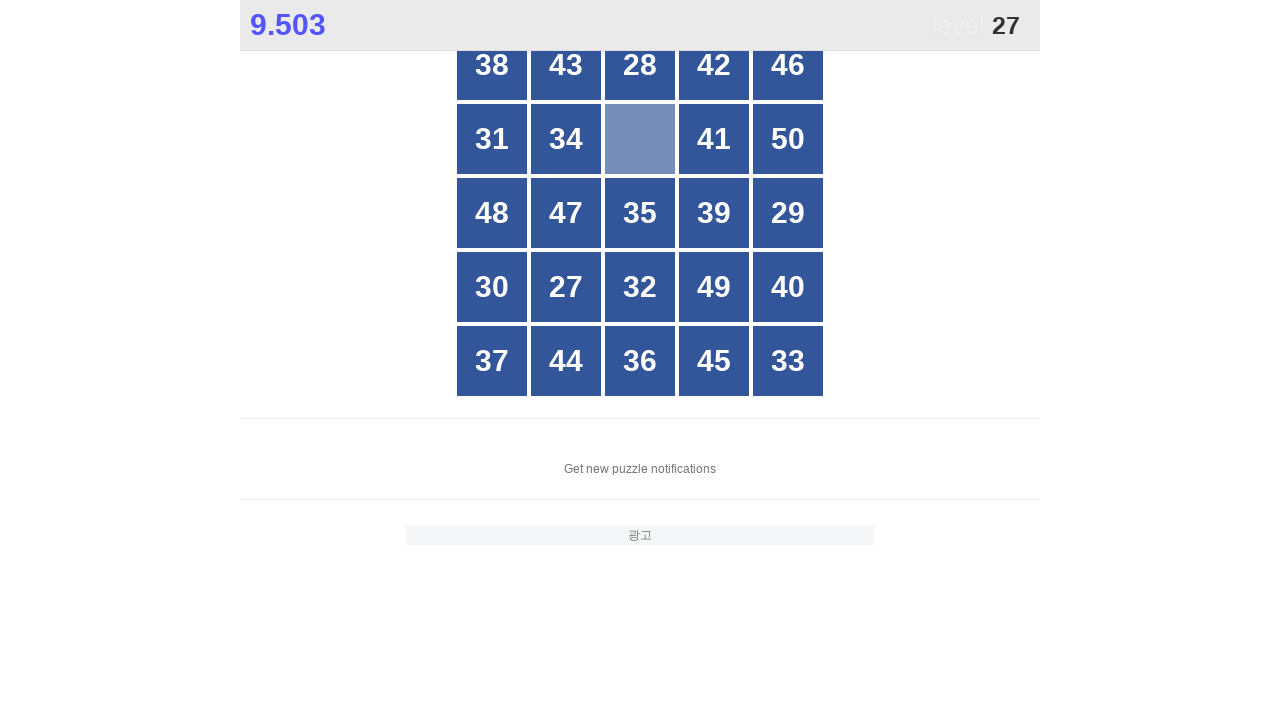

Waited for number 27 to appear
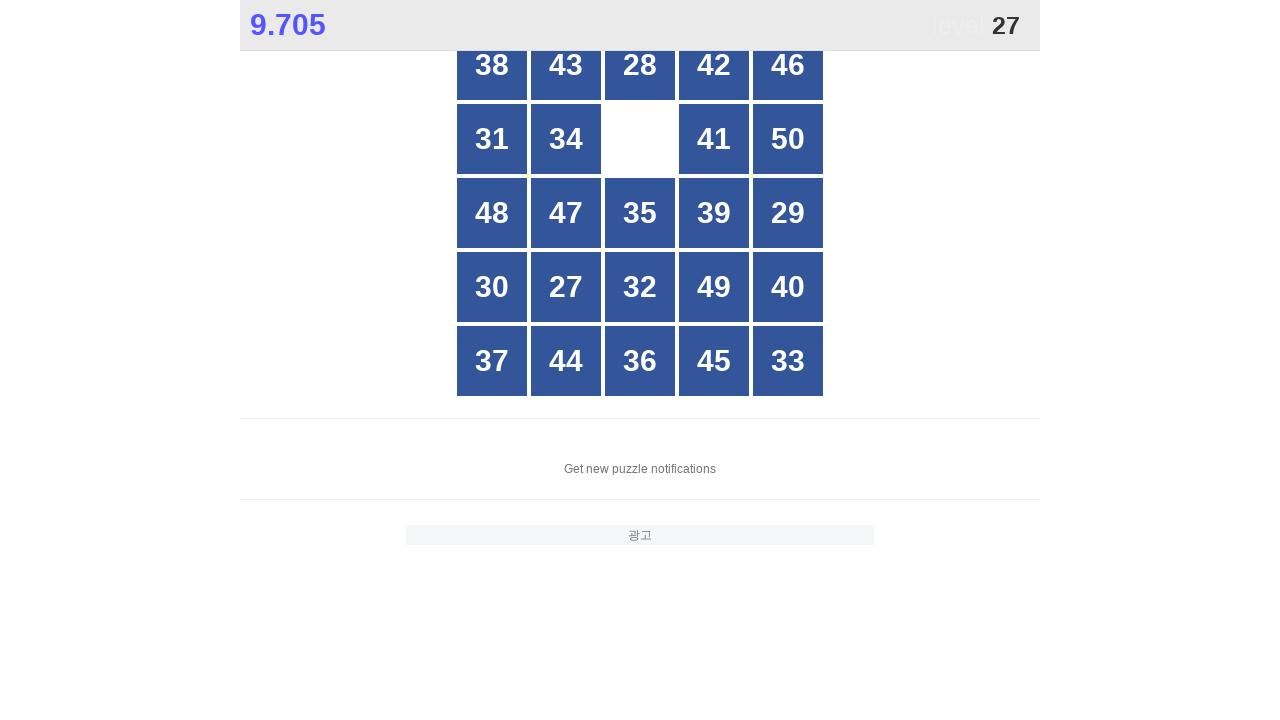

Clicked on number 27 at (566, 287) on xpath=//div[text()='27']
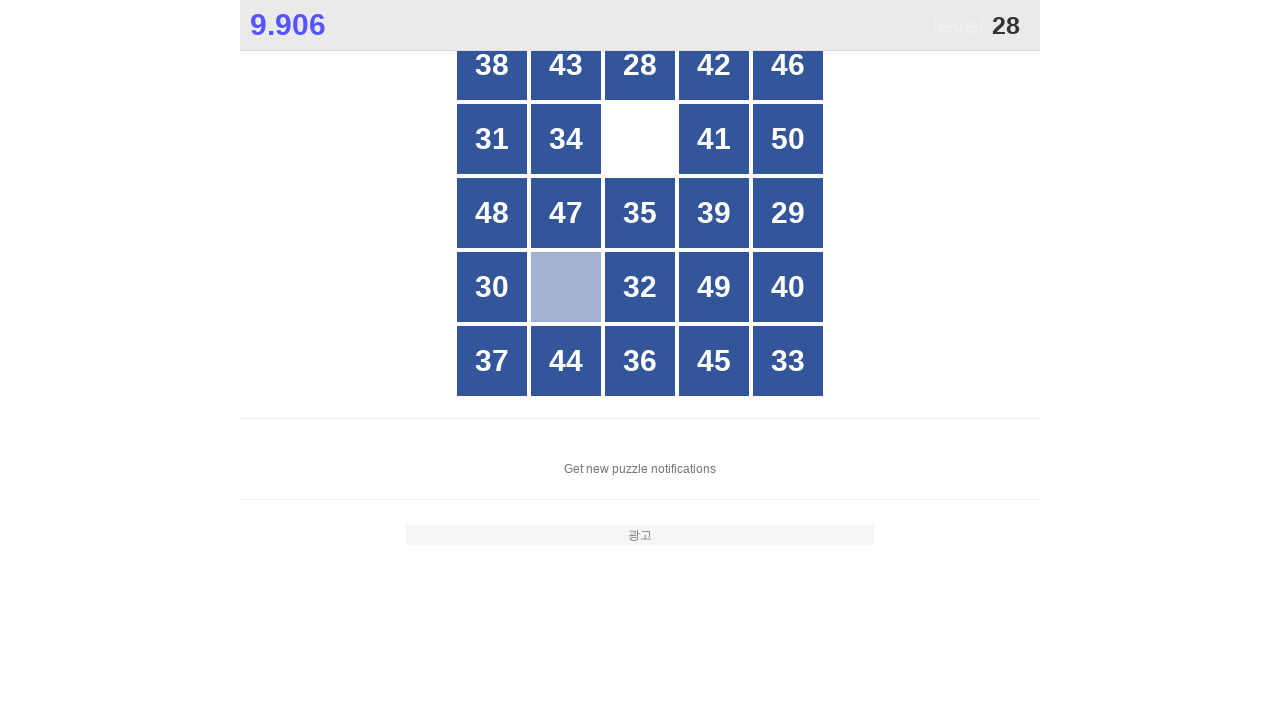

Waited for number 28 to appear
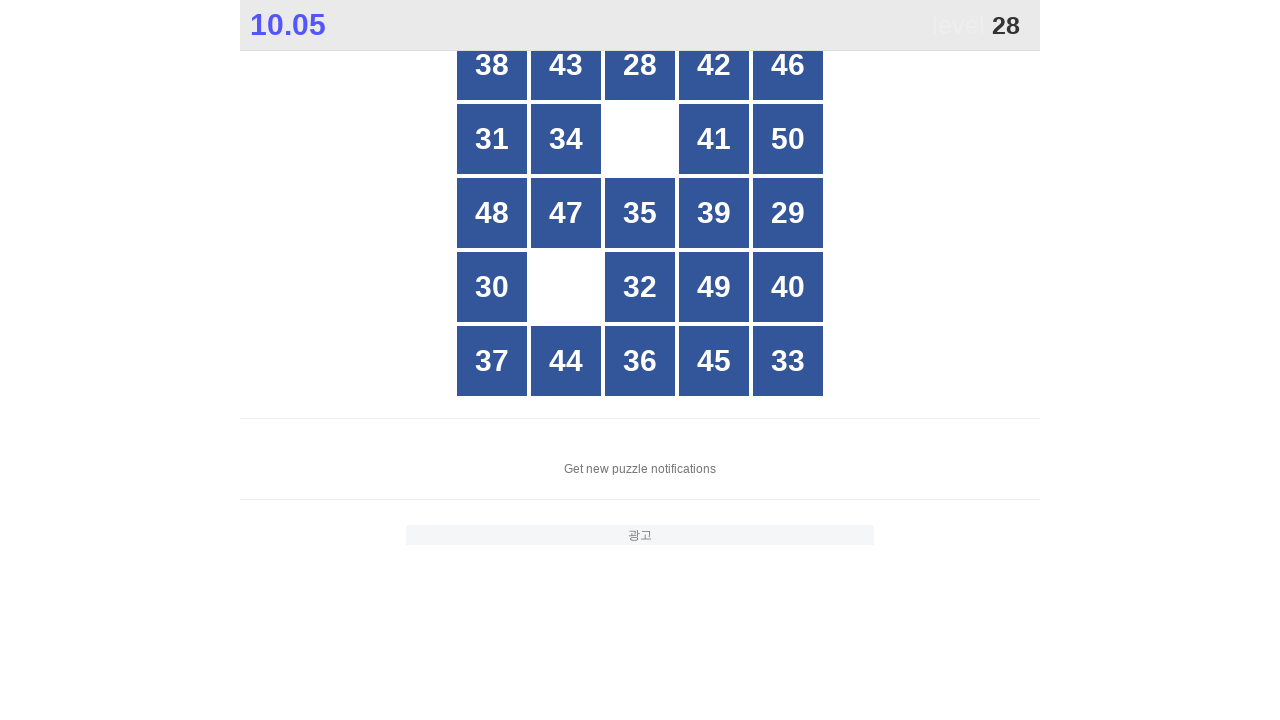

Clicked on number 28 at (640, 65) on xpath=//div[text()='28']
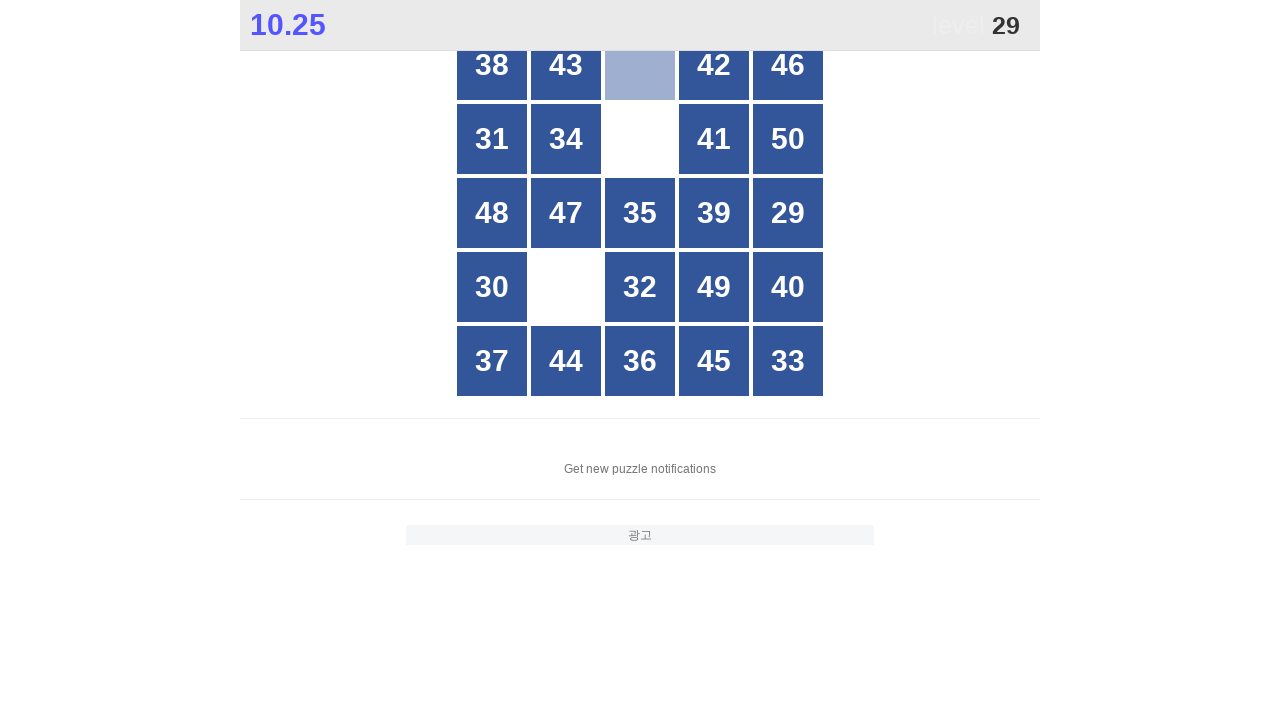

Waited for number 29 to appear
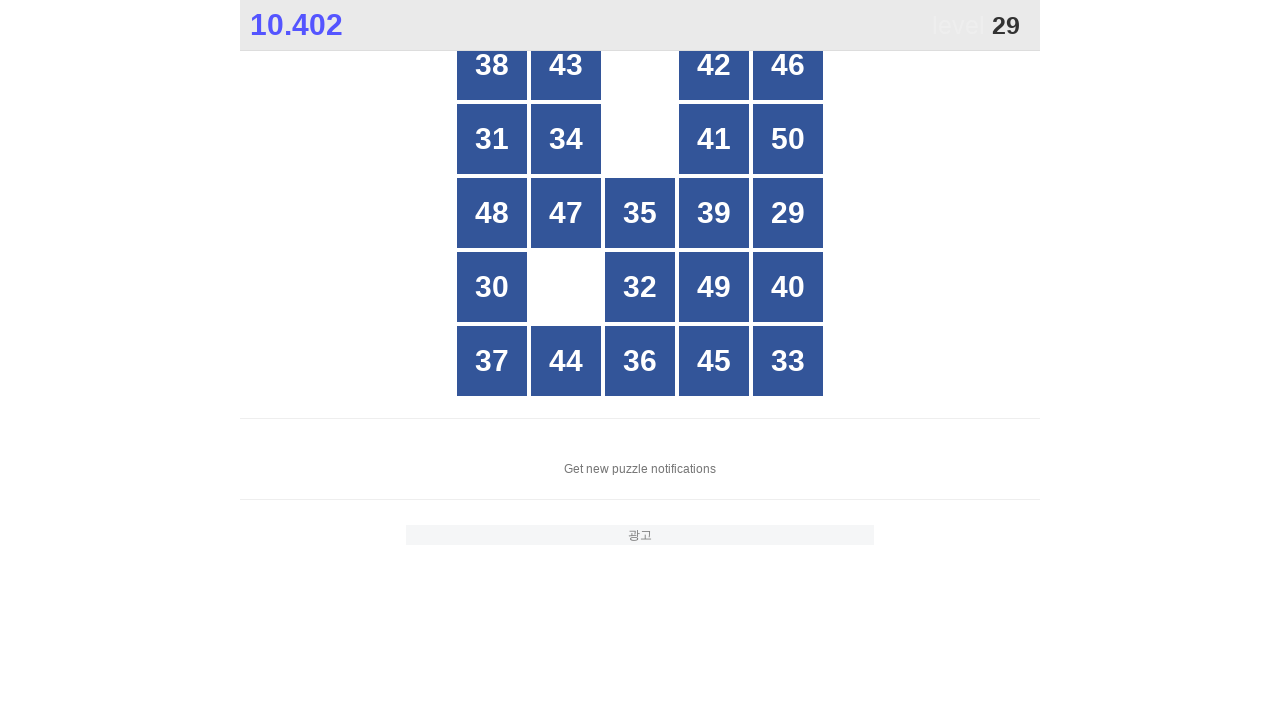

Clicked on number 29 at (788, 213) on xpath=//div[text()='29']
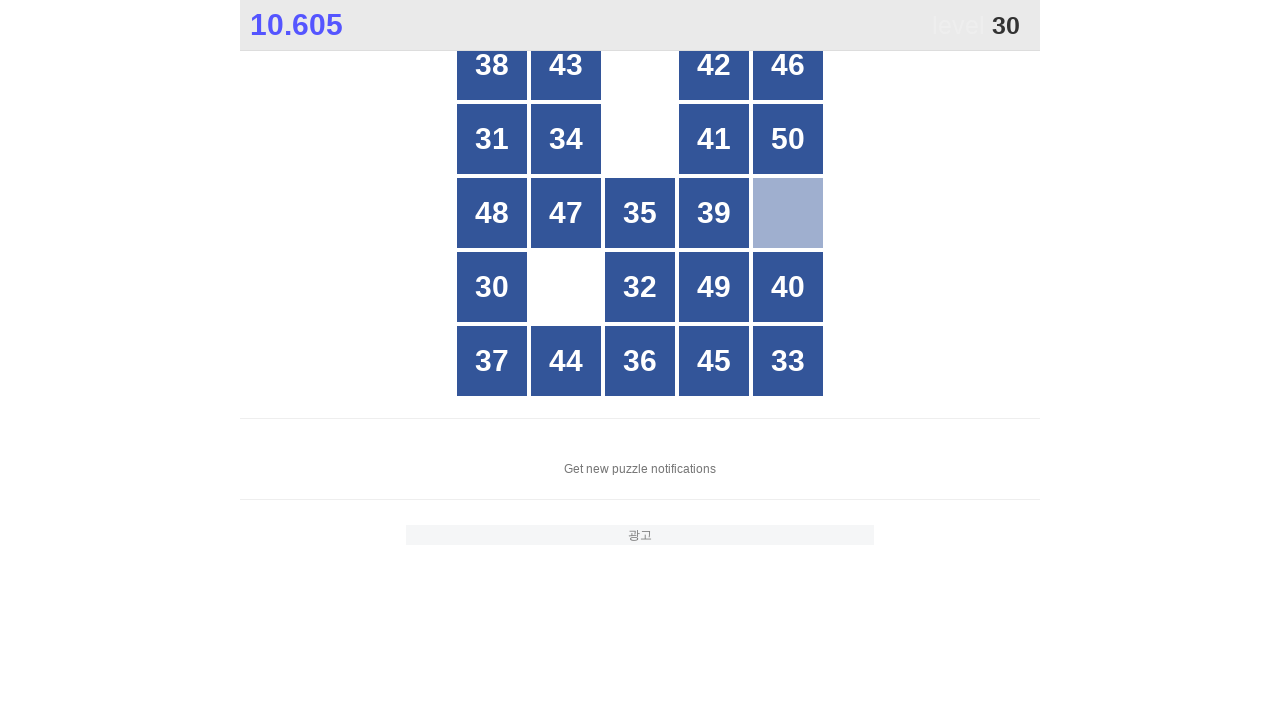

Waited for number 30 to appear
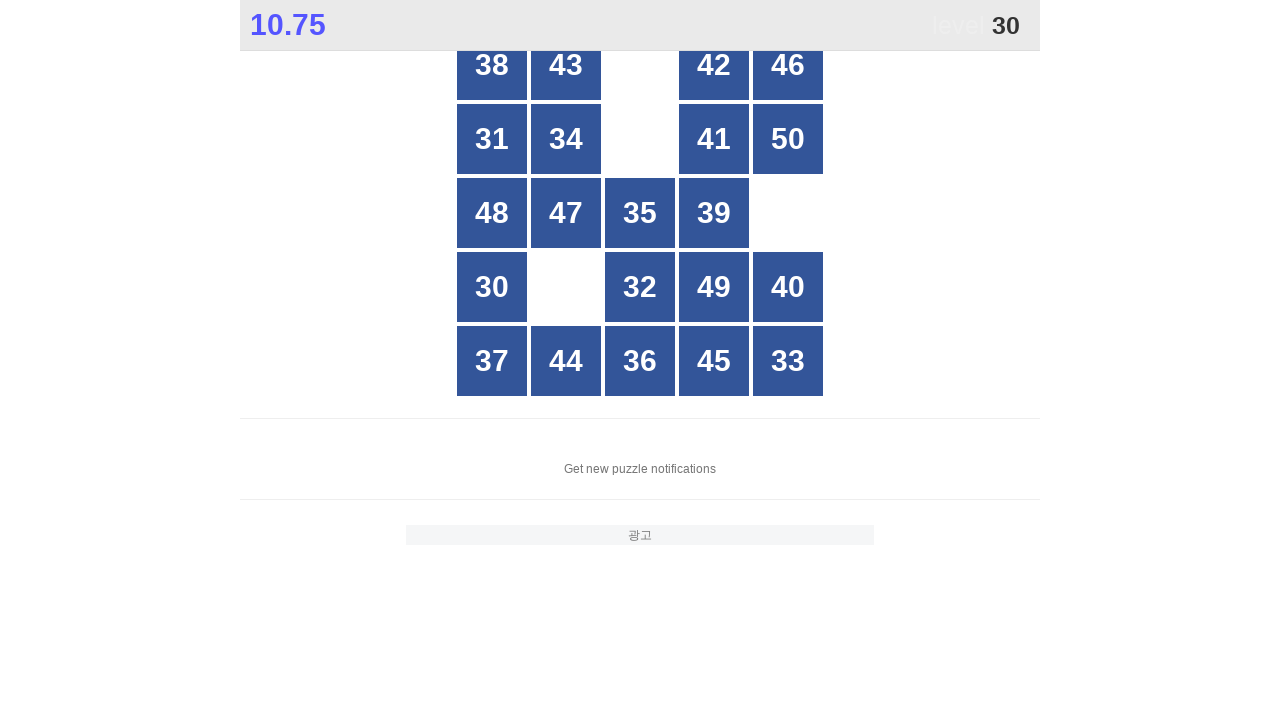

Clicked on number 30 at (492, 287) on xpath=//div[text()='30']
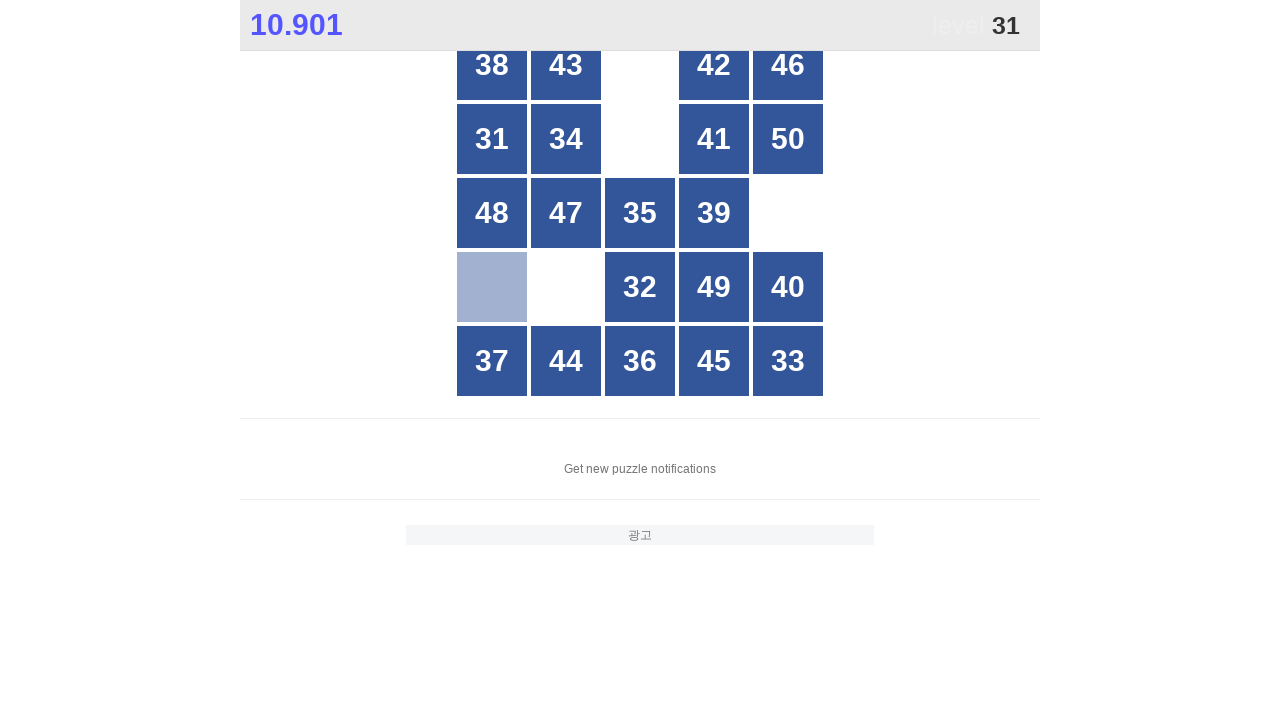

Waited for number 31 to appear
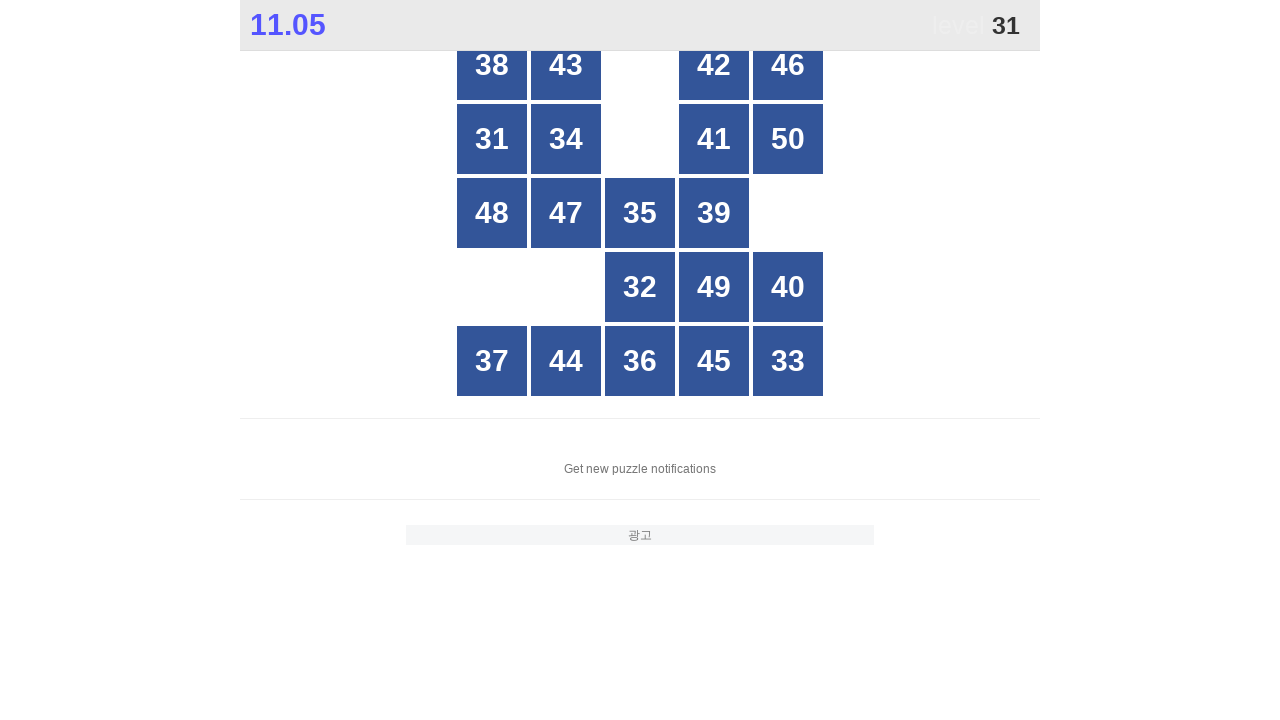

Clicked on number 31 at (492, 139) on xpath=//div[text()='31']
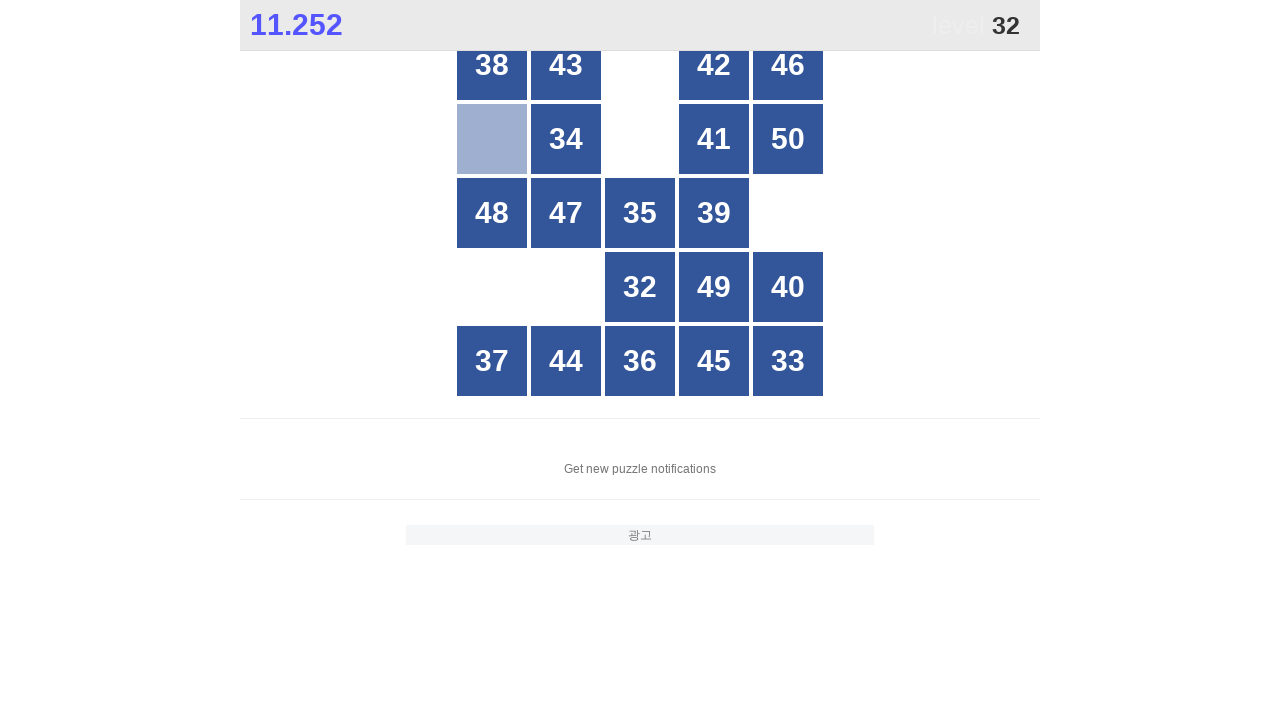

Waited for number 32 to appear
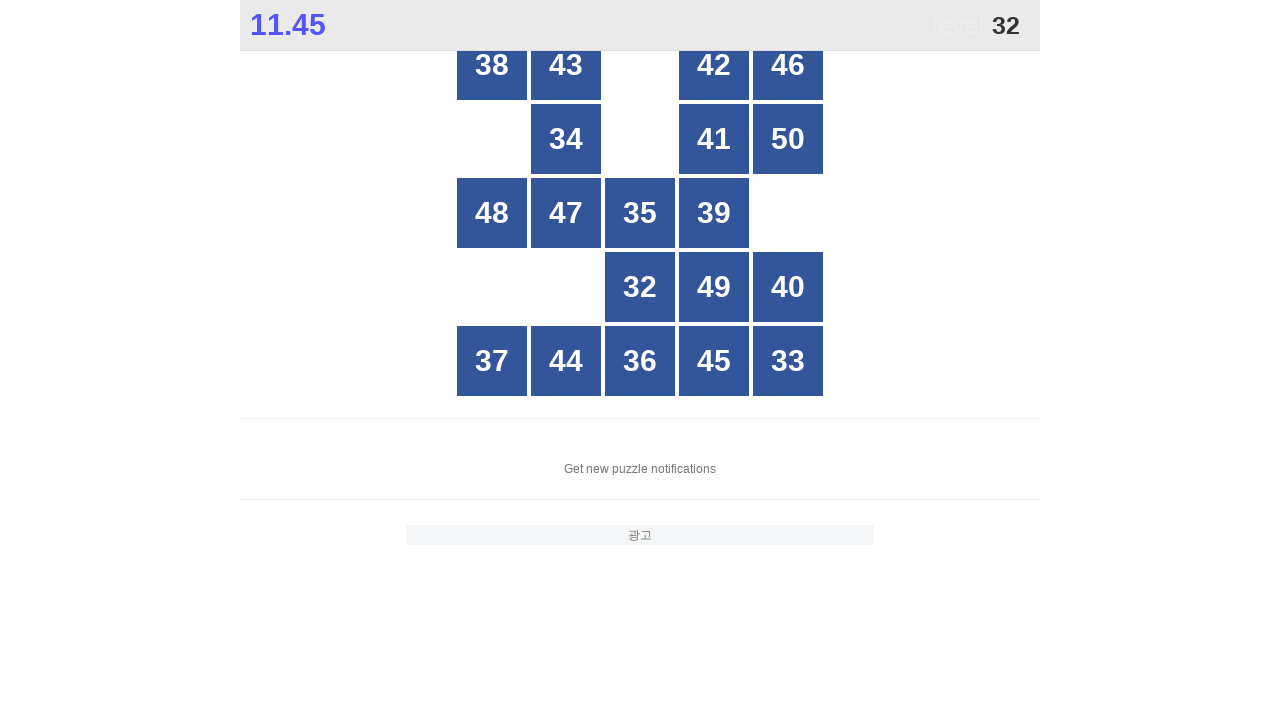

Clicked on number 32 at (640, 287) on xpath=//div[text()='32']
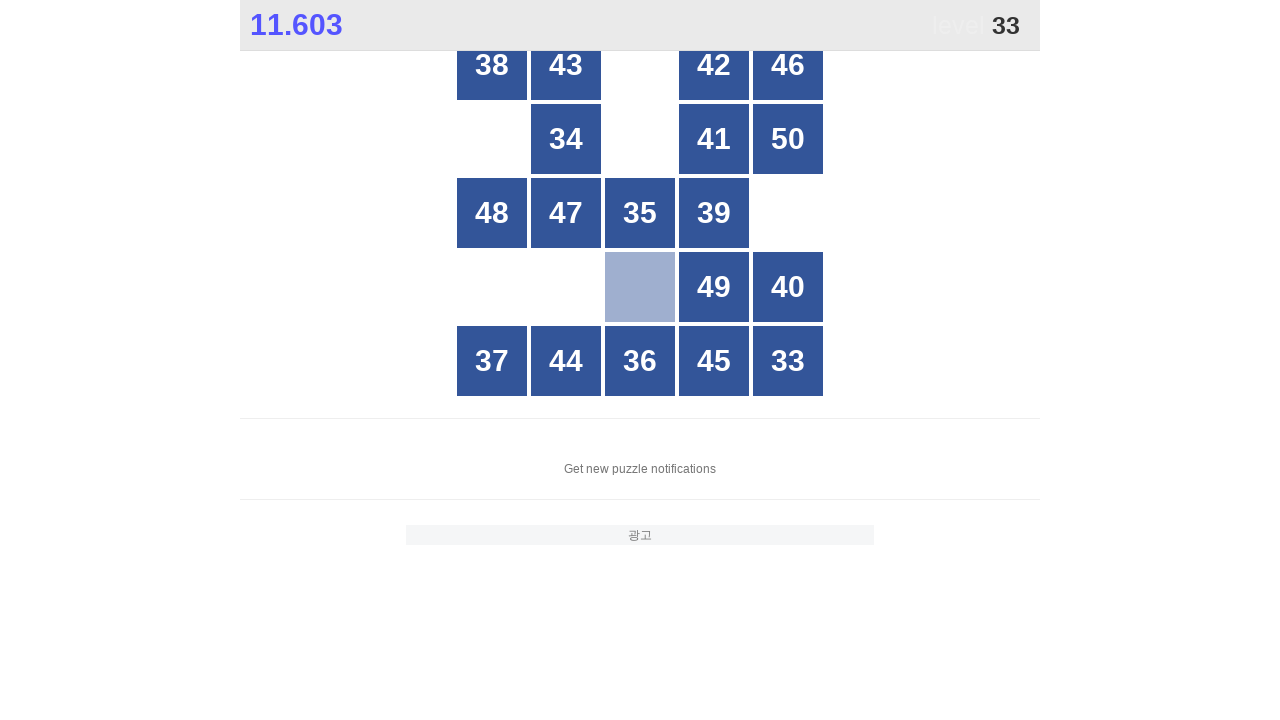

Waited for number 33 to appear
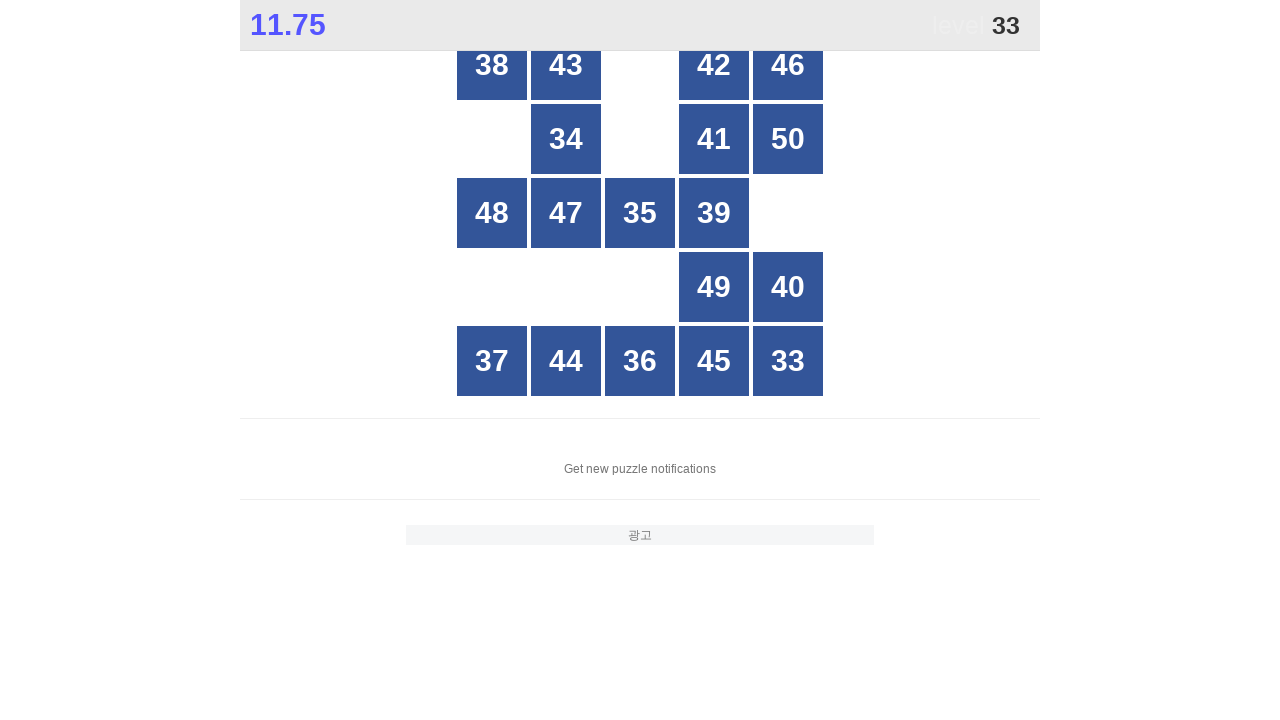

Clicked on number 33 at (788, 361) on xpath=//div[text()='33']
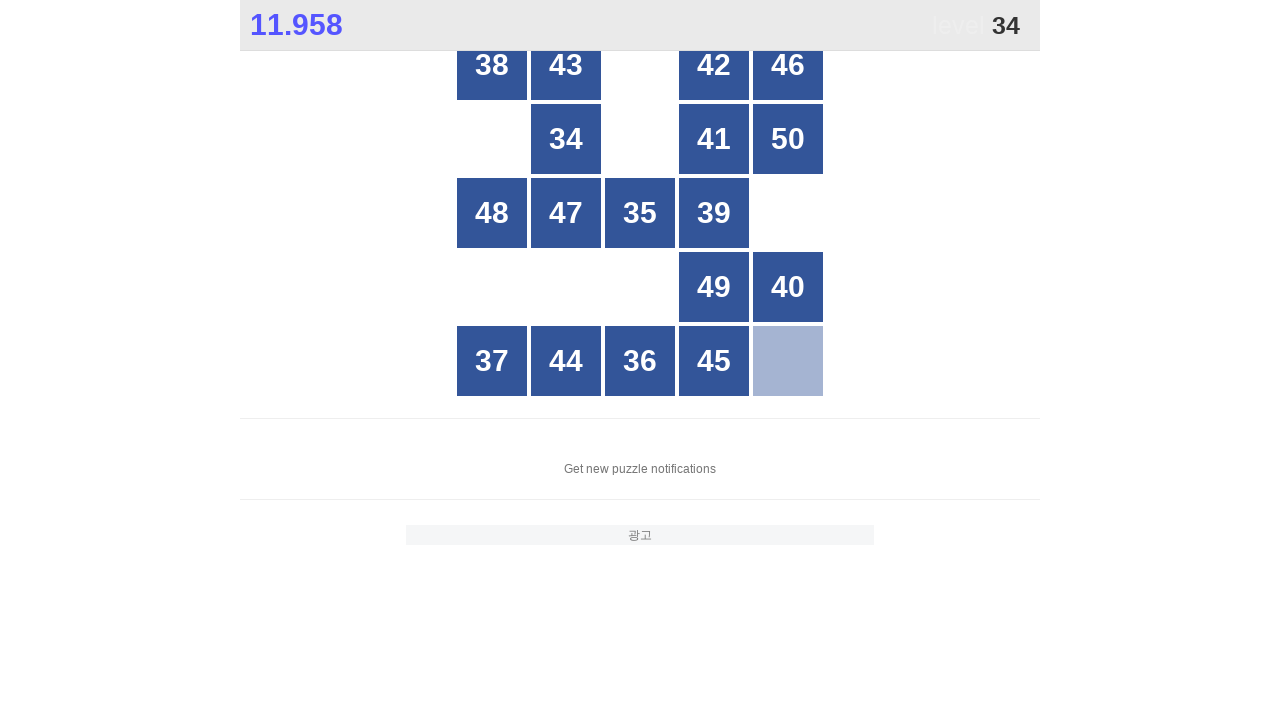

Waited for number 34 to appear
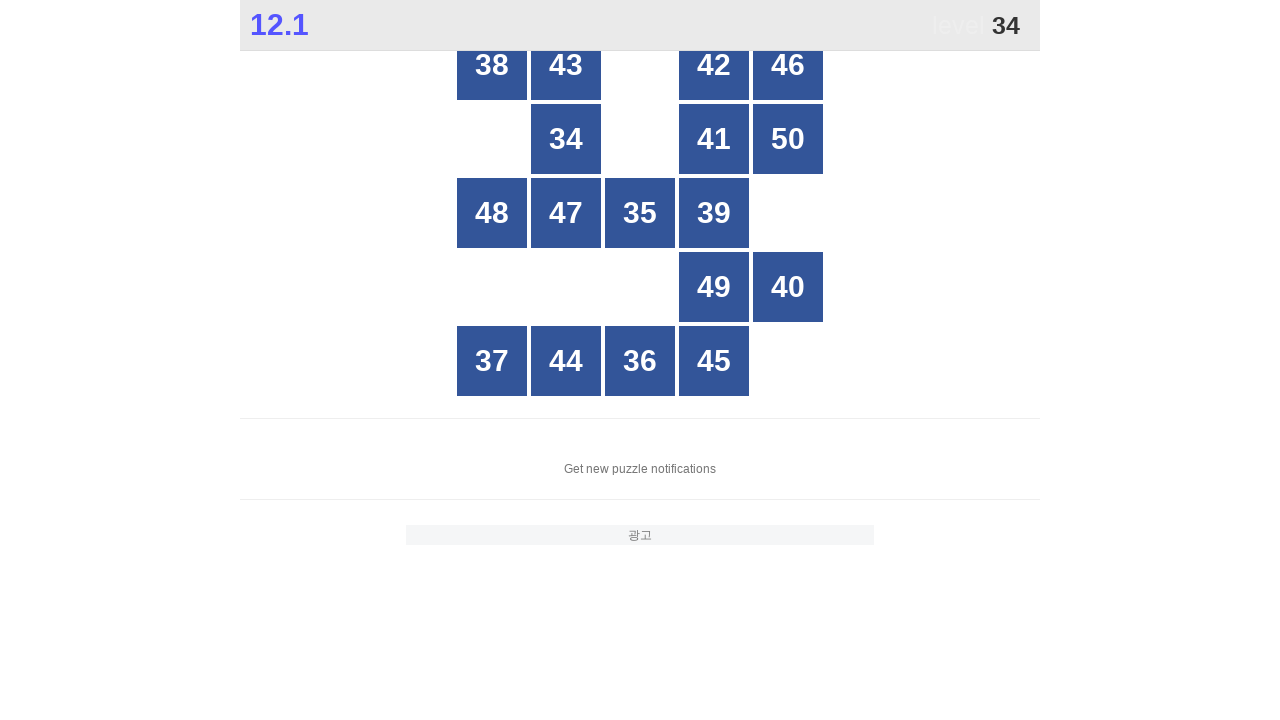

Clicked on number 34 at (566, 139) on xpath=//div[text()='34']
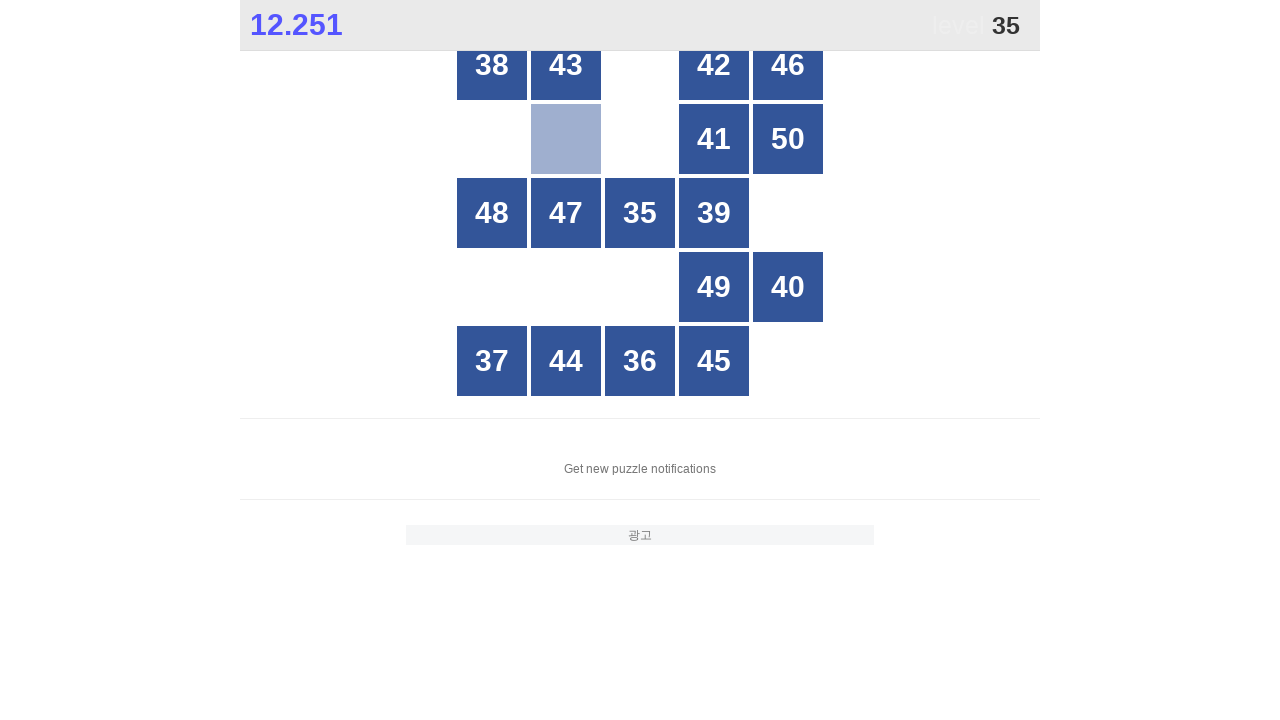

Waited for number 35 to appear
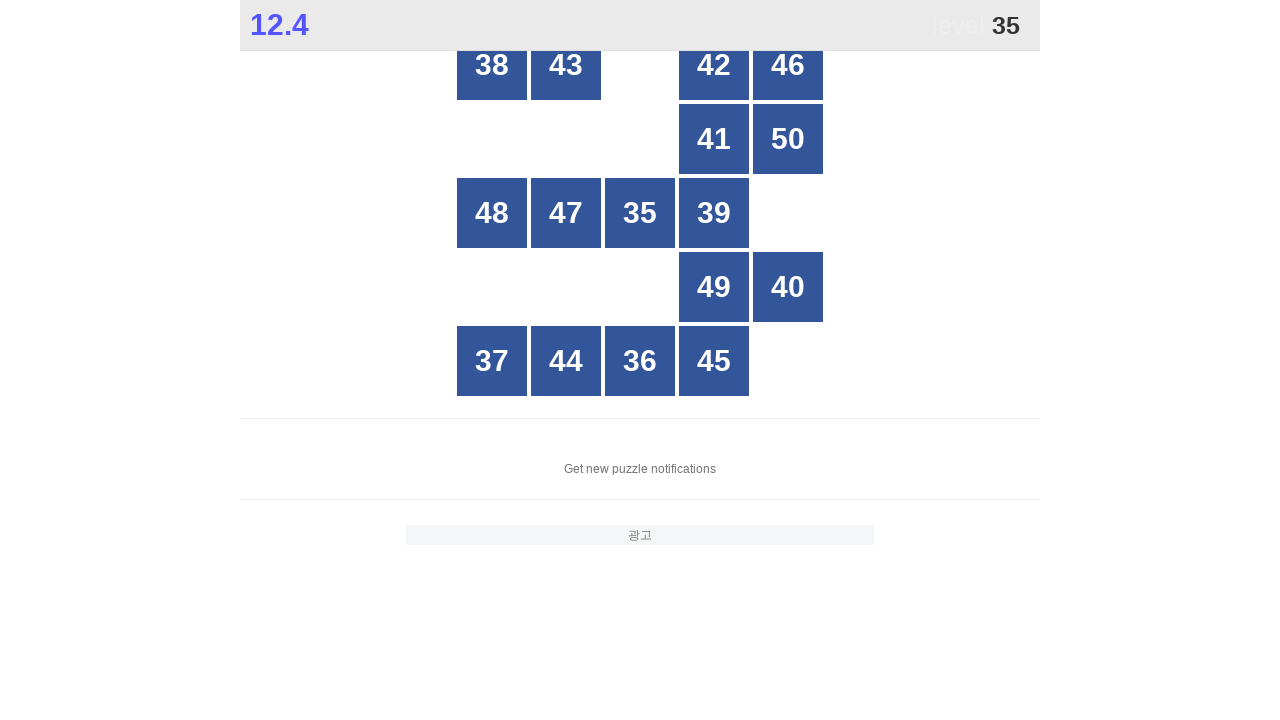

Clicked on number 35 at (640, 213) on xpath=//div[text()='35']
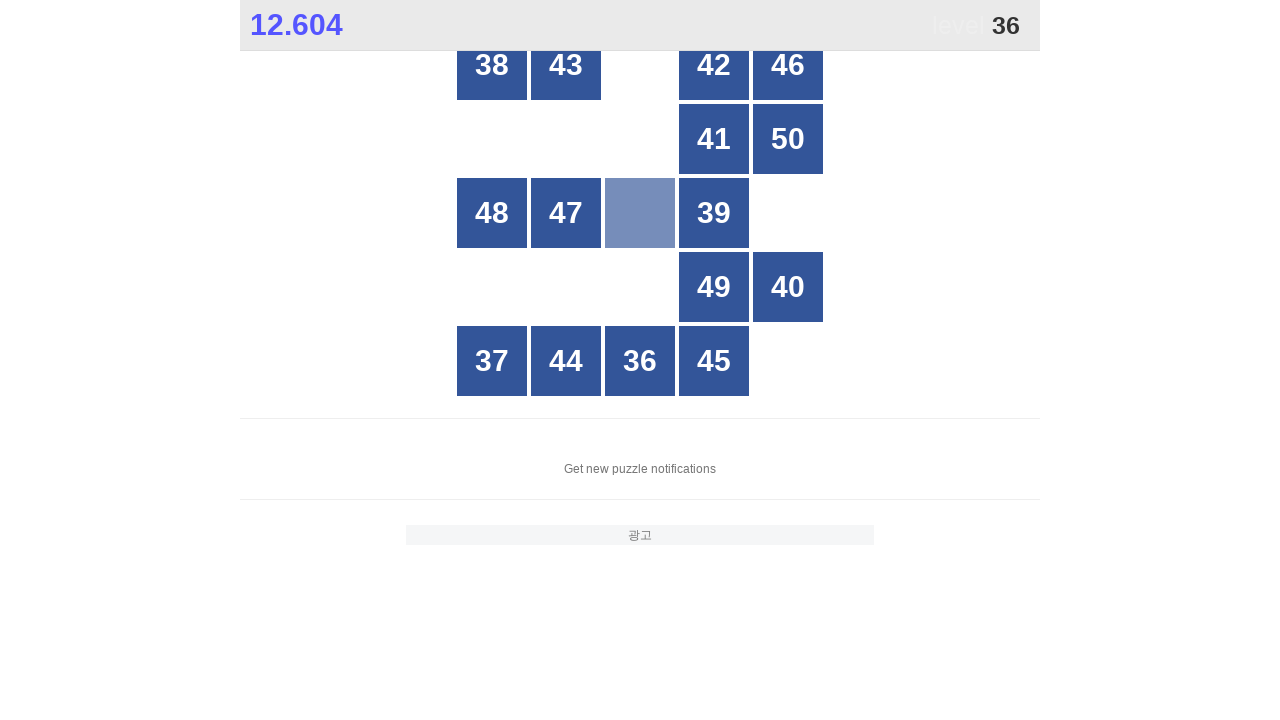

Waited for number 36 to appear
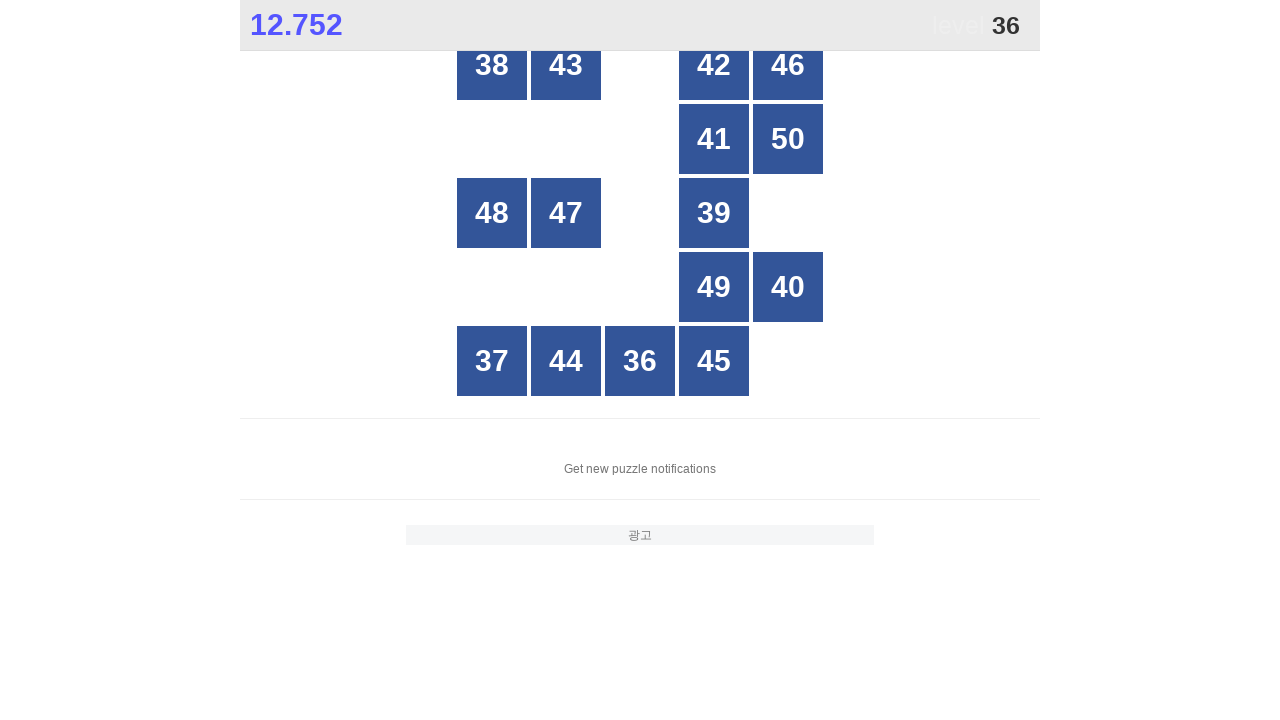

Clicked on number 36 at (640, 361) on xpath=//div[text()='36']
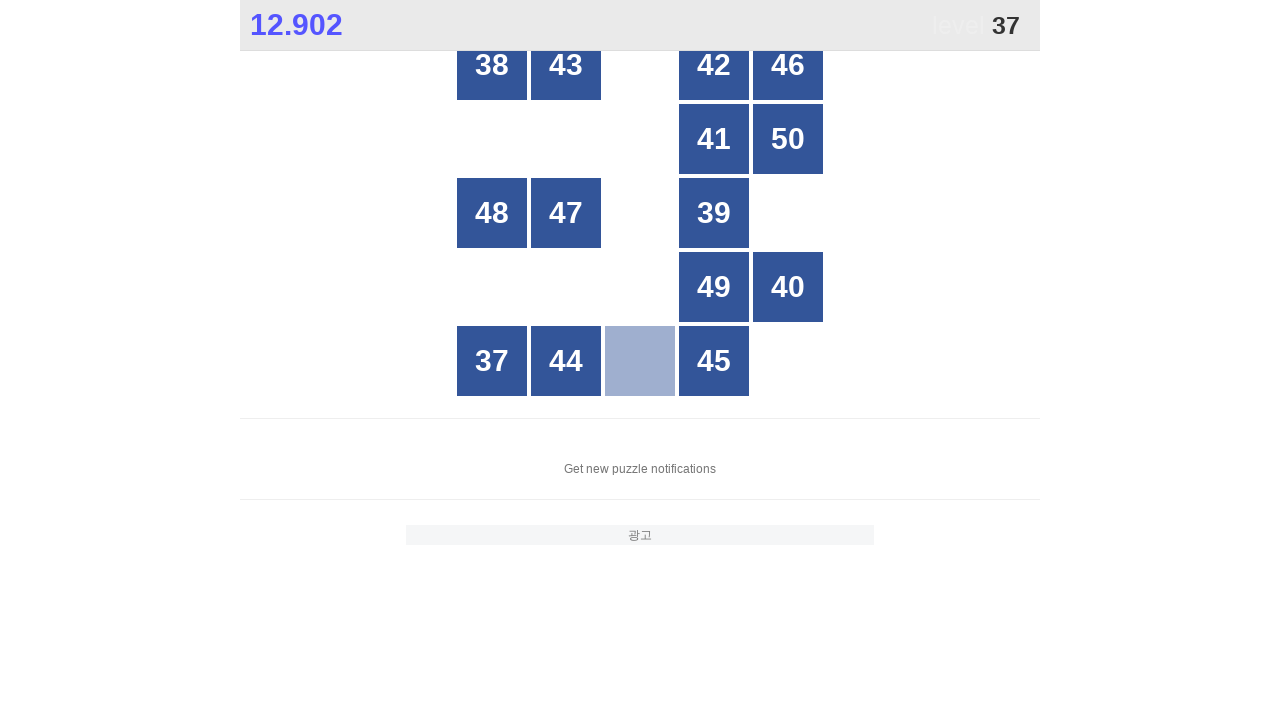

Waited for number 37 to appear
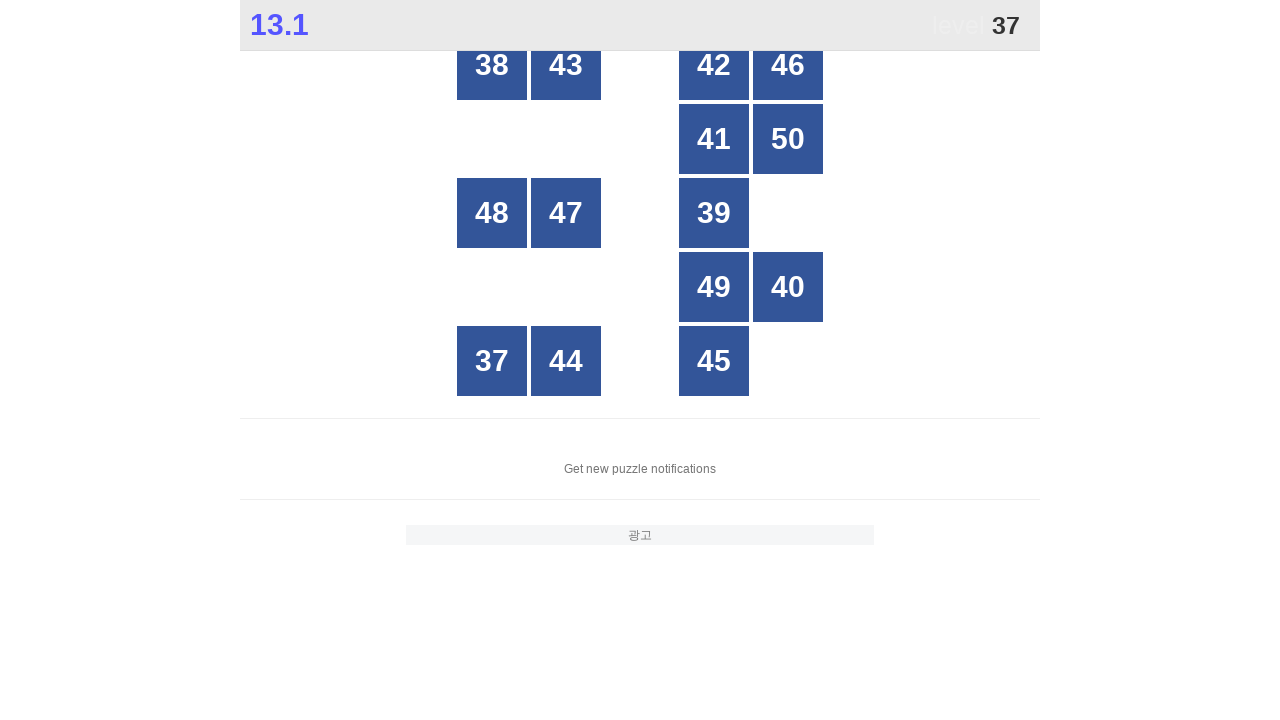

Clicked on number 37 at (492, 361) on xpath=//div[text()='37']
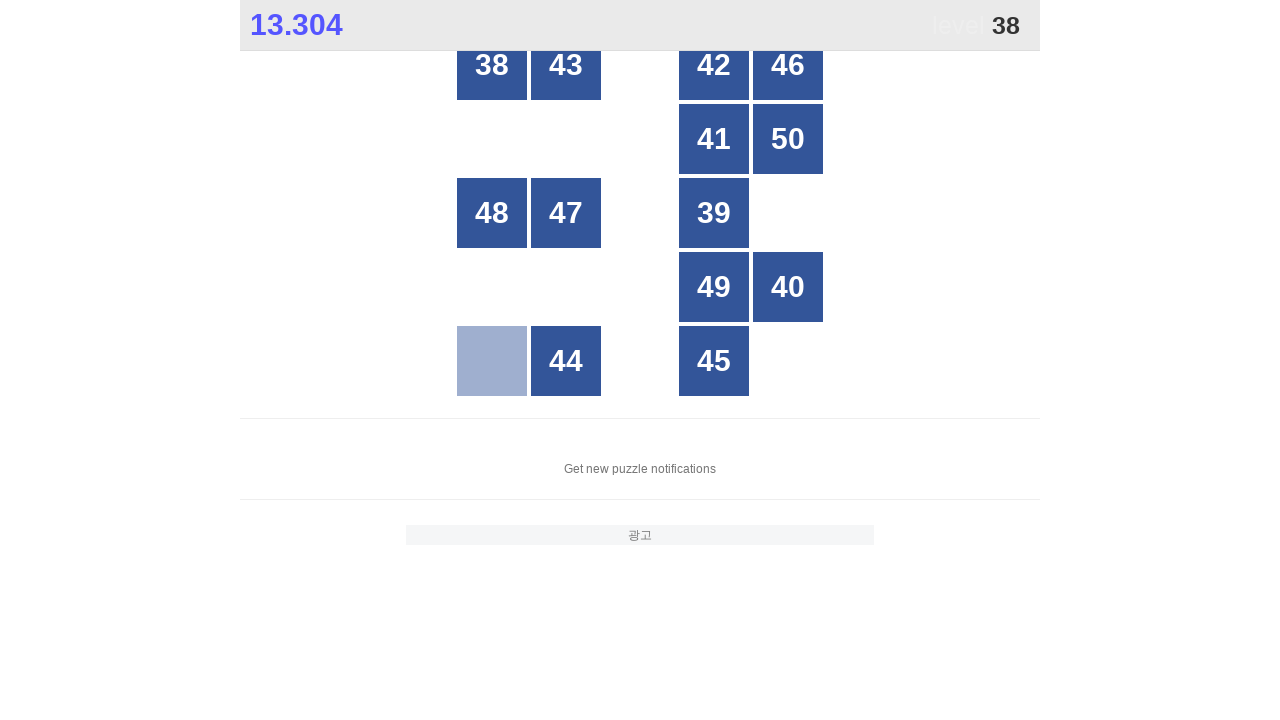

Waited for number 38 to appear
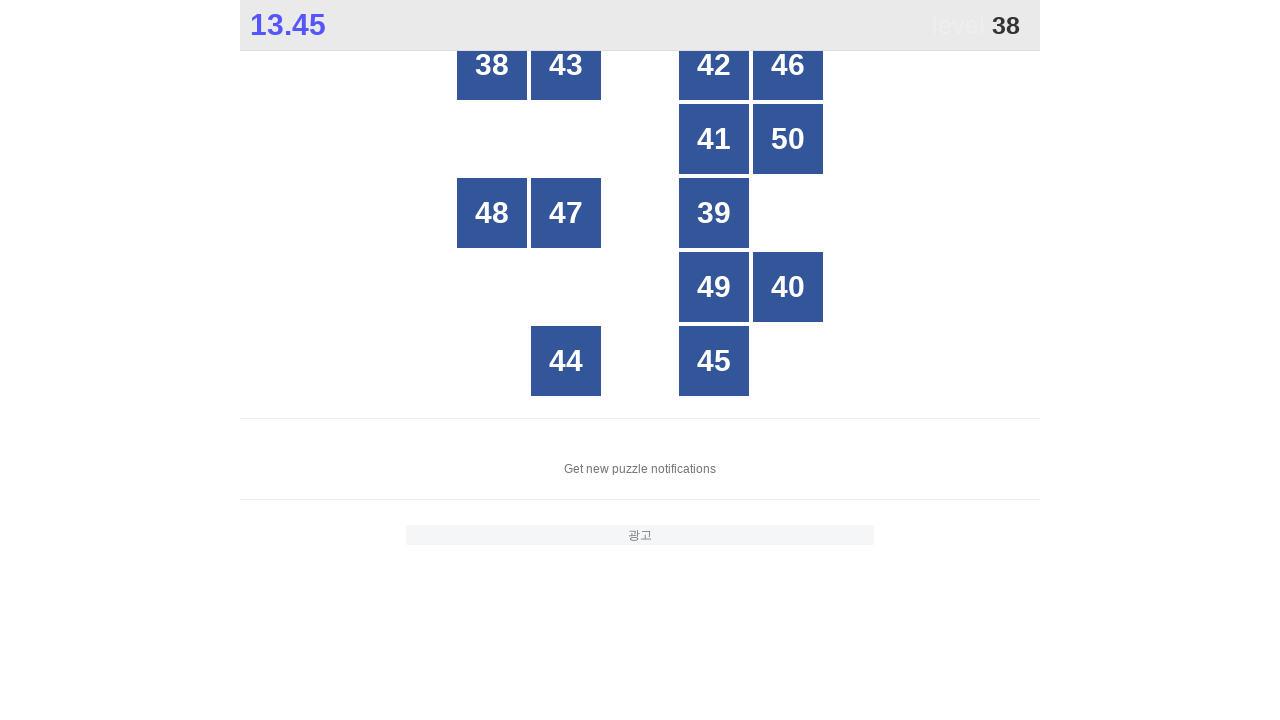

Clicked on number 38 at (492, 65) on xpath=//div[text()='38']
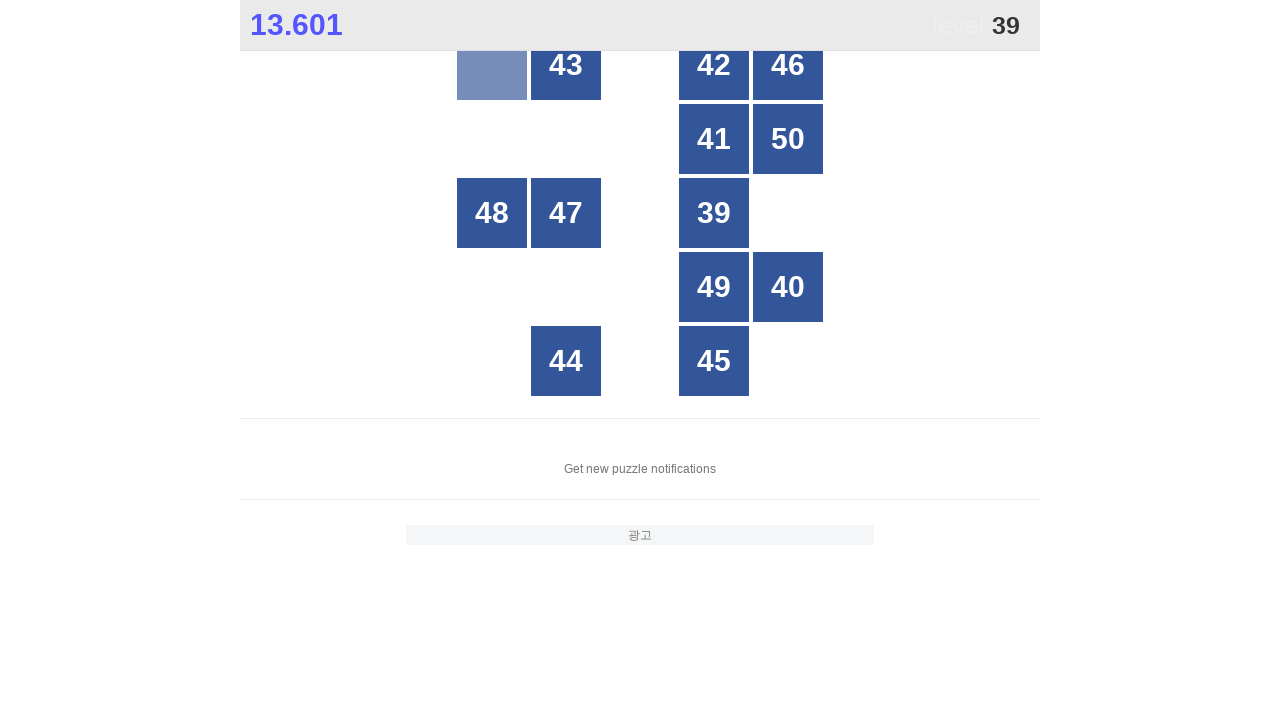

Waited for number 39 to appear
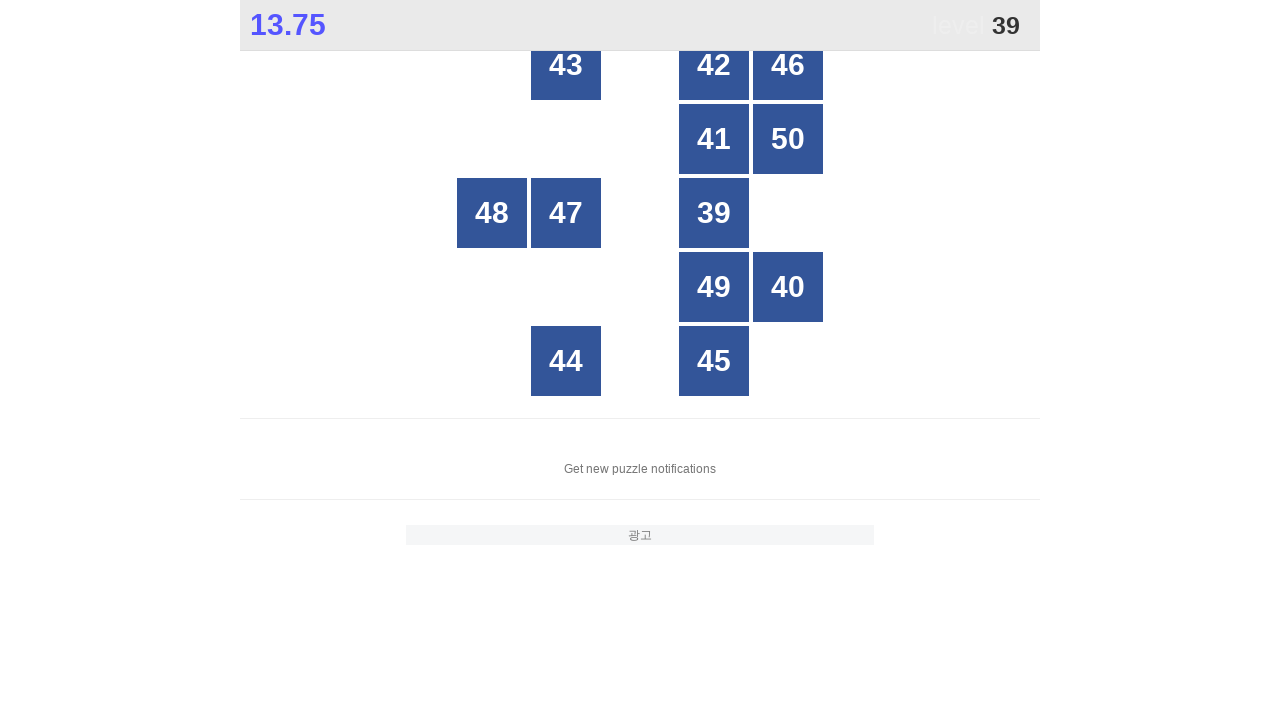

Clicked on number 39 at (714, 213) on xpath=//div[text()='39']
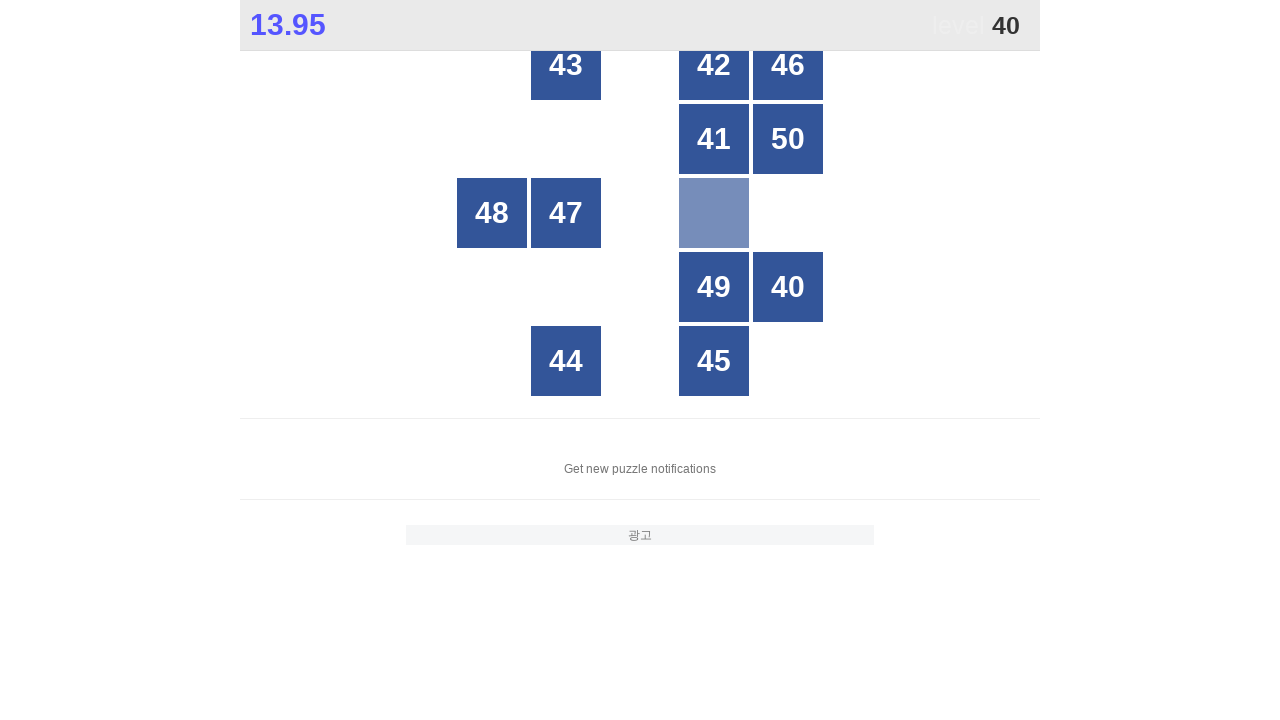

Waited for number 40 to appear
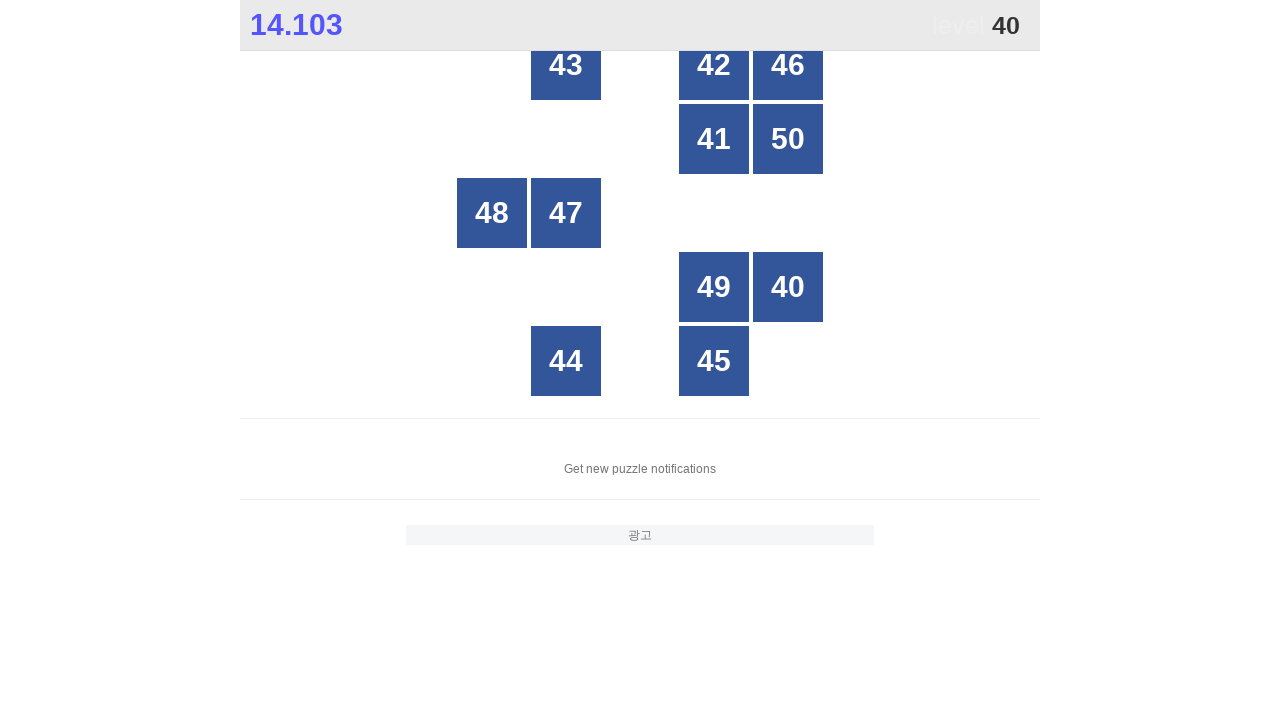

Clicked on number 40 at (788, 287) on xpath=//div[text()='40']
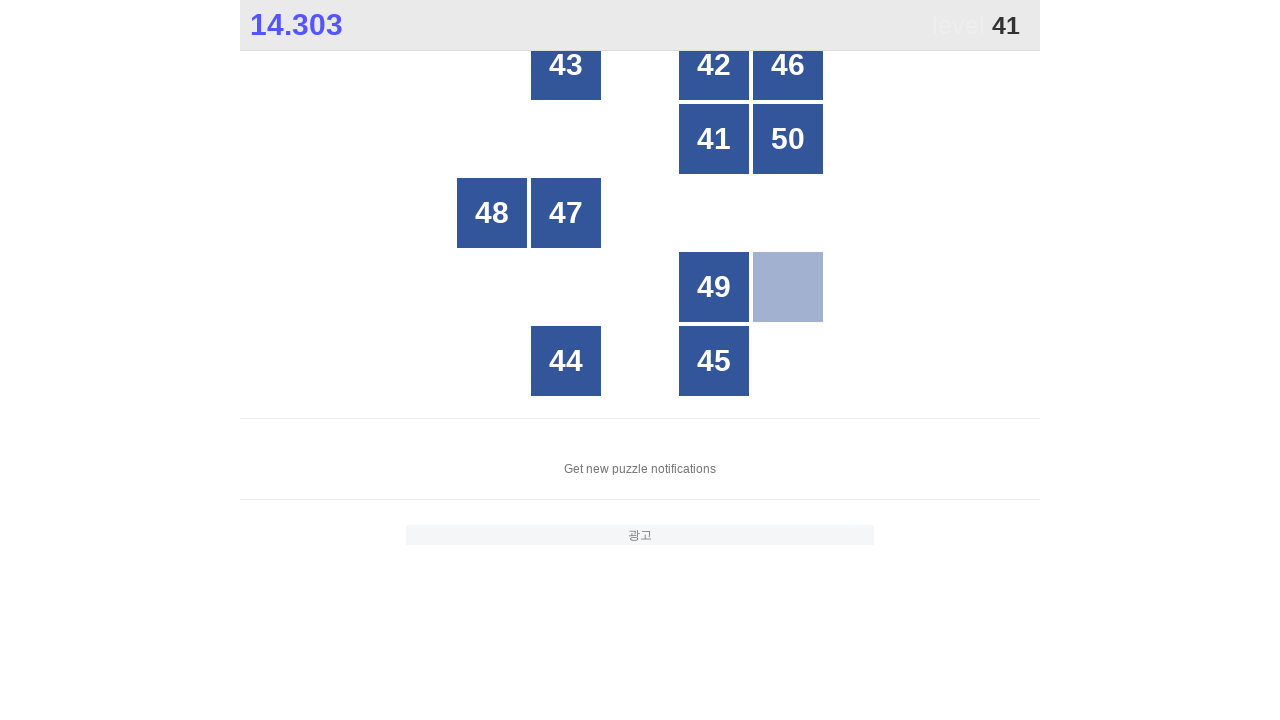

Waited for number 41 to appear
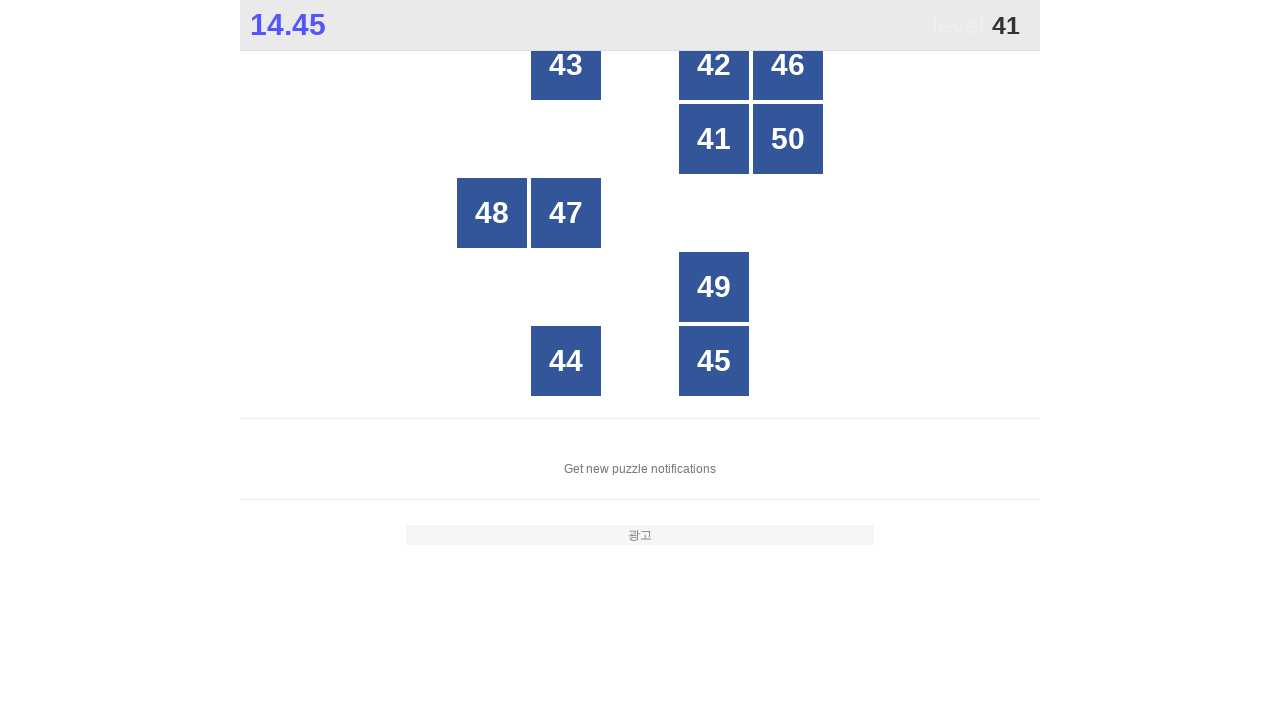

Clicked on number 41 at (714, 139) on xpath=//div[text()='41']
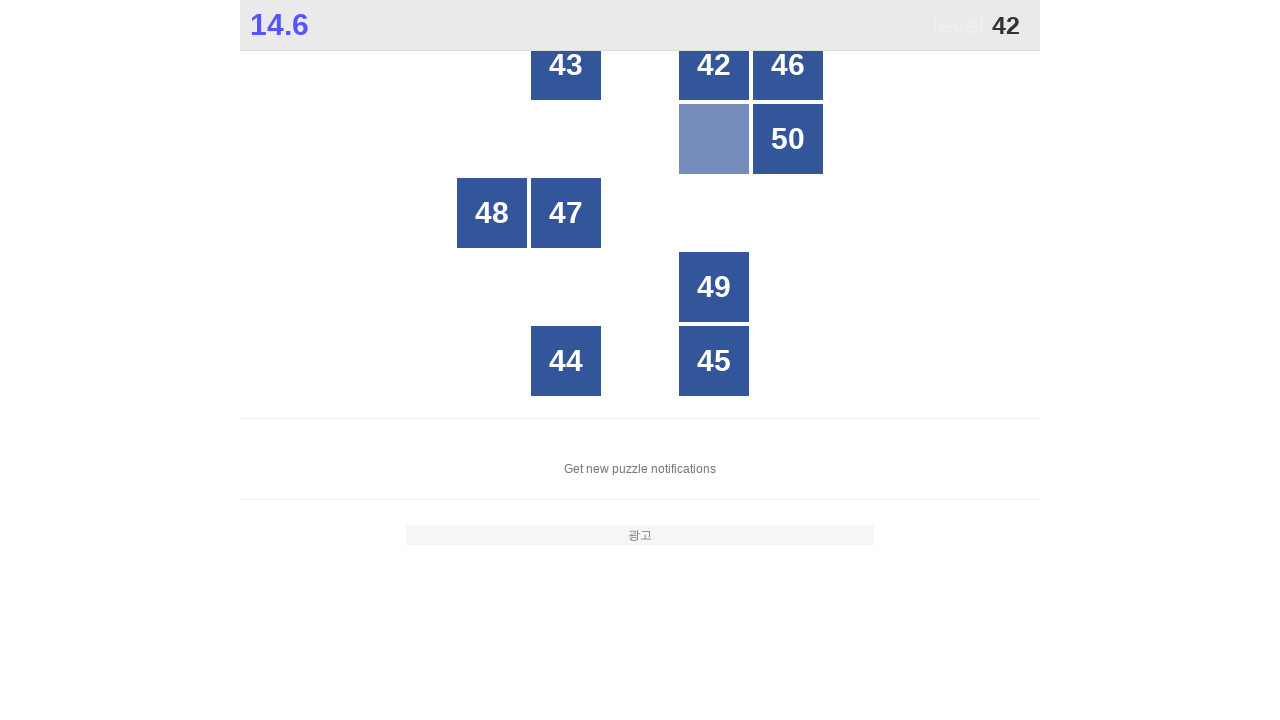

Waited for number 42 to appear
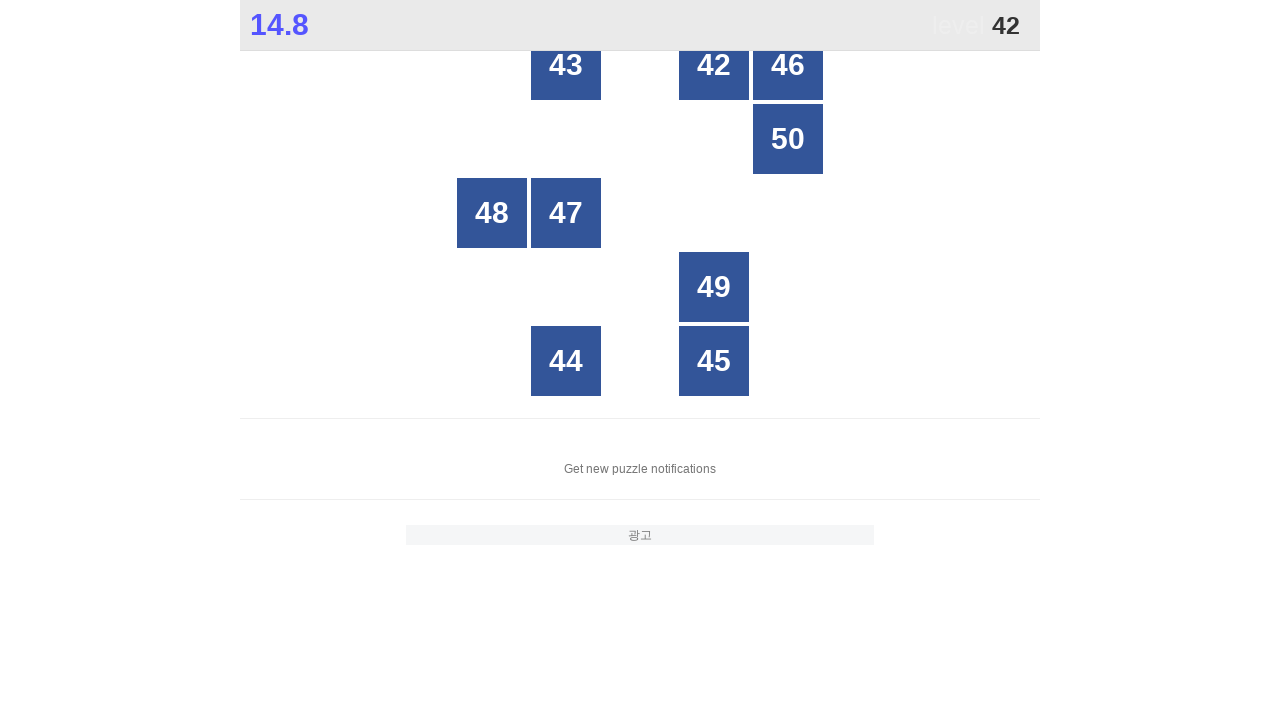

Clicked on number 42 at (714, 65) on xpath=//div[text()='42']
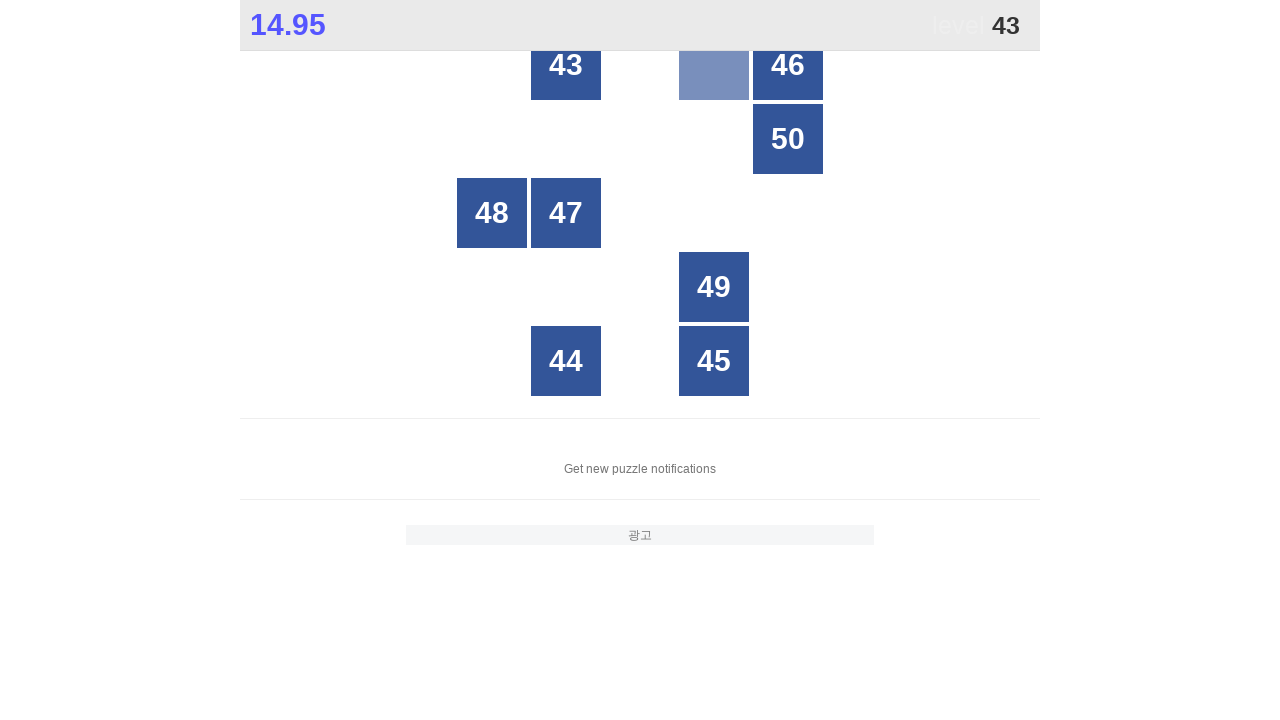

Waited for number 43 to appear
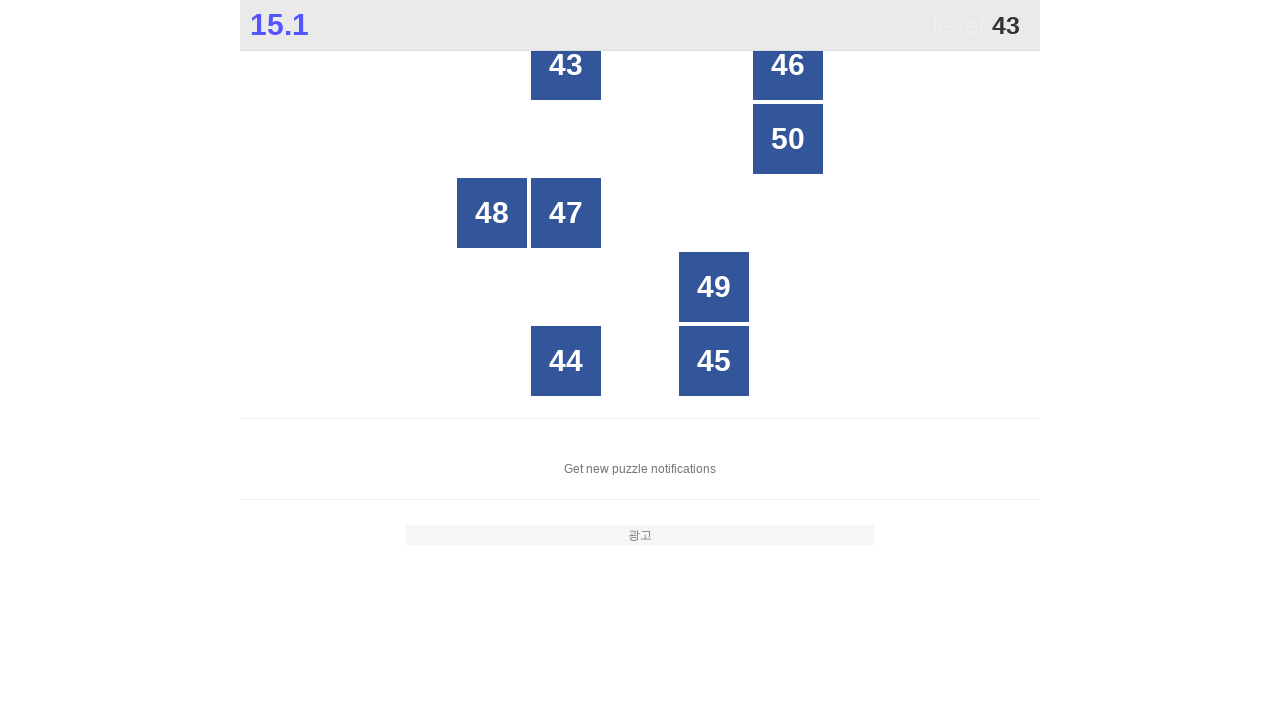

Clicked on number 43 at (566, 65) on xpath=//div[text()='43']
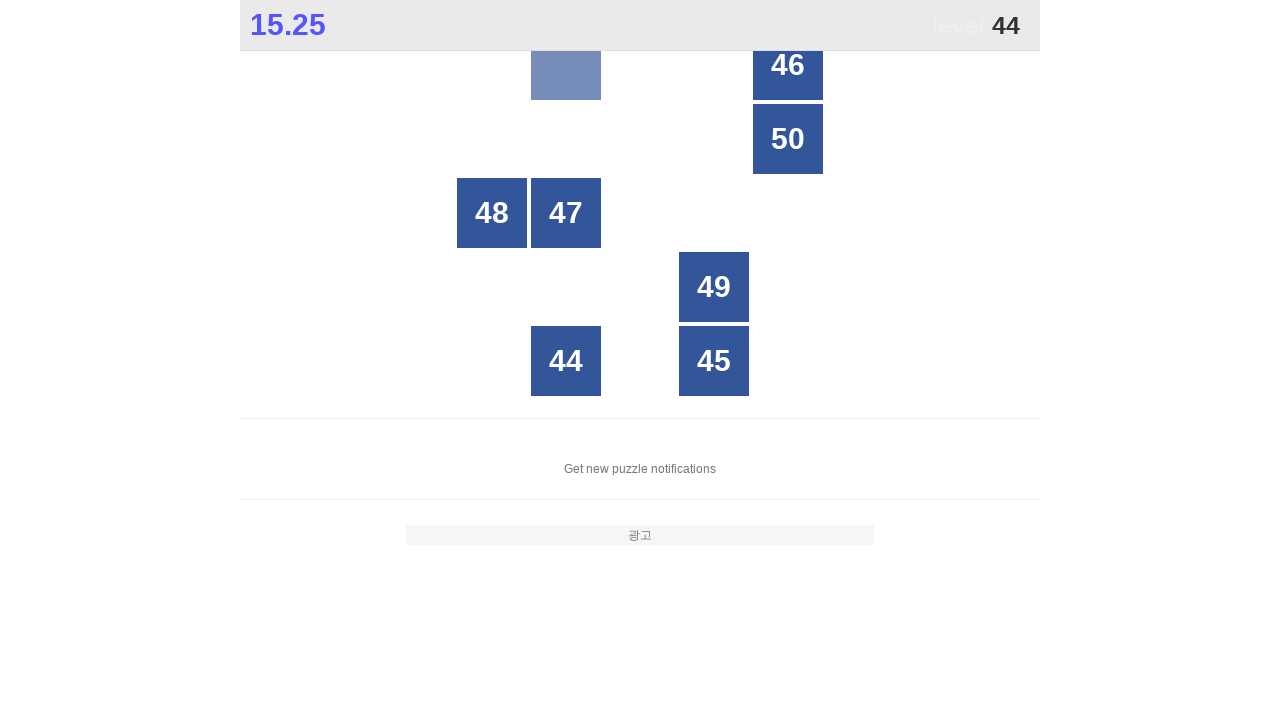

Waited for number 44 to appear
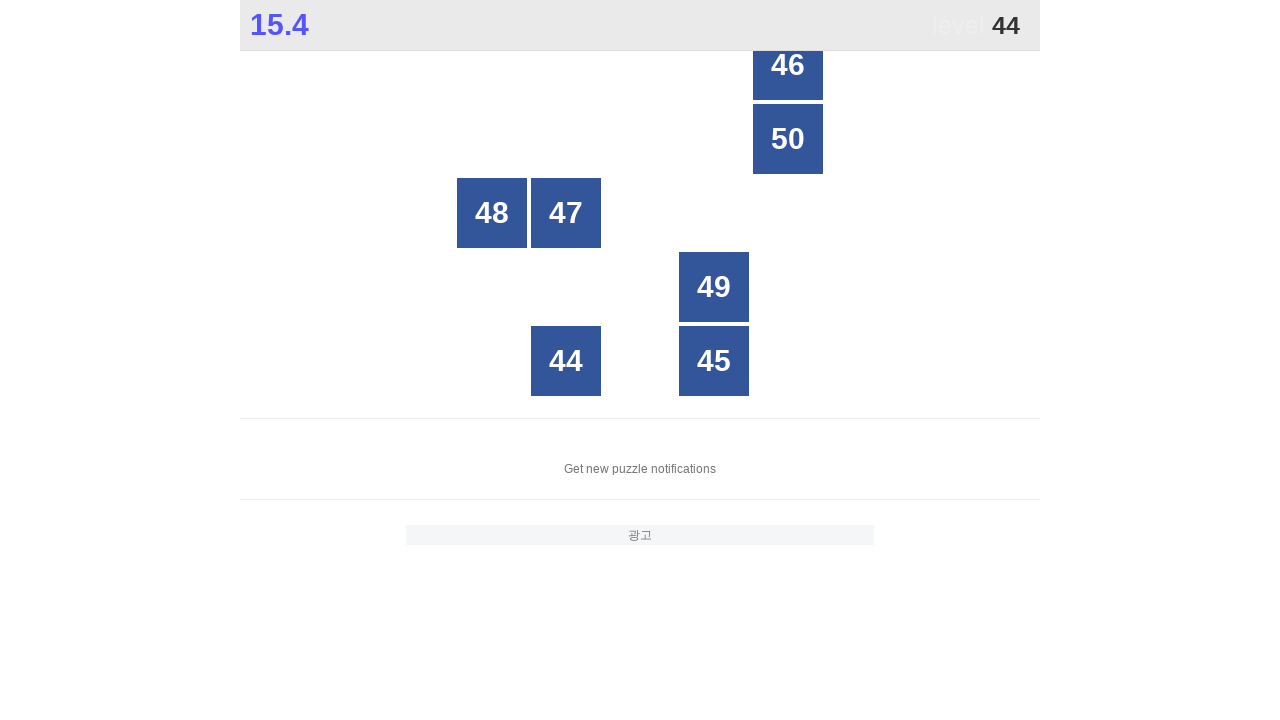

Clicked on number 44 at (566, 361) on xpath=//div[text()='44']
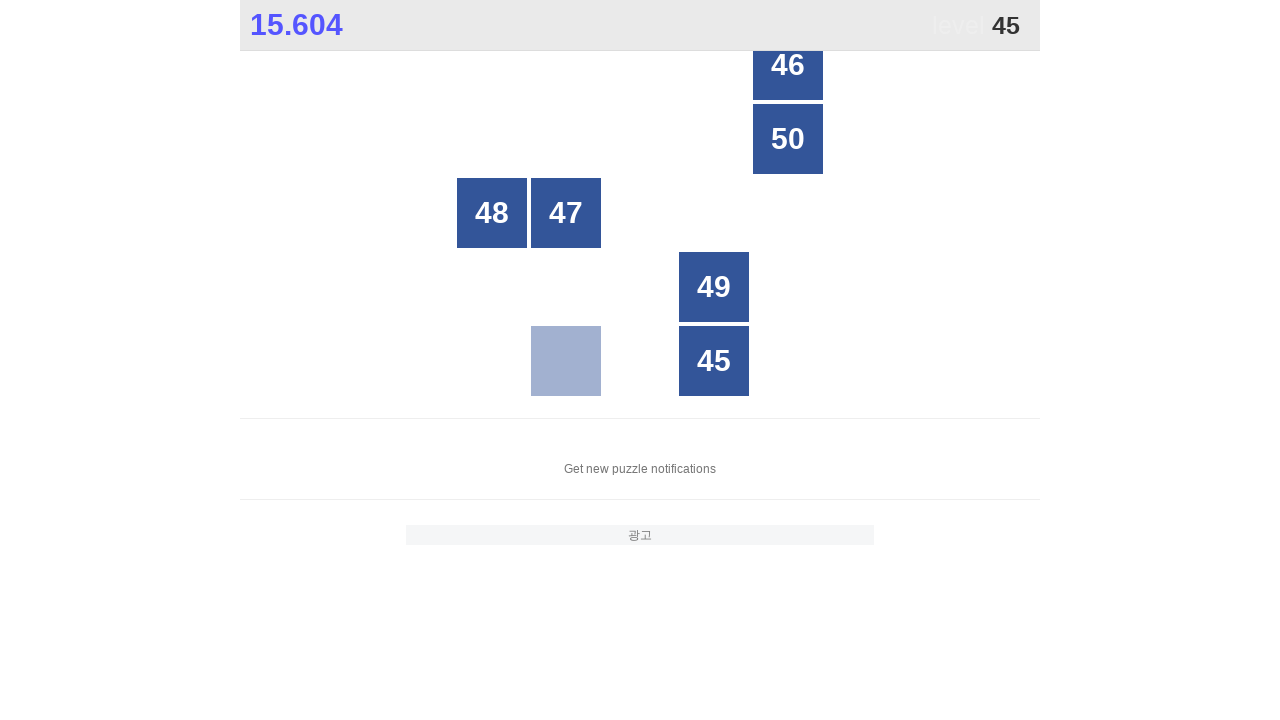

Waited for number 45 to appear
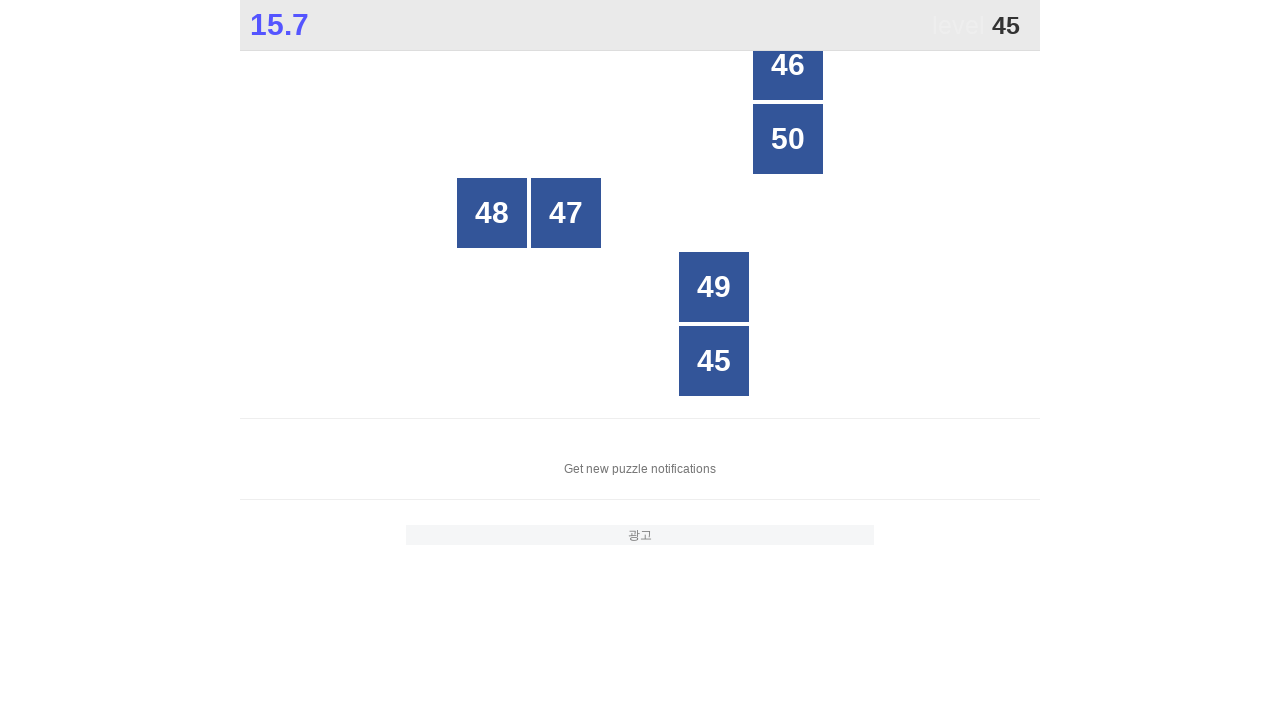

Clicked on number 45 at (714, 361) on xpath=//div[text()='45']
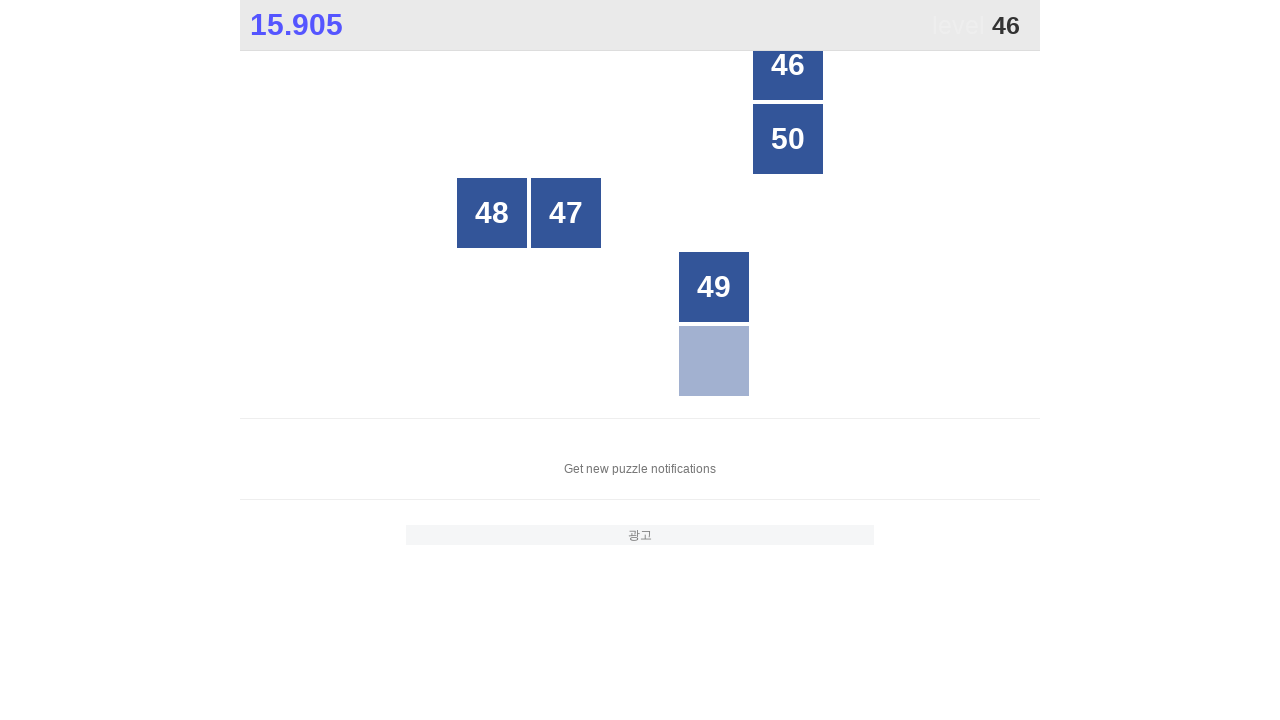

Waited for number 46 to appear
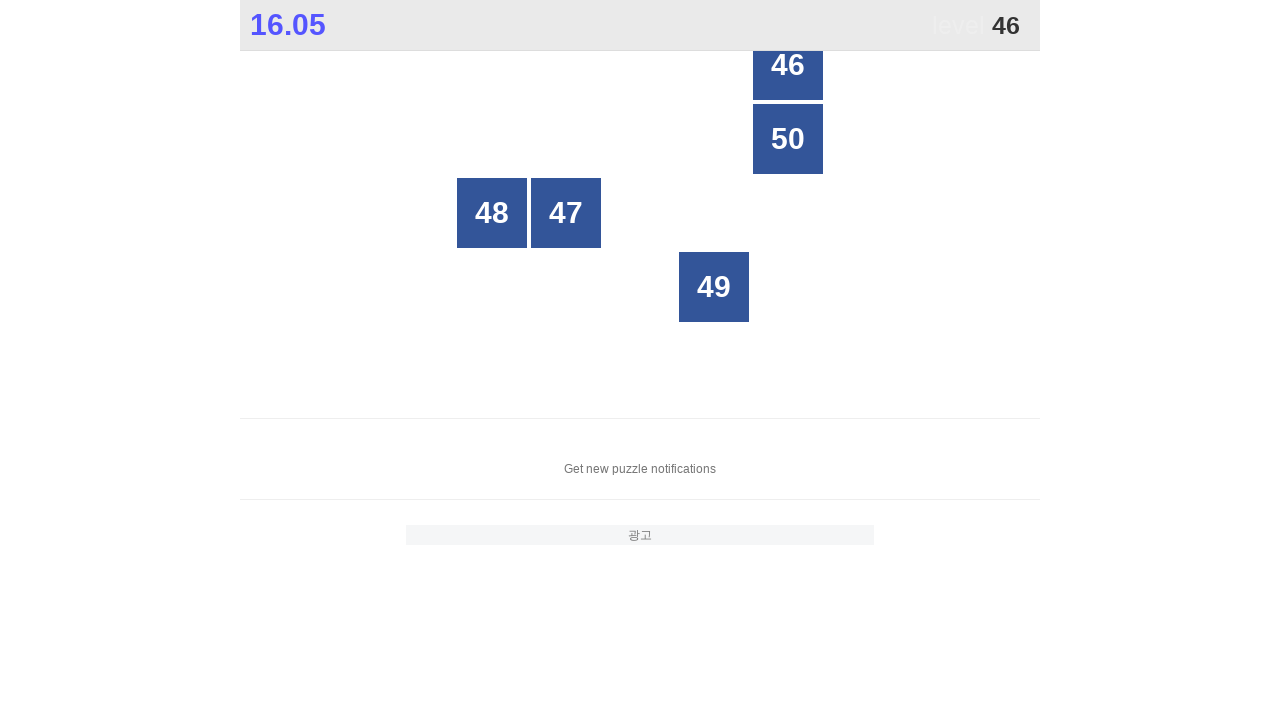

Clicked on number 46 at (788, 65) on xpath=//div[text()='46']
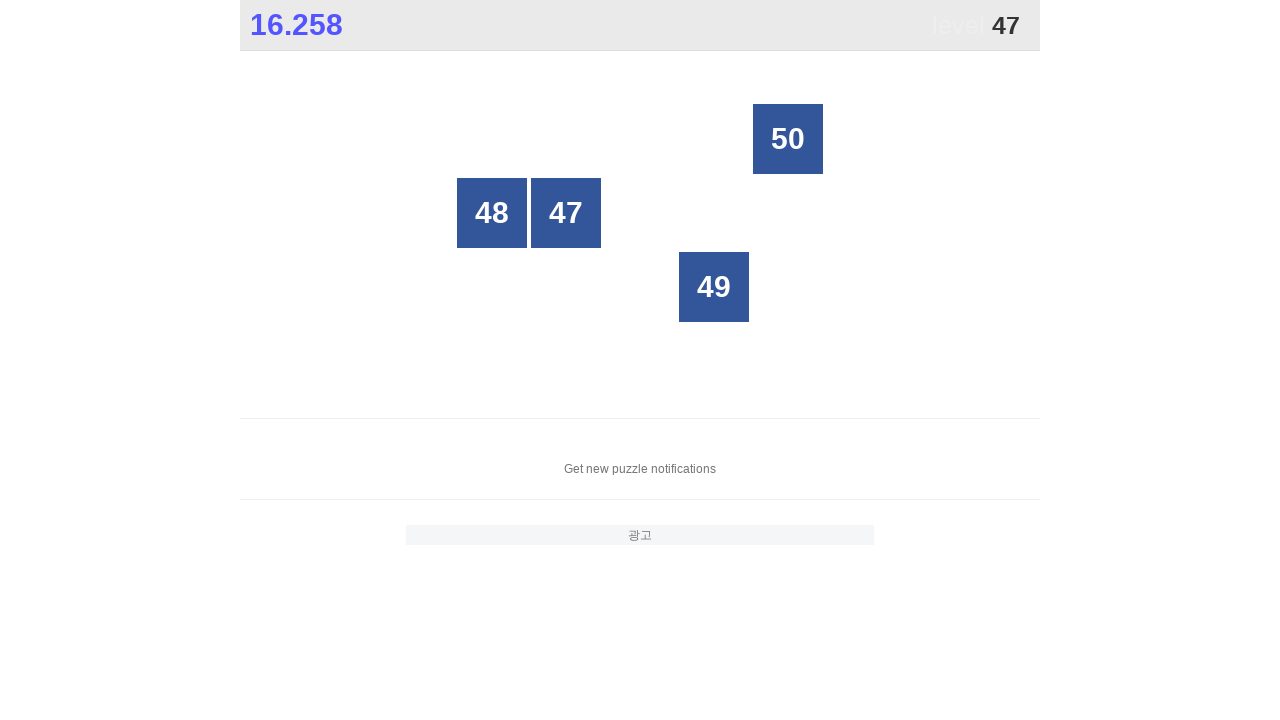

Waited for number 47 to appear
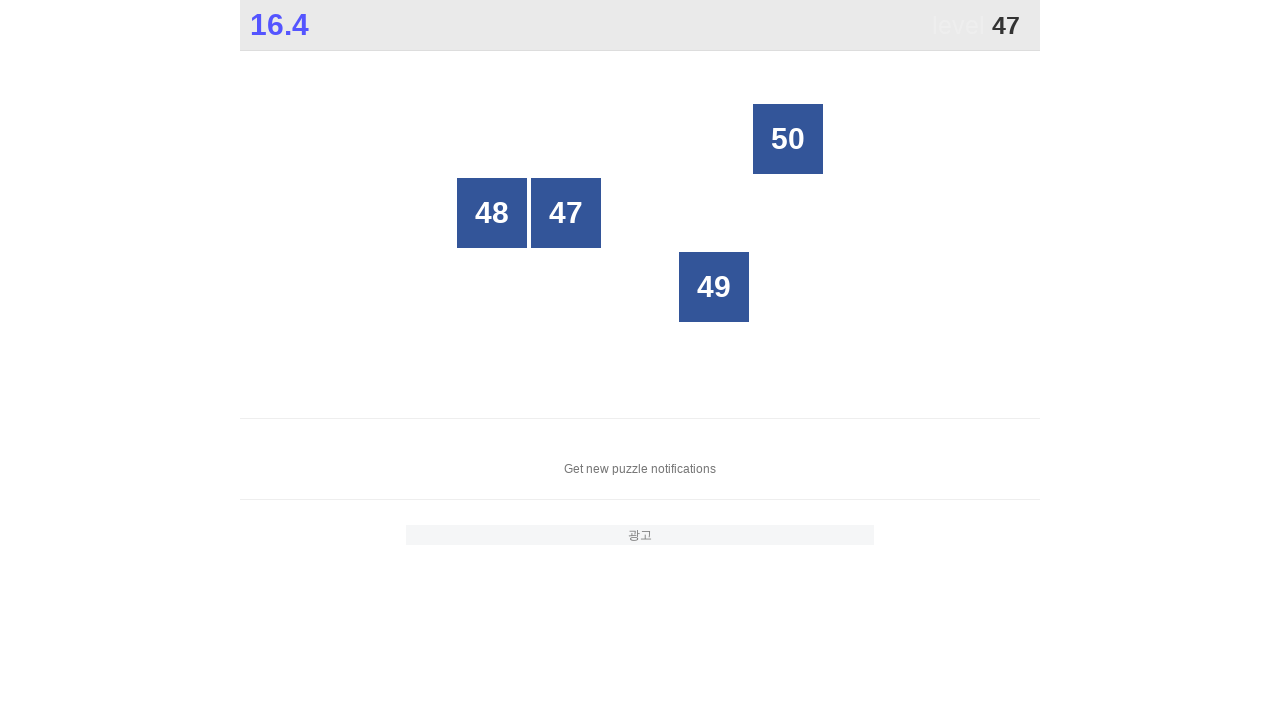

Clicked on number 47 at (566, 213) on xpath=//div[text()='47']
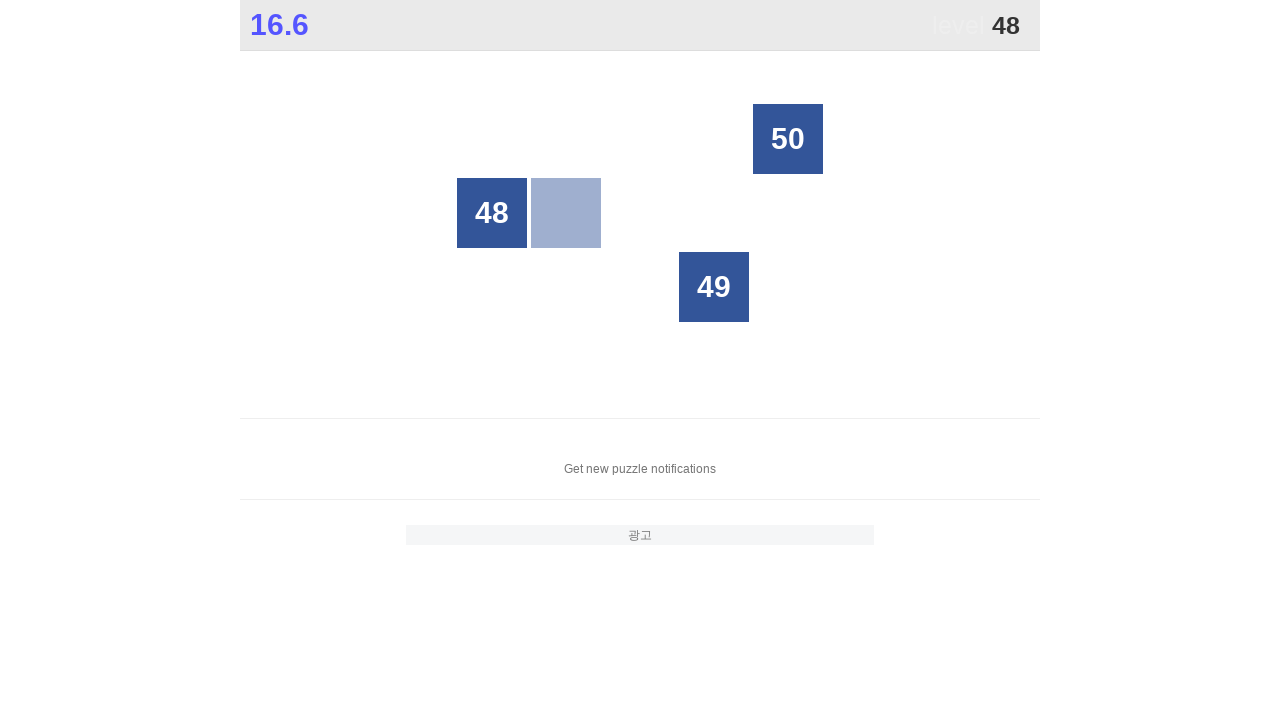

Waited for number 48 to appear
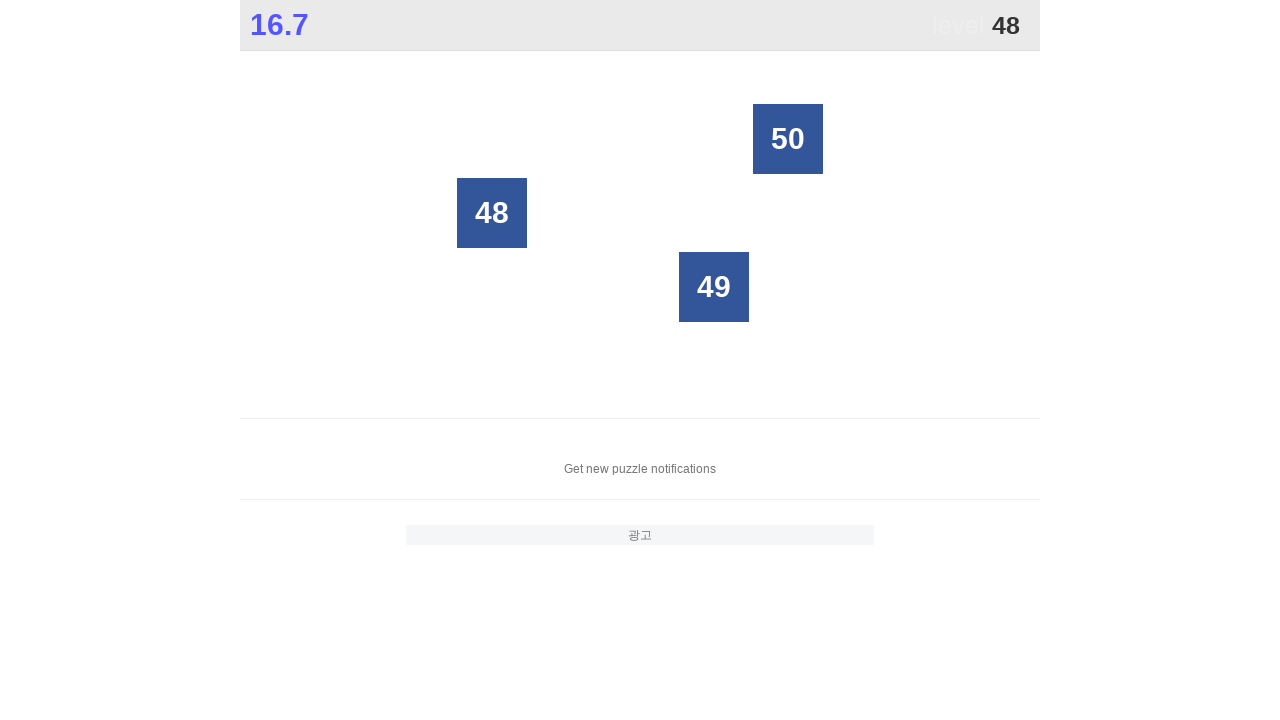

Clicked on number 48 at (492, 213) on xpath=//div[text()='48']
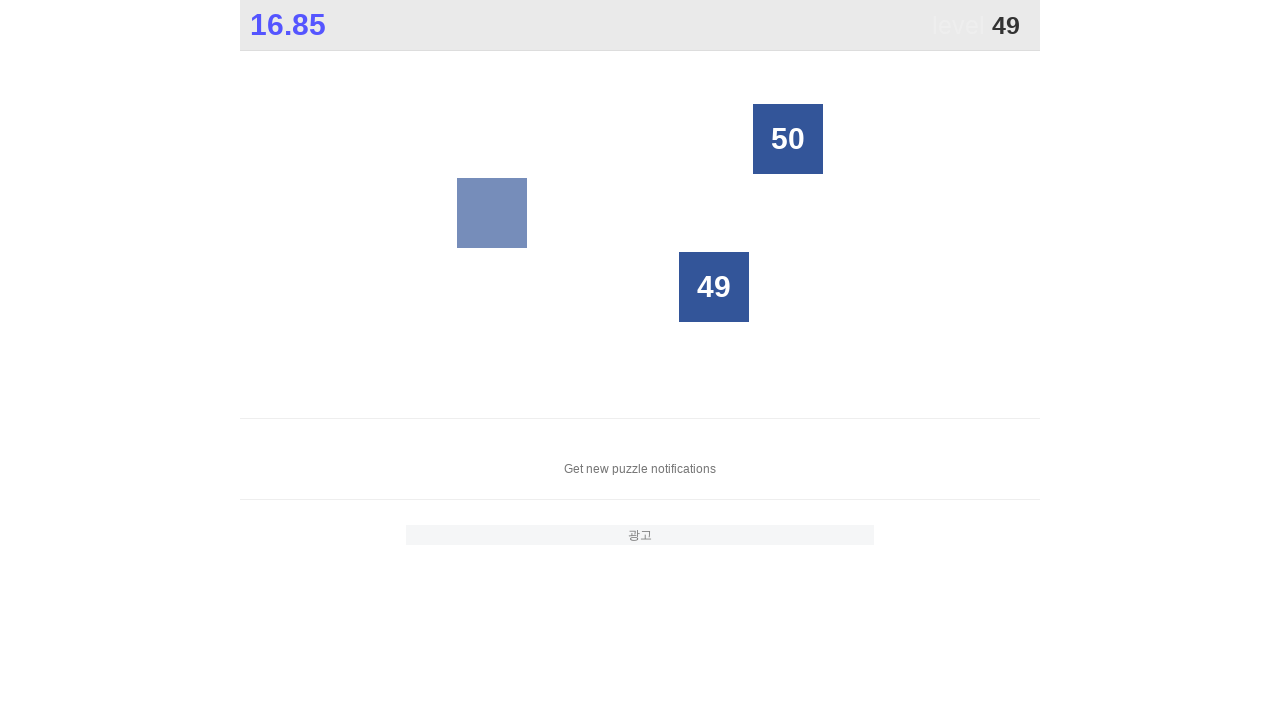

Waited for number 49 to appear
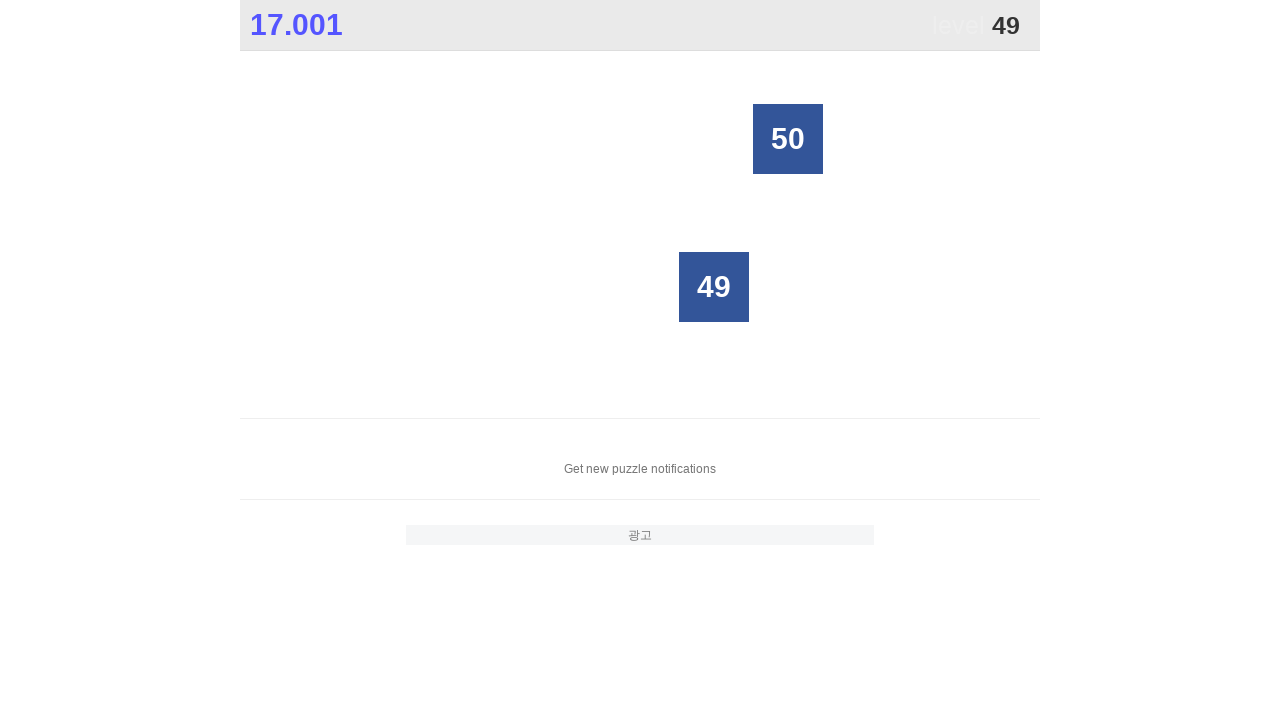

Clicked on number 49 at (714, 287) on xpath=//div[text()='49']
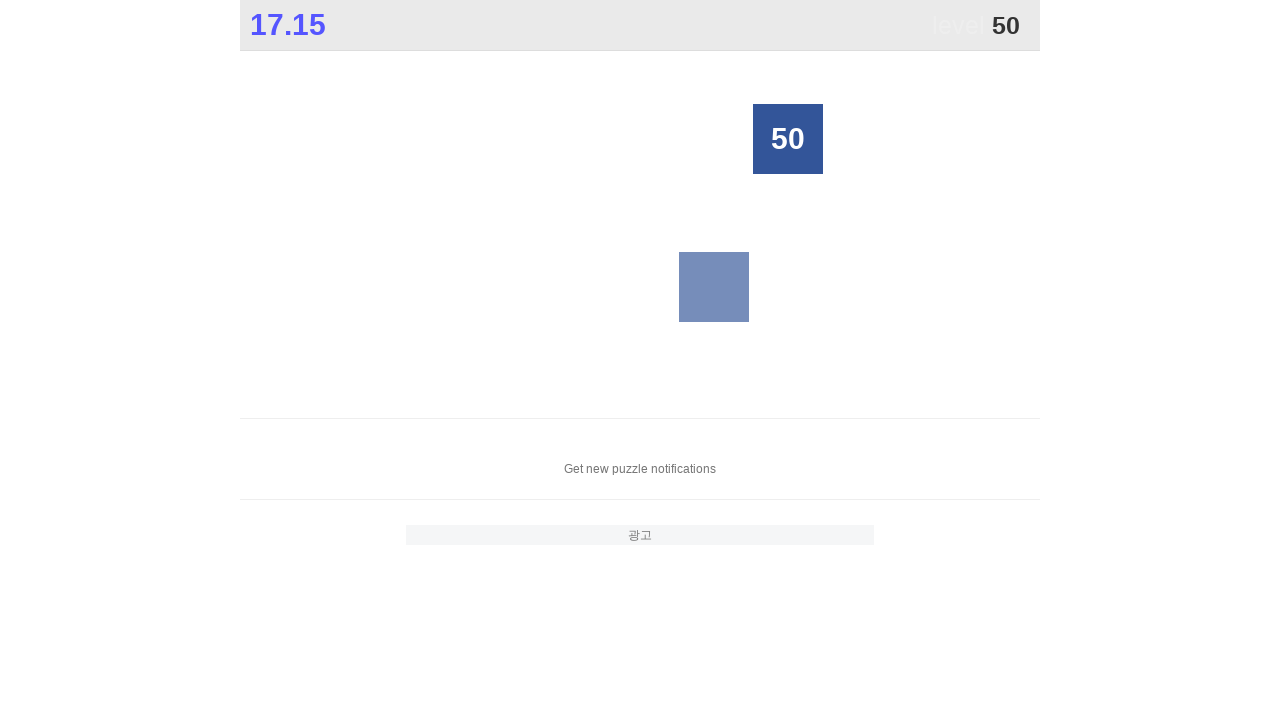

Waited for number 50 to appear
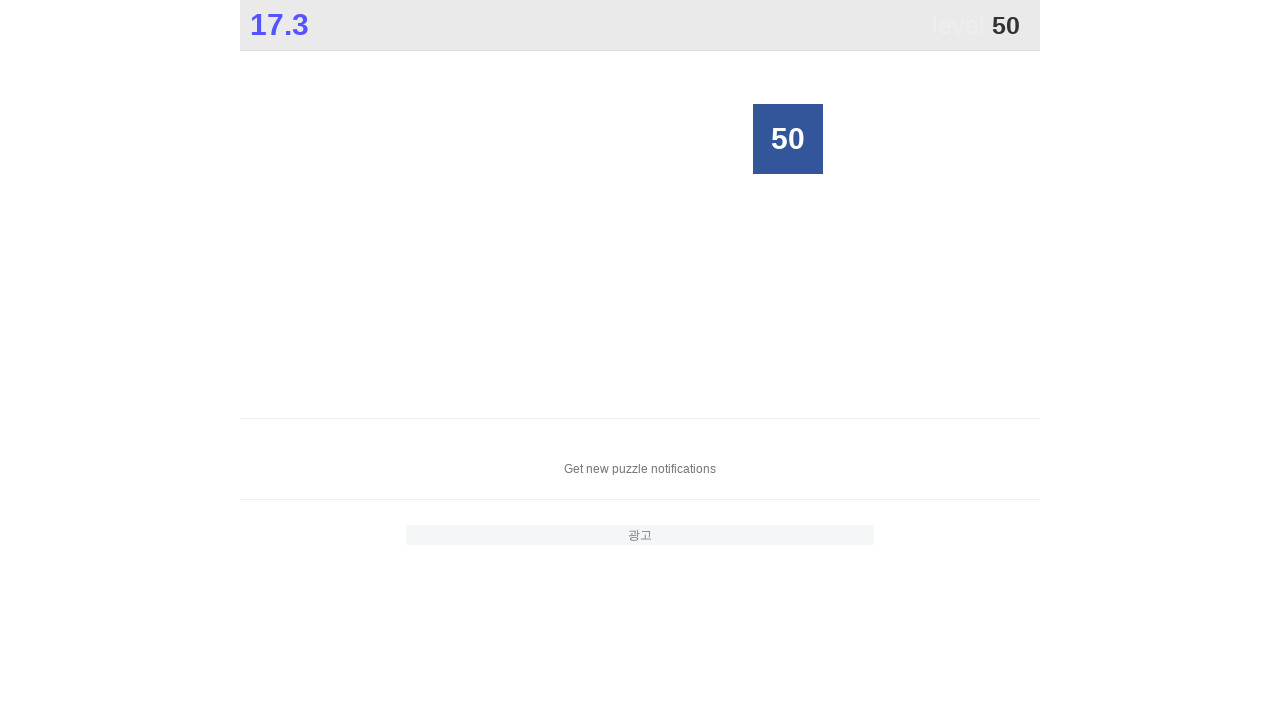

Clicked on number 50 at (788, 139) on xpath=//div[text()='50']
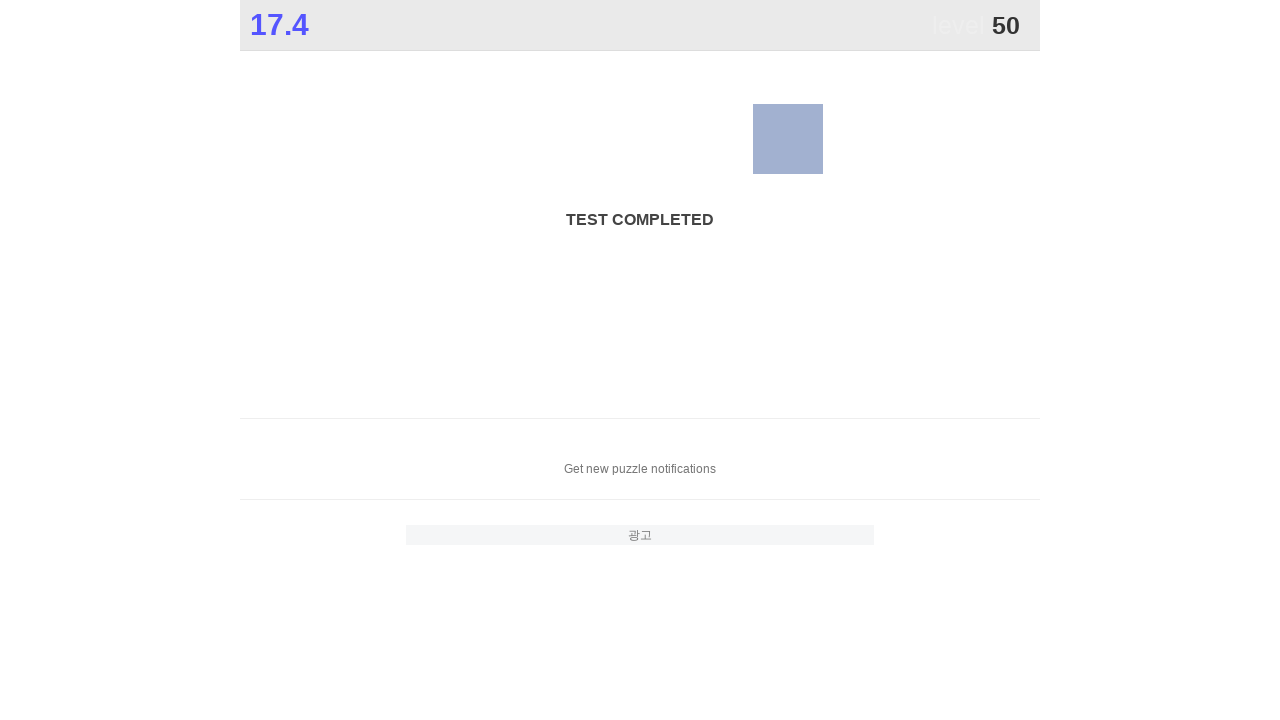

Final score time element loaded
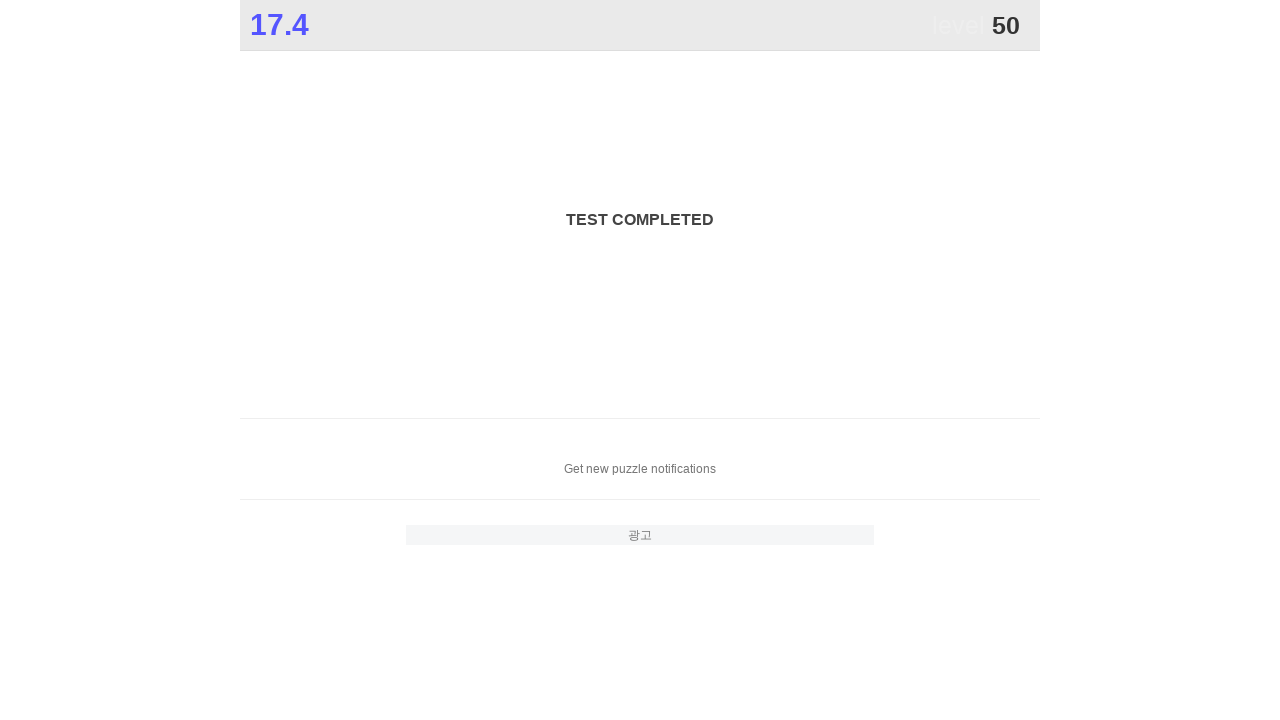

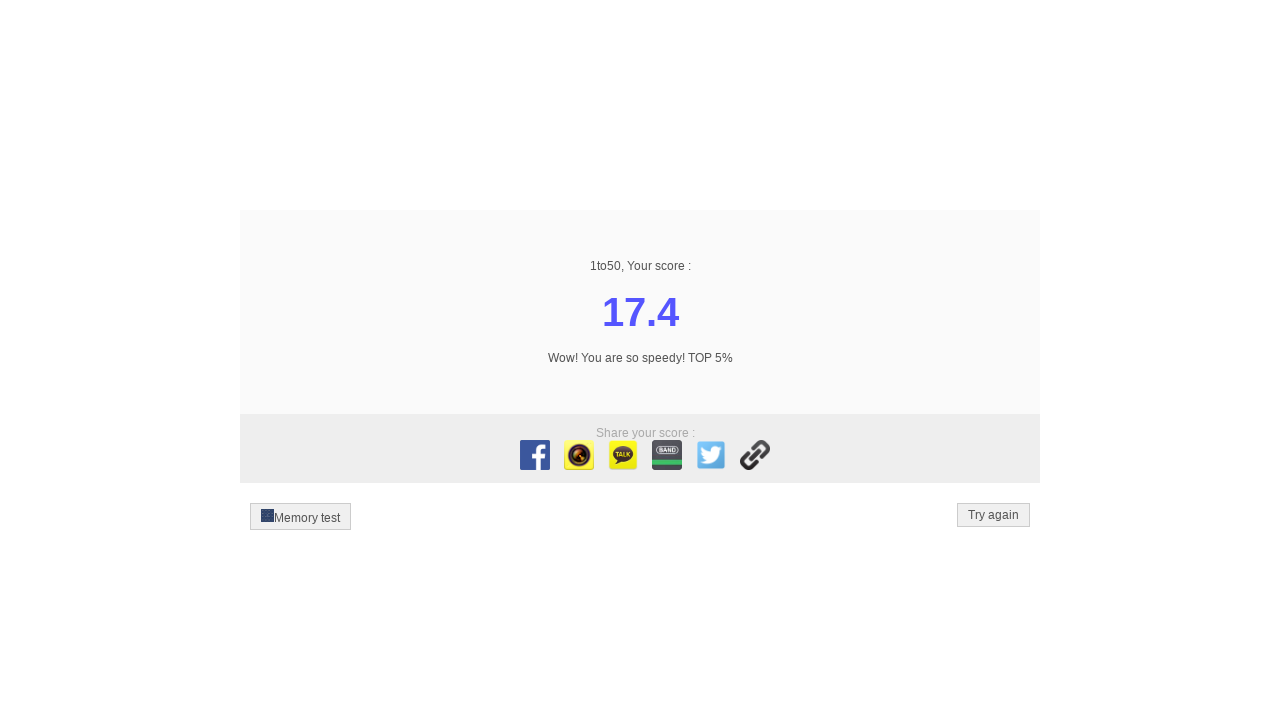